Tests selecting and deselecting all checkboxes on the page by iterating through them

Starting URL: https://automationfc.github.io/multiple-fields/

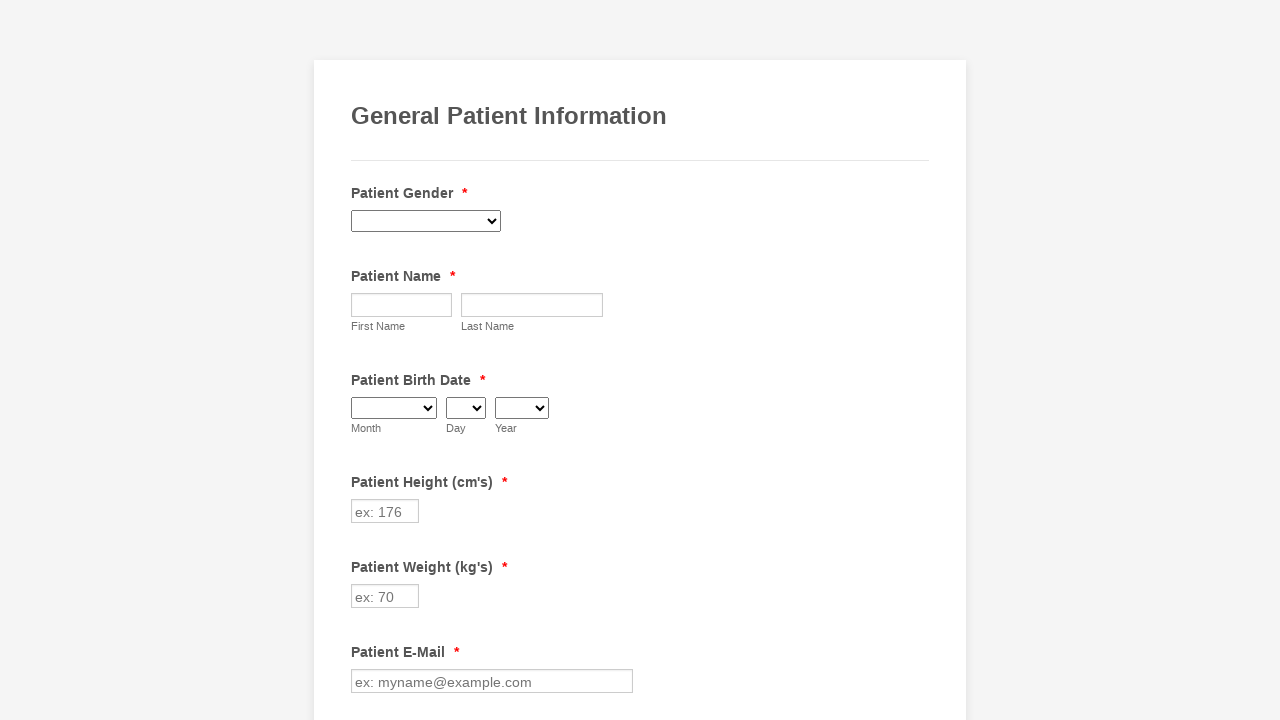

Navigated to multiple fields test page
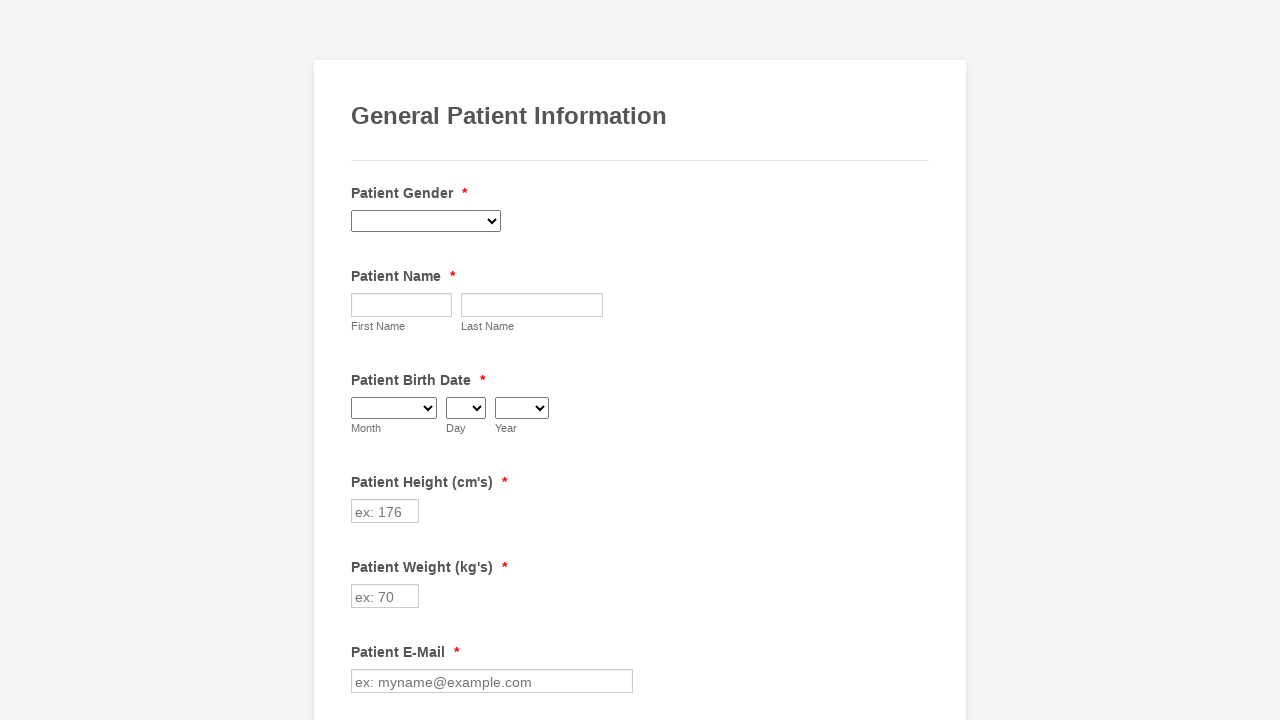

Retrieved all checkboxes on the page
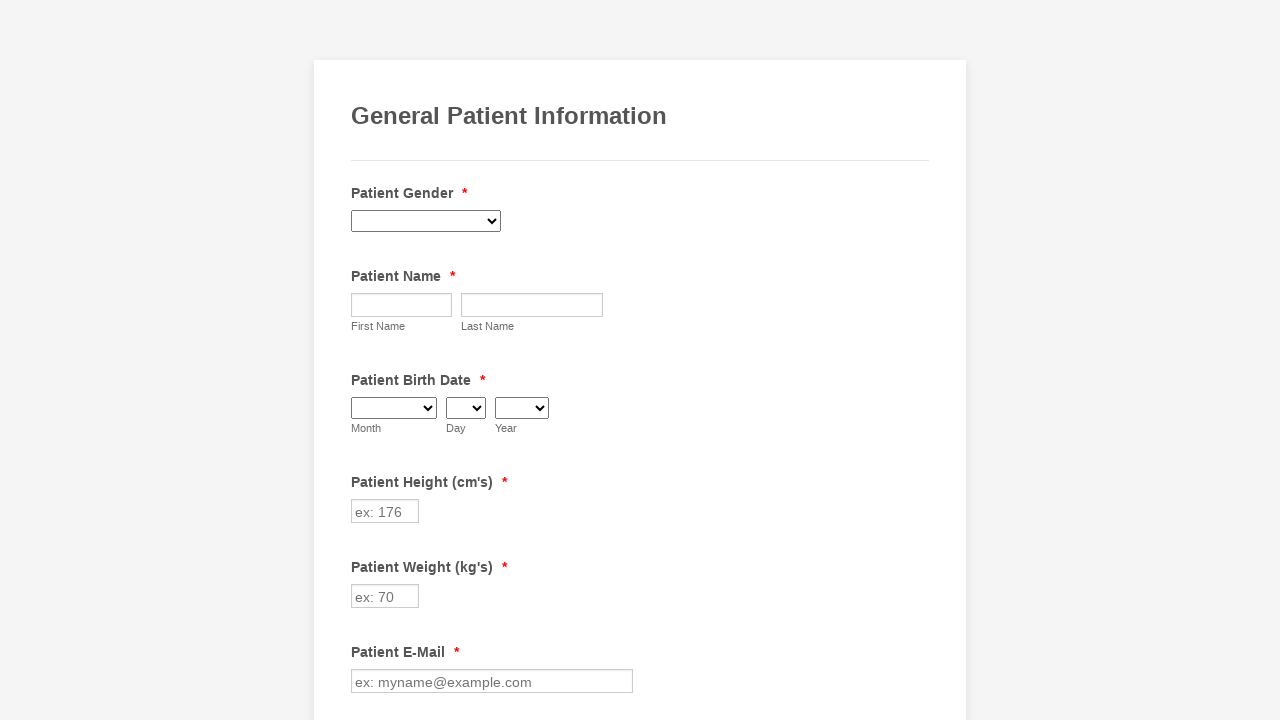

Clicked unchecked checkbox to select it at (362, 360) on input[type='checkbox'] >> nth=0
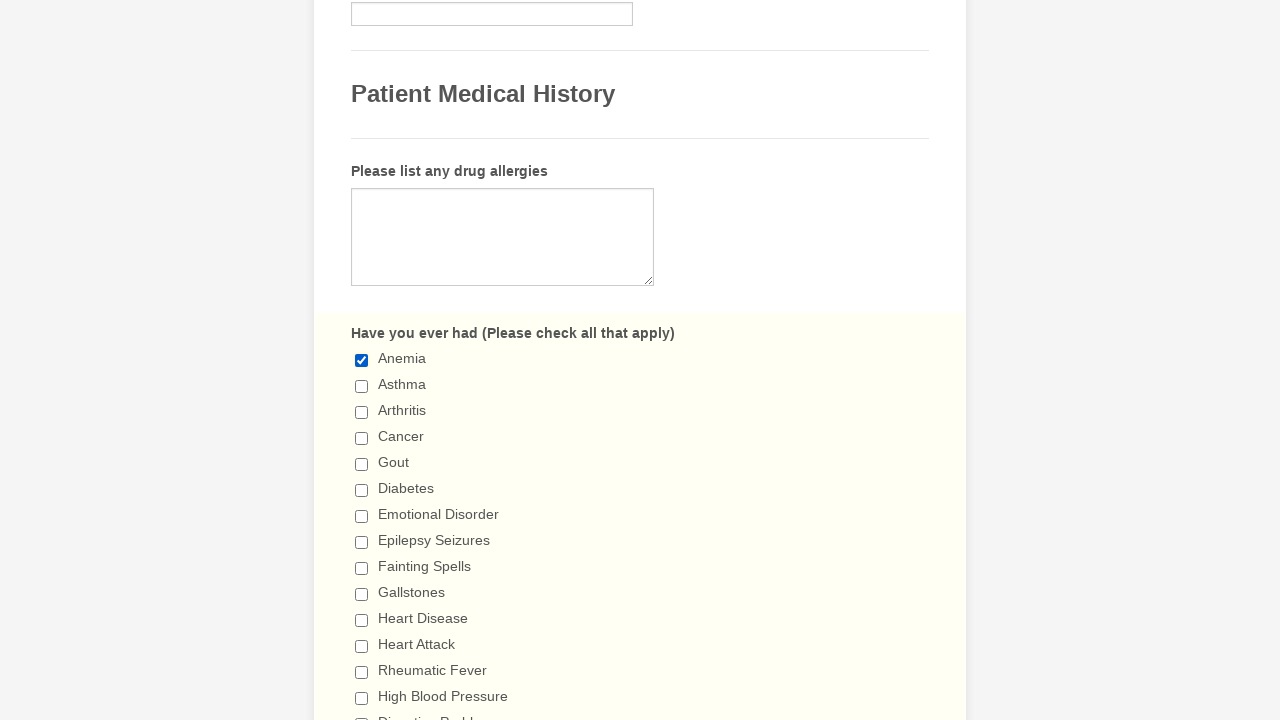

Verified checkbox is selected
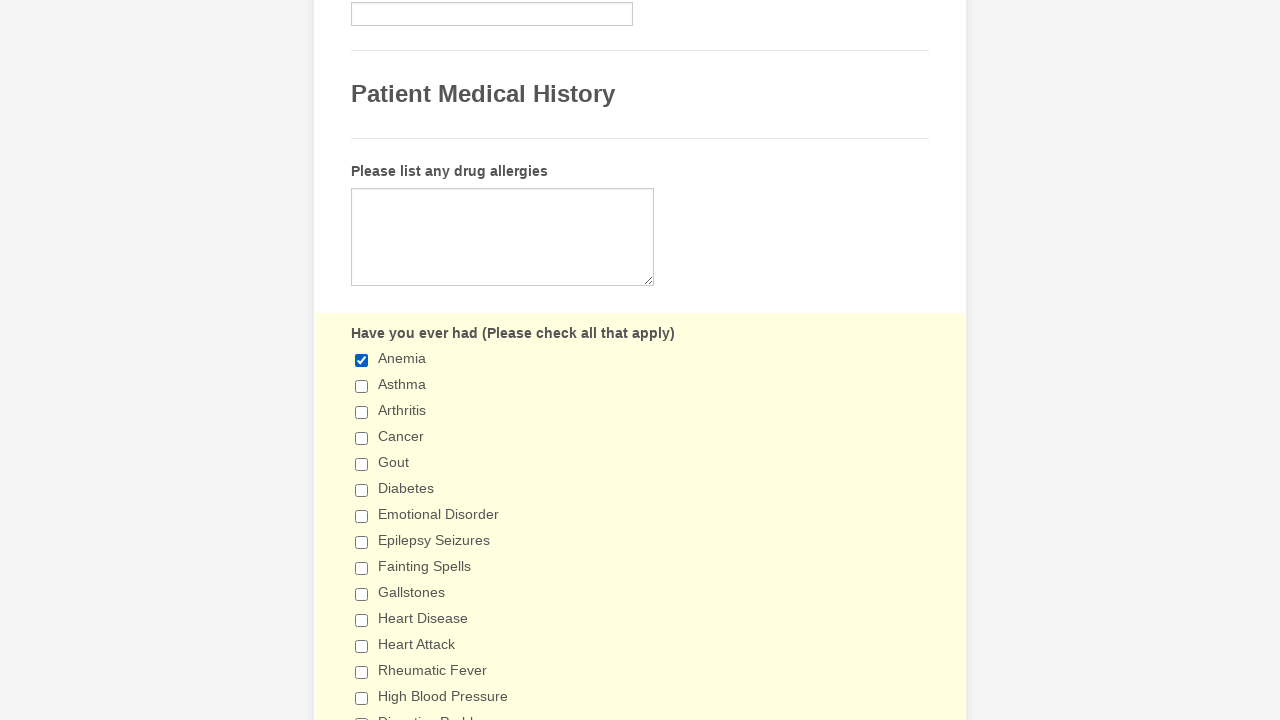

Clicked unchecked checkbox to select it at (362, 386) on input[type='checkbox'] >> nth=1
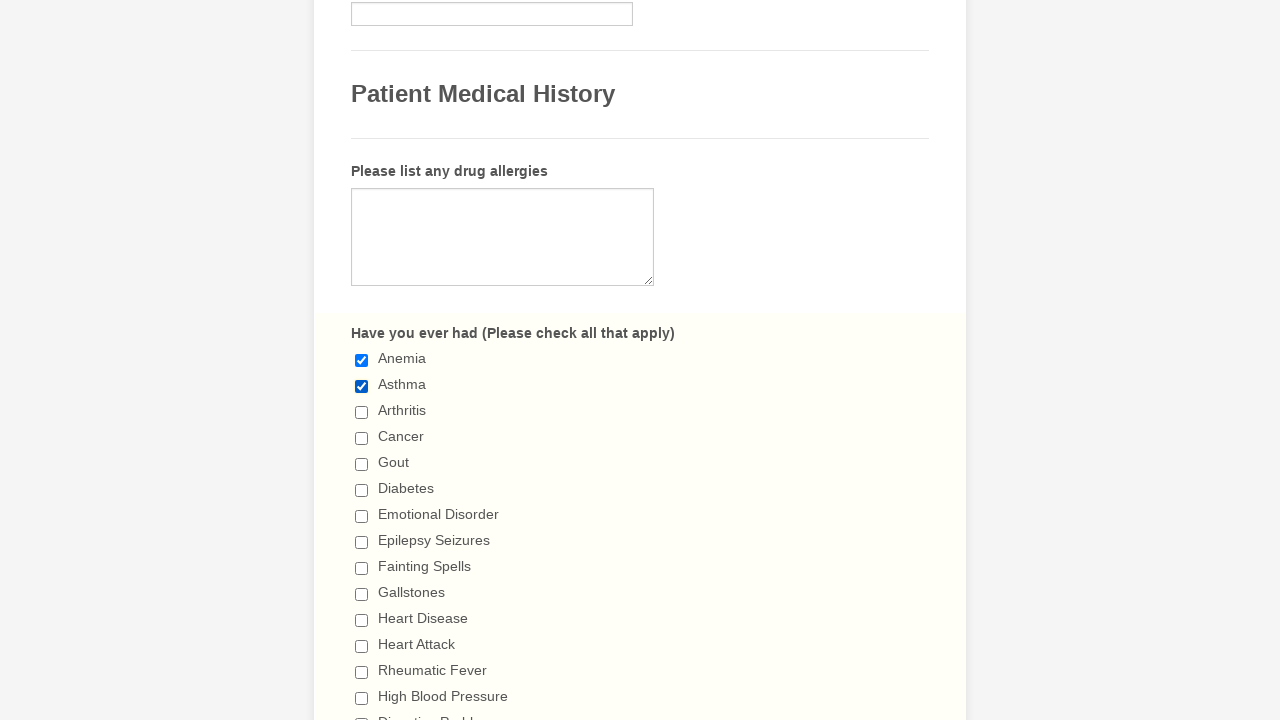

Verified checkbox is selected
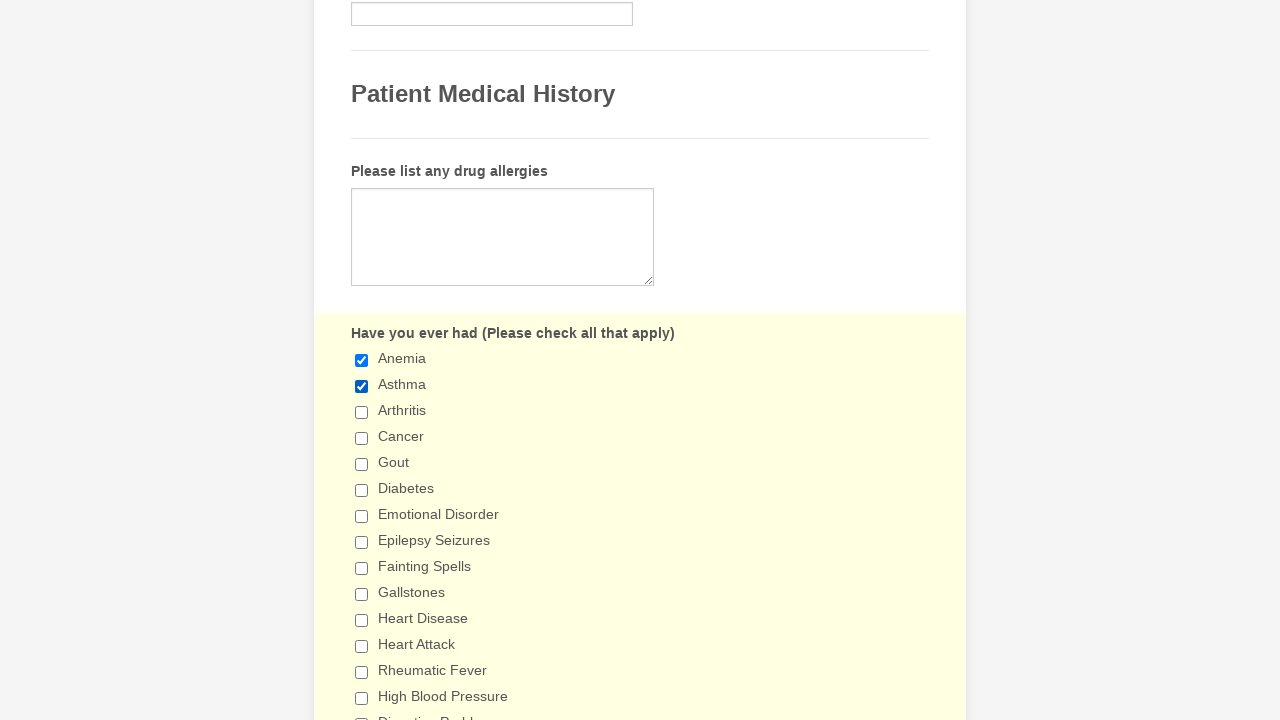

Clicked unchecked checkbox to select it at (362, 412) on input[type='checkbox'] >> nth=2
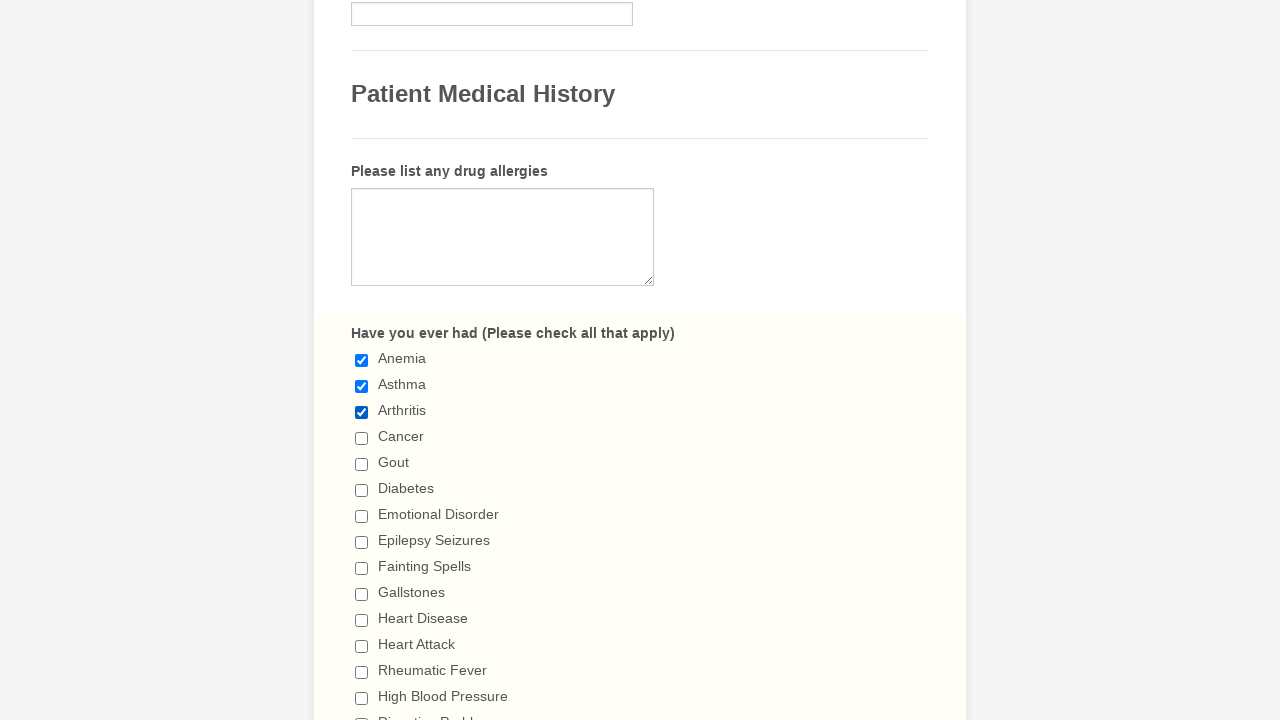

Verified checkbox is selected
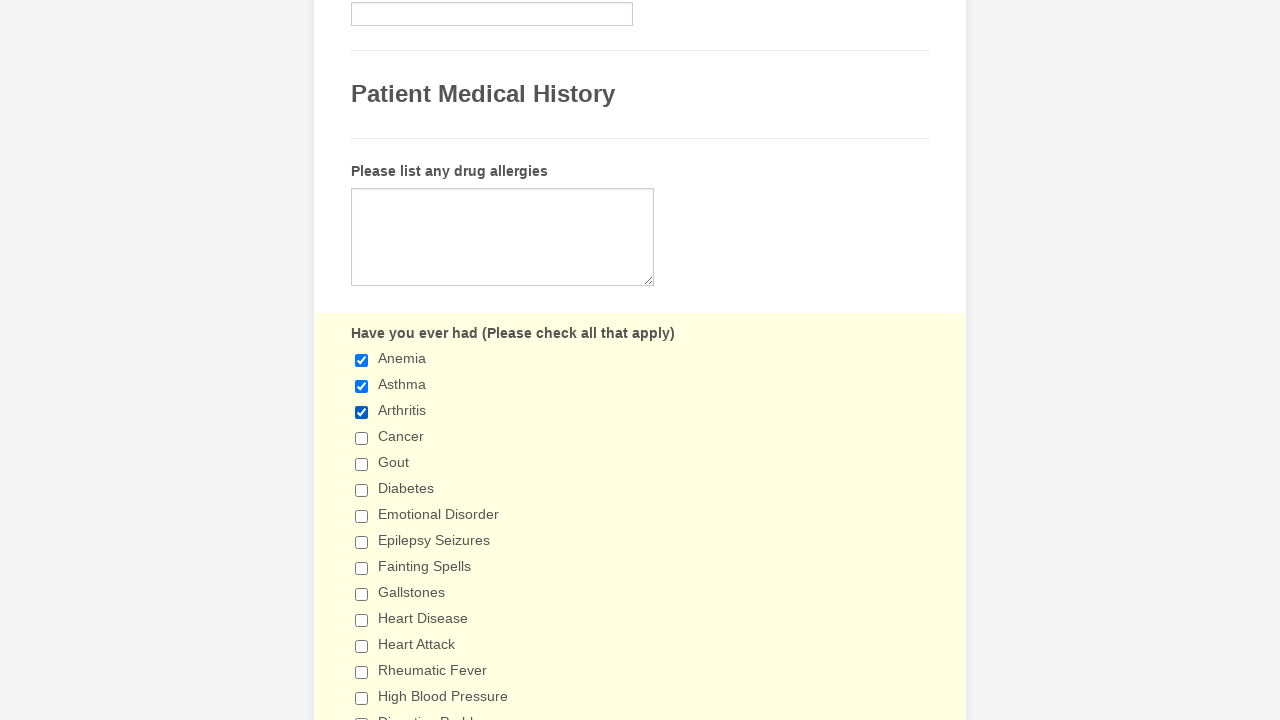

Clicked unchecked checkbox to select it at (362, 438) on input[type='checkbox'] >> nth=3
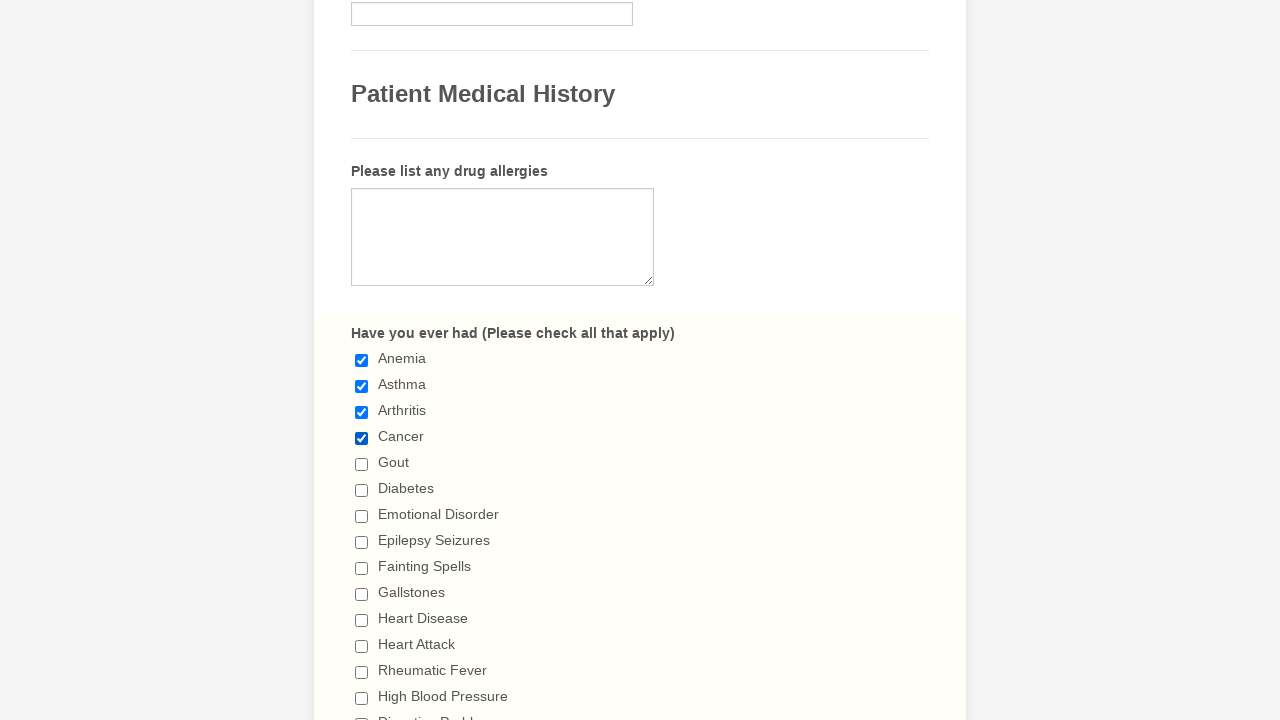

Verified checkbox is selected
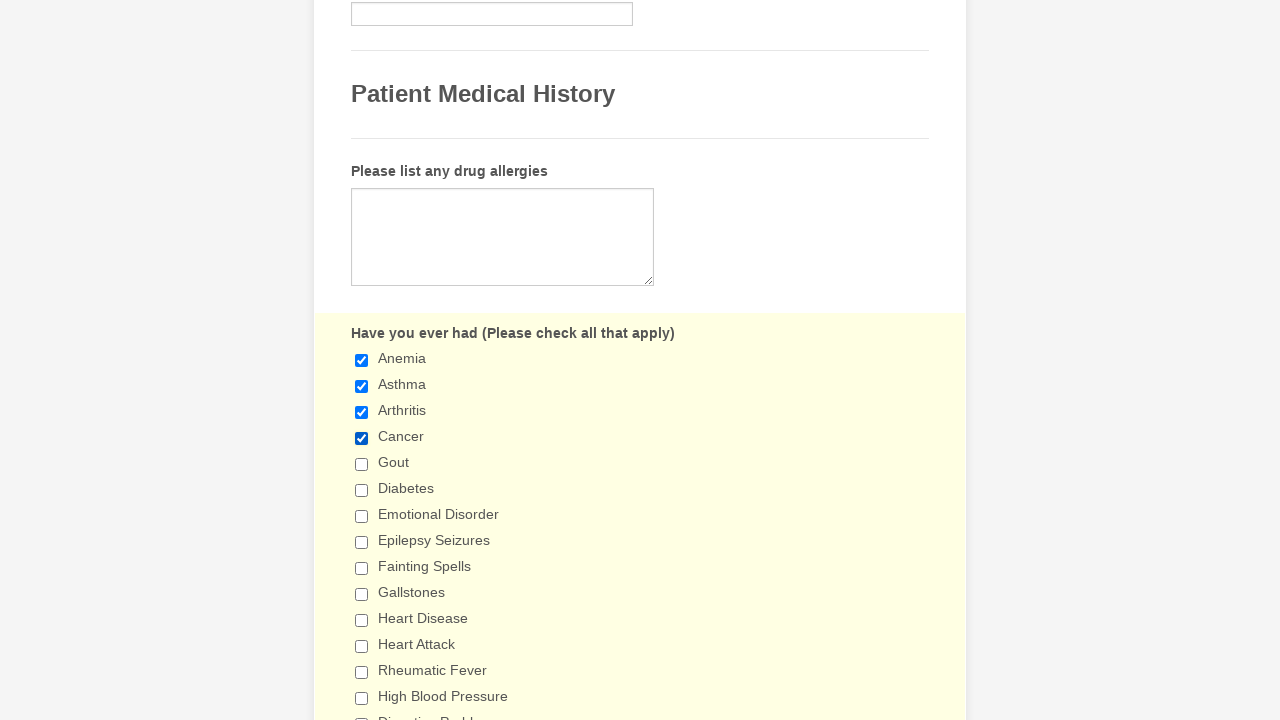

Clicked unchecked checkbox to select it at (362, 464) on input[type='checkbox'] >> nth=4
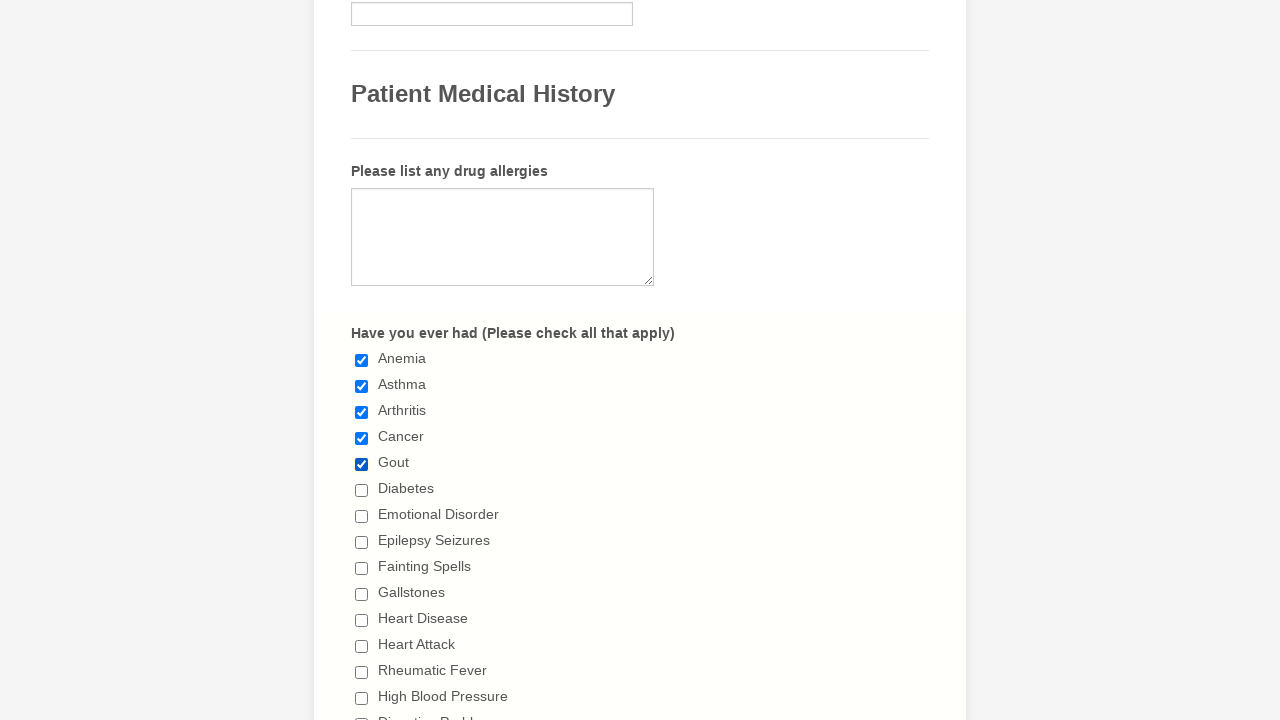

Verified checkbox is selected
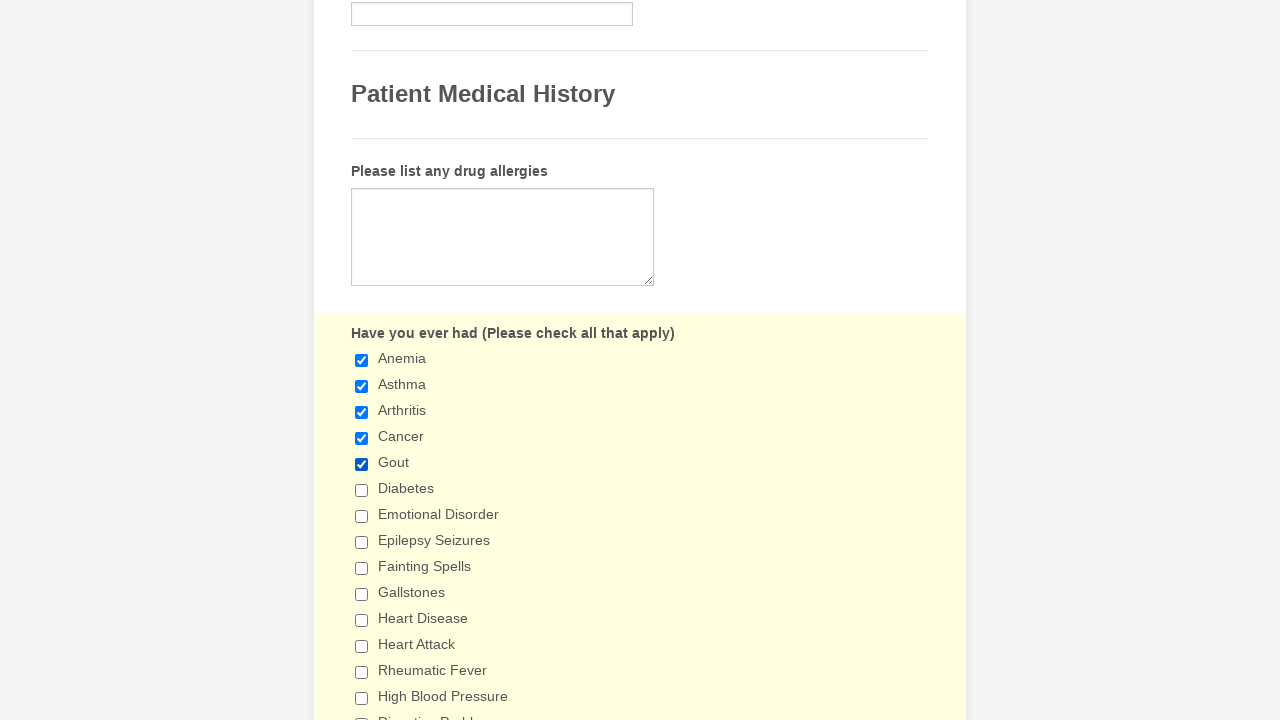

Clicked unchecked checkbox to select it at (362, 490) on input[type='checkbox'] >> nth=5
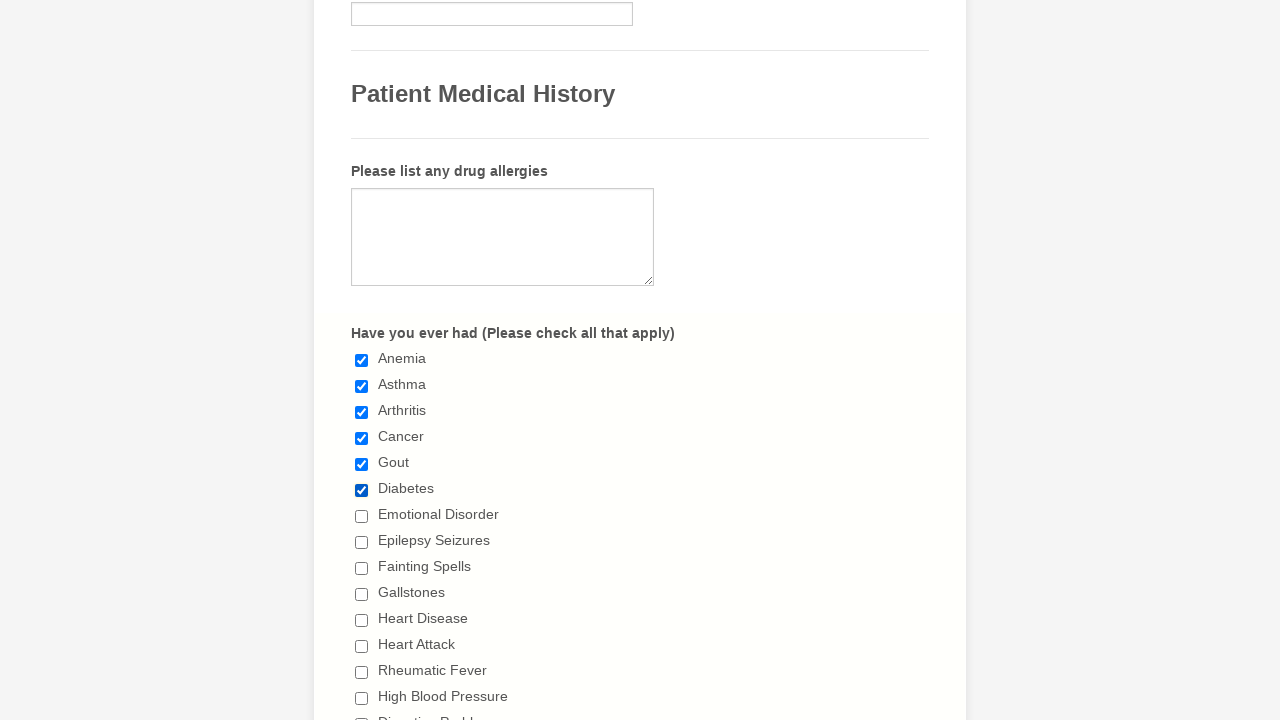

Verified checkbox is selected
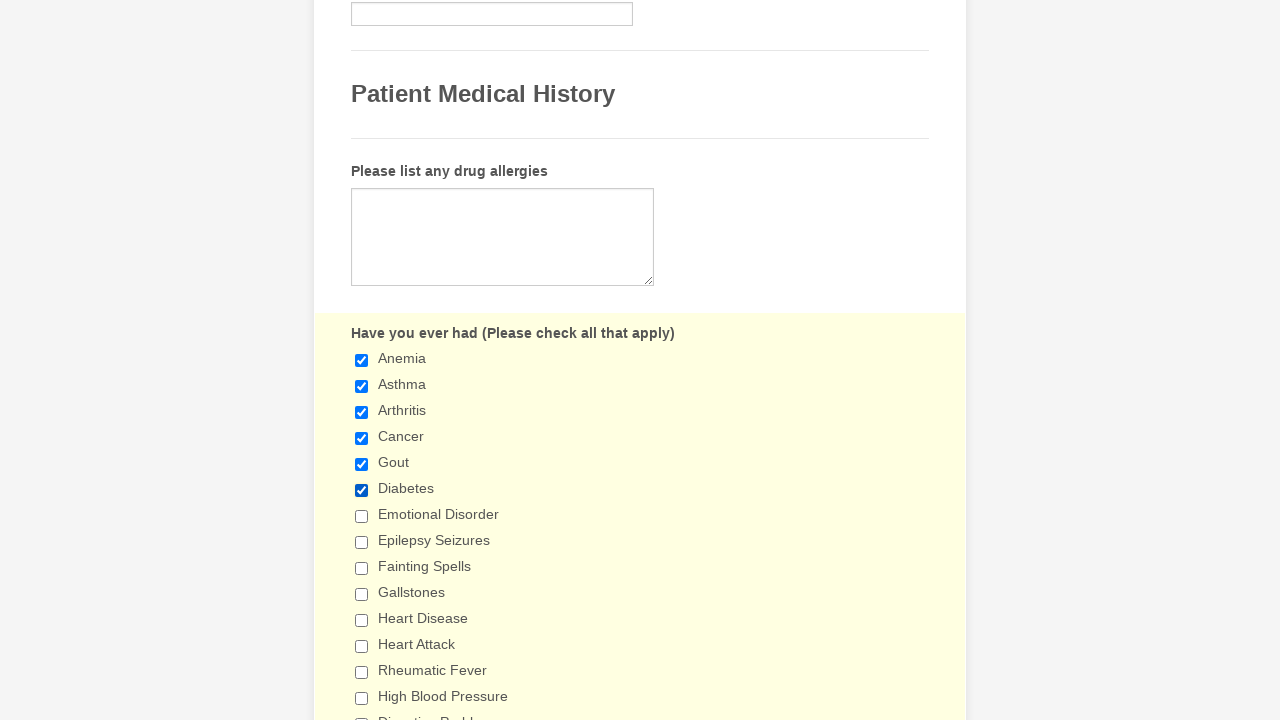

Clicked unchecked checkbox to select it at (362, 516) on input[type='checkbox'] >> nth=6
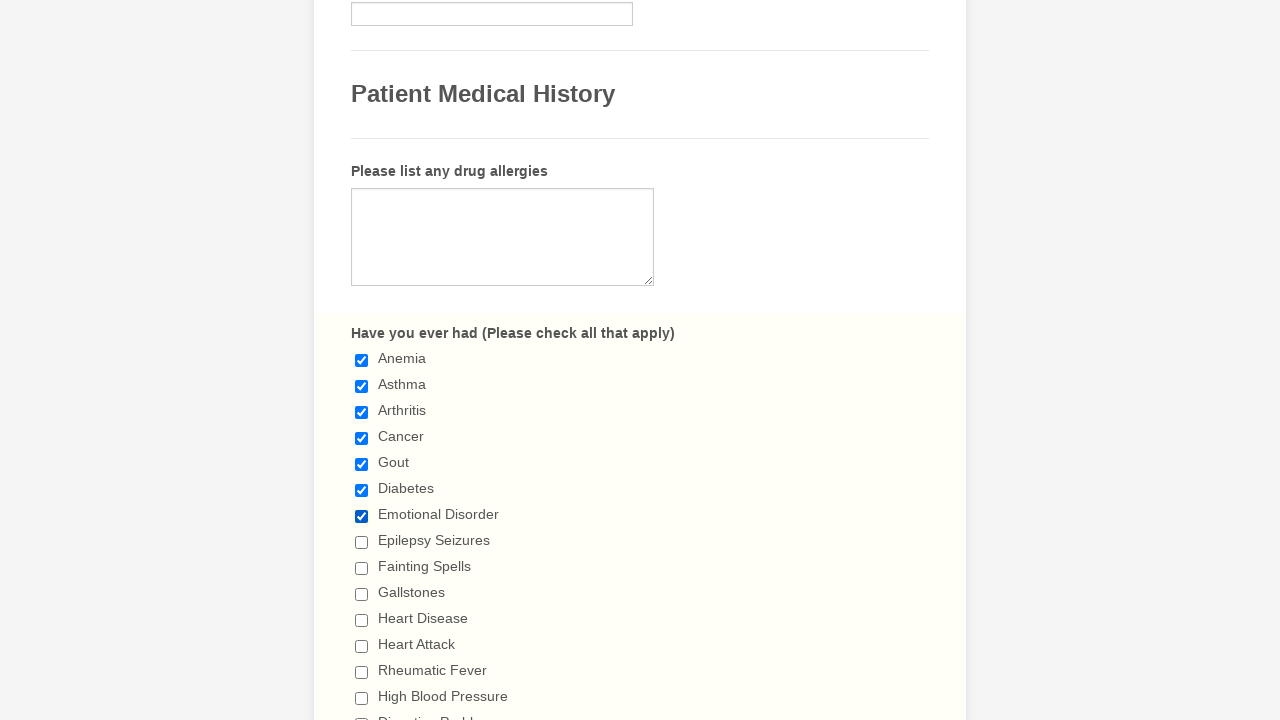

Verified checkbox is selected
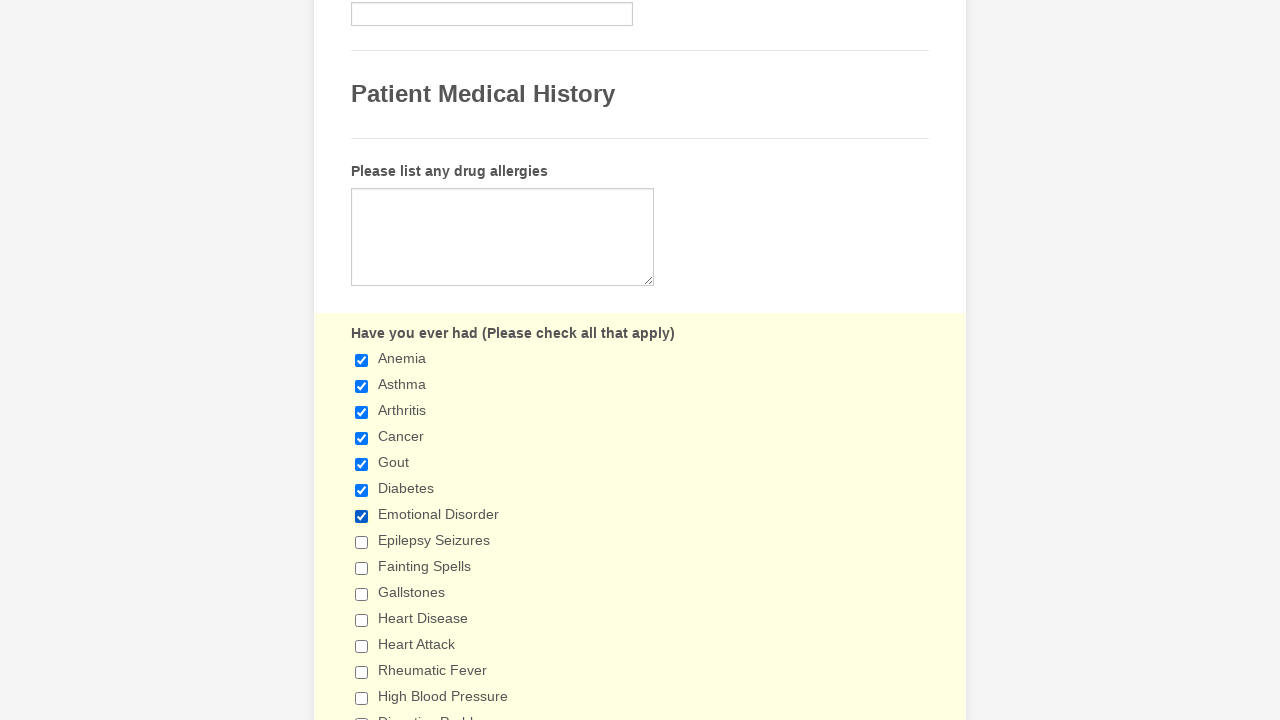

Clicked unchecked checkbox to select it at (362, 542) on input[type='checkbox'] >> nth=7
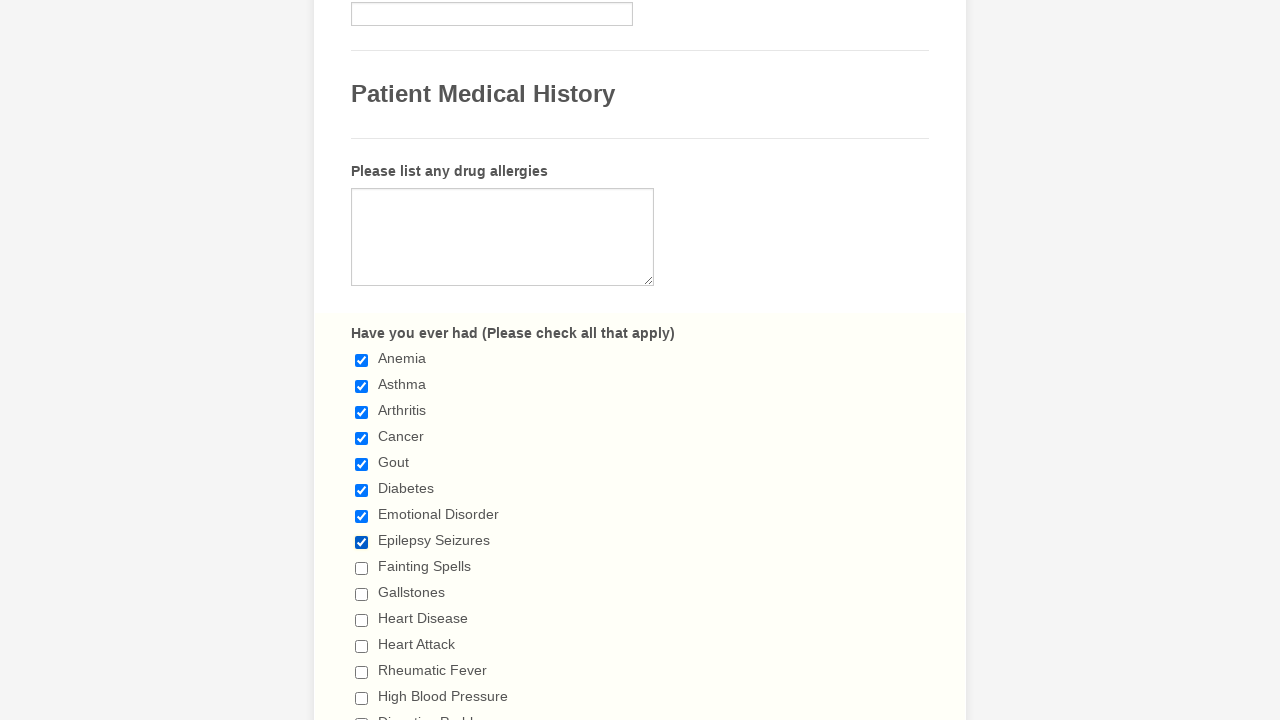

Verified checkbox is selected
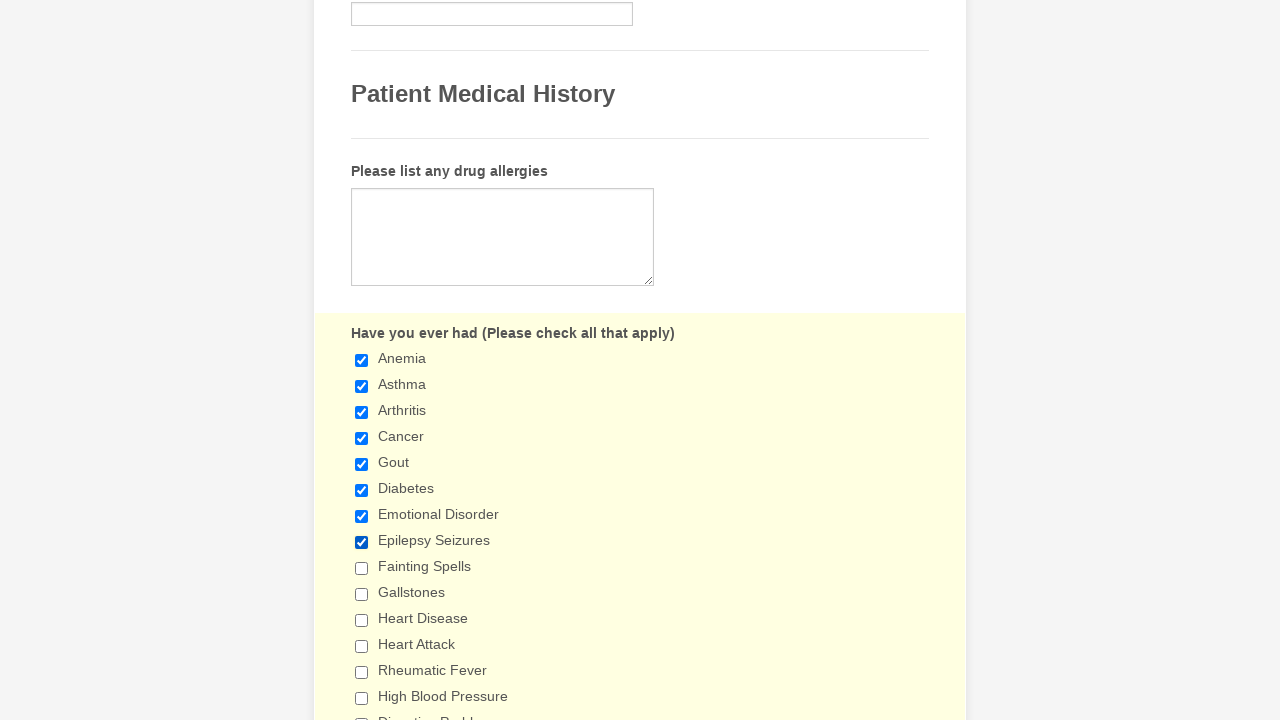

Clicked unchecked checkbox to select it at (362, 568) on input[type='checkbox'] >> nth=8
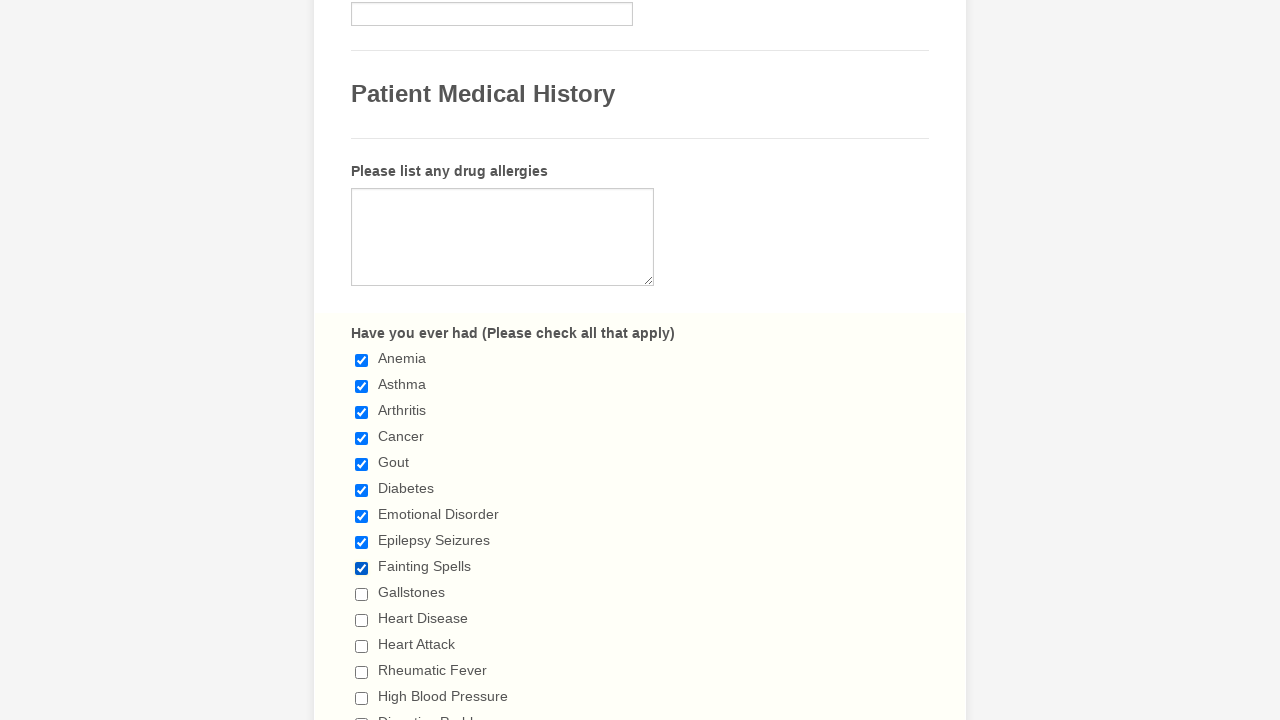

Verified checkbox is selected
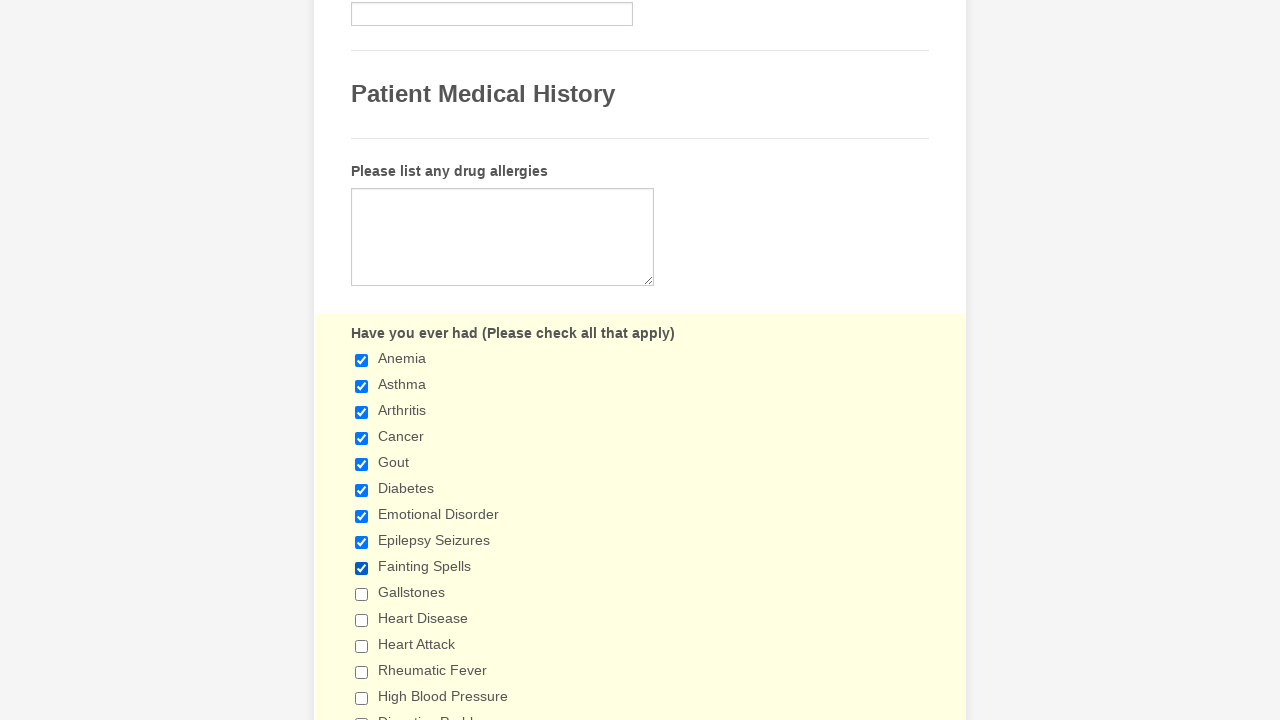

Clicked unchecked checkbox to select it at (362, 594) on input[type='checkbox'] >> nth=9
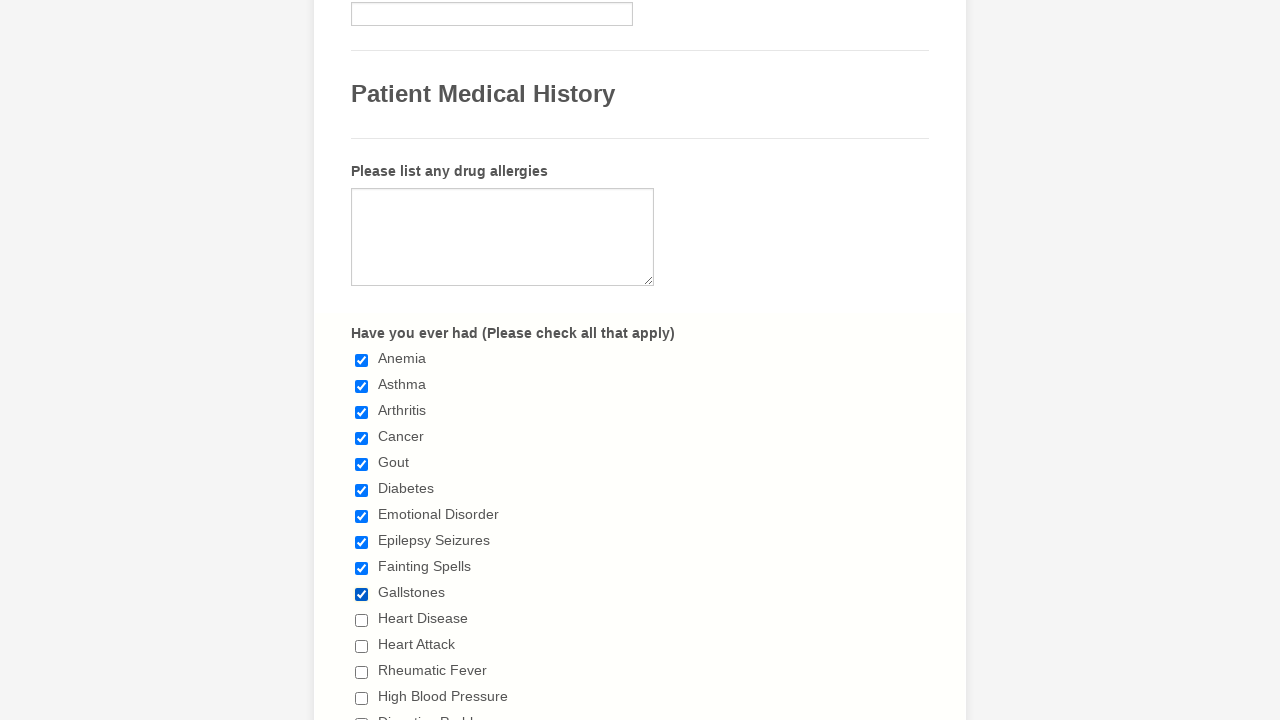

Verified checkbox is selected
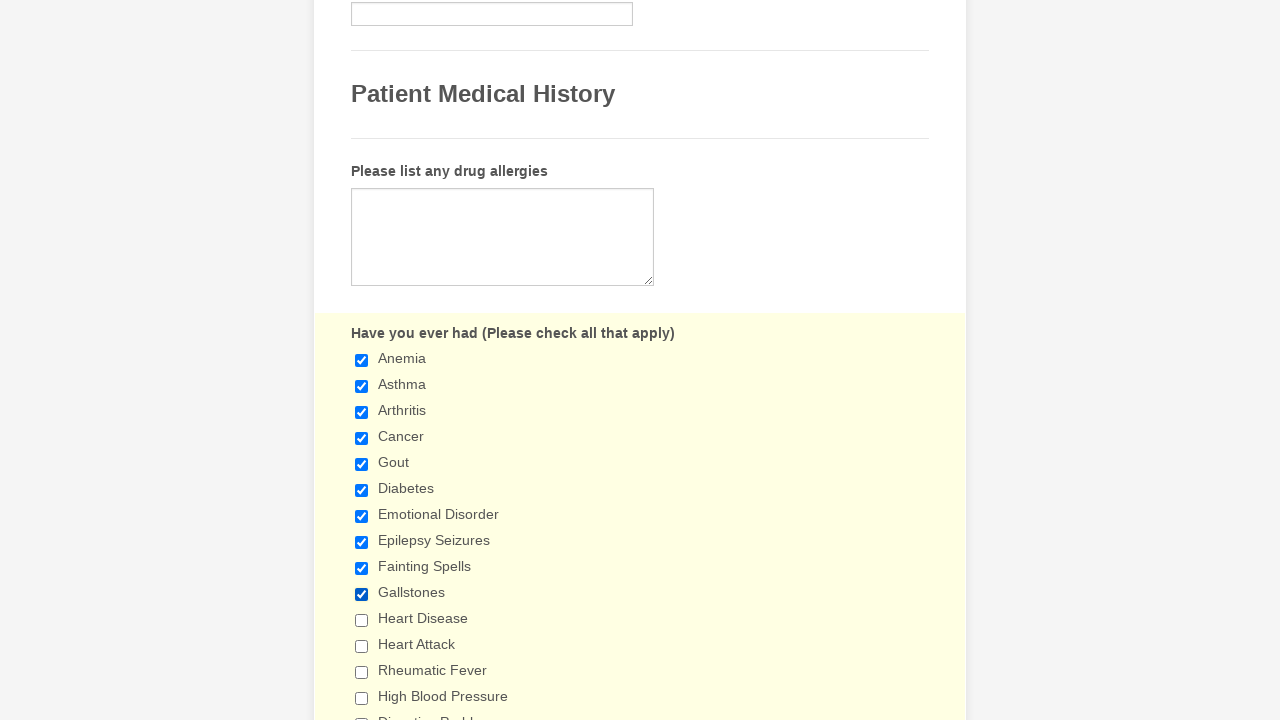

Clicked unchecked checkbox to select it at (362, 620) on input[type='checkbox'] >> nth=10
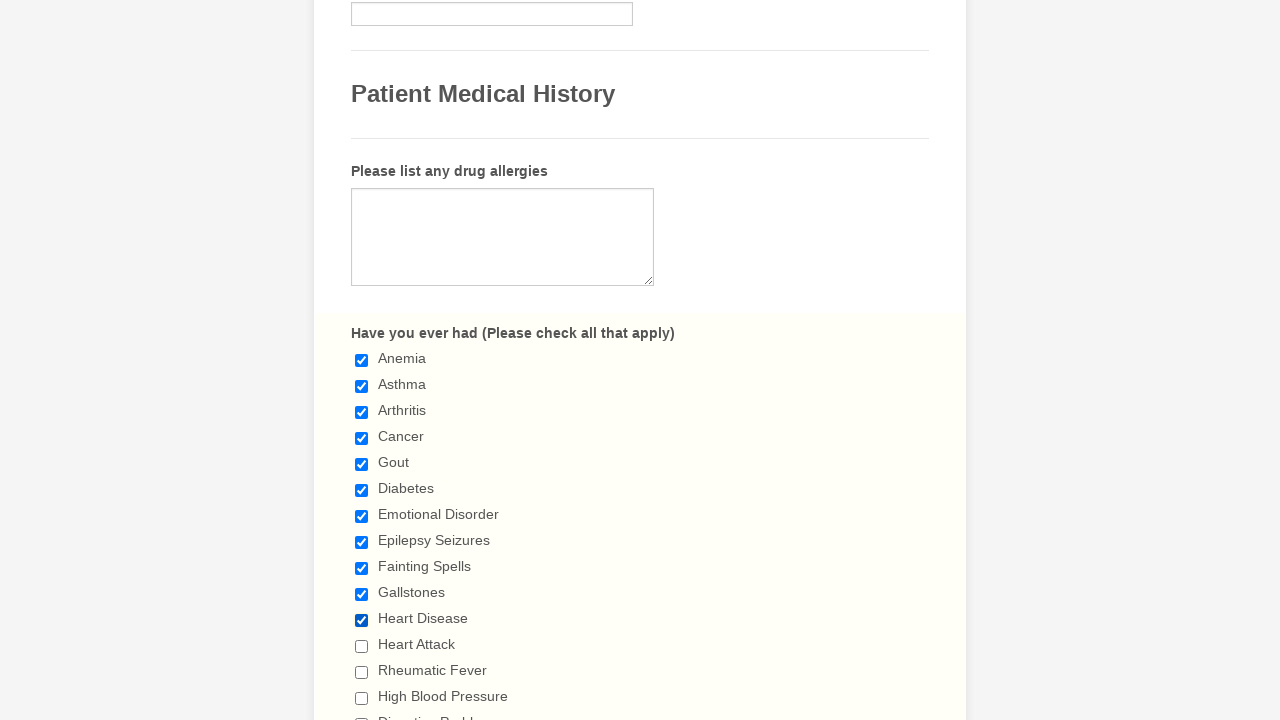

Verified checkbox is selected
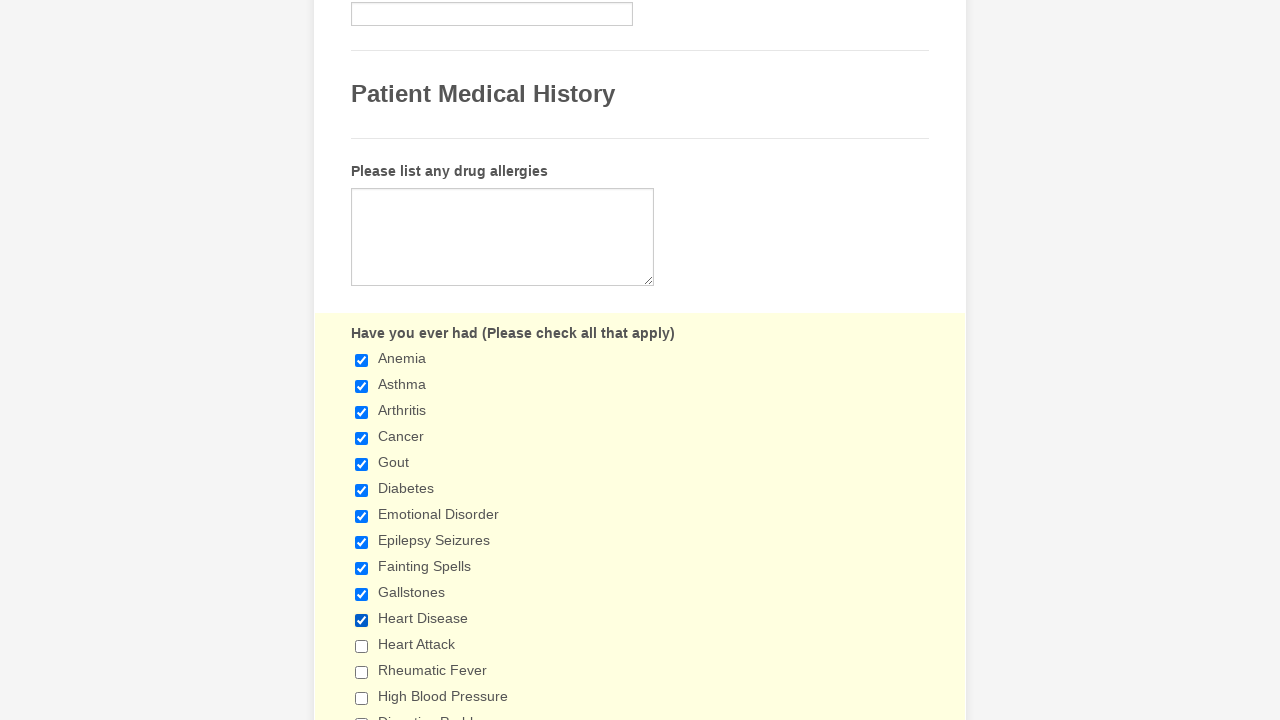

Clicked unchecked checkbox to select it at (362, 646) on input[type='checkbox'] >> nth=11
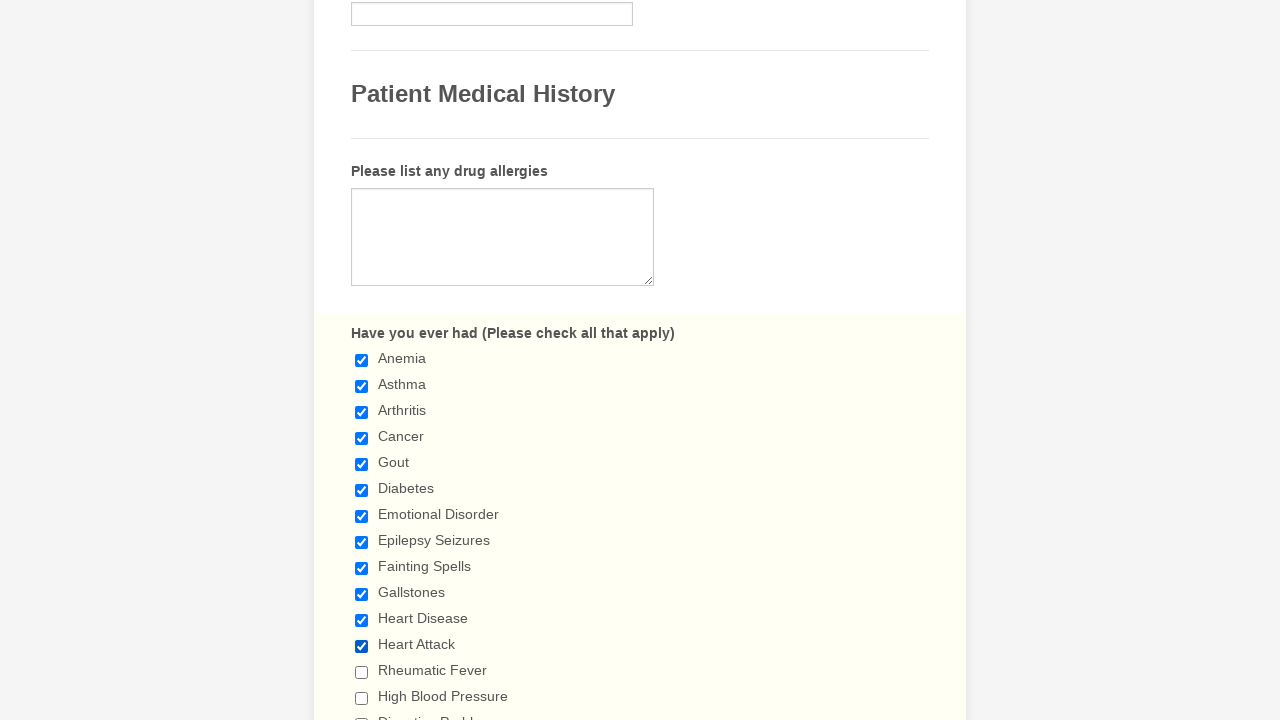

Verified checkbox is selected
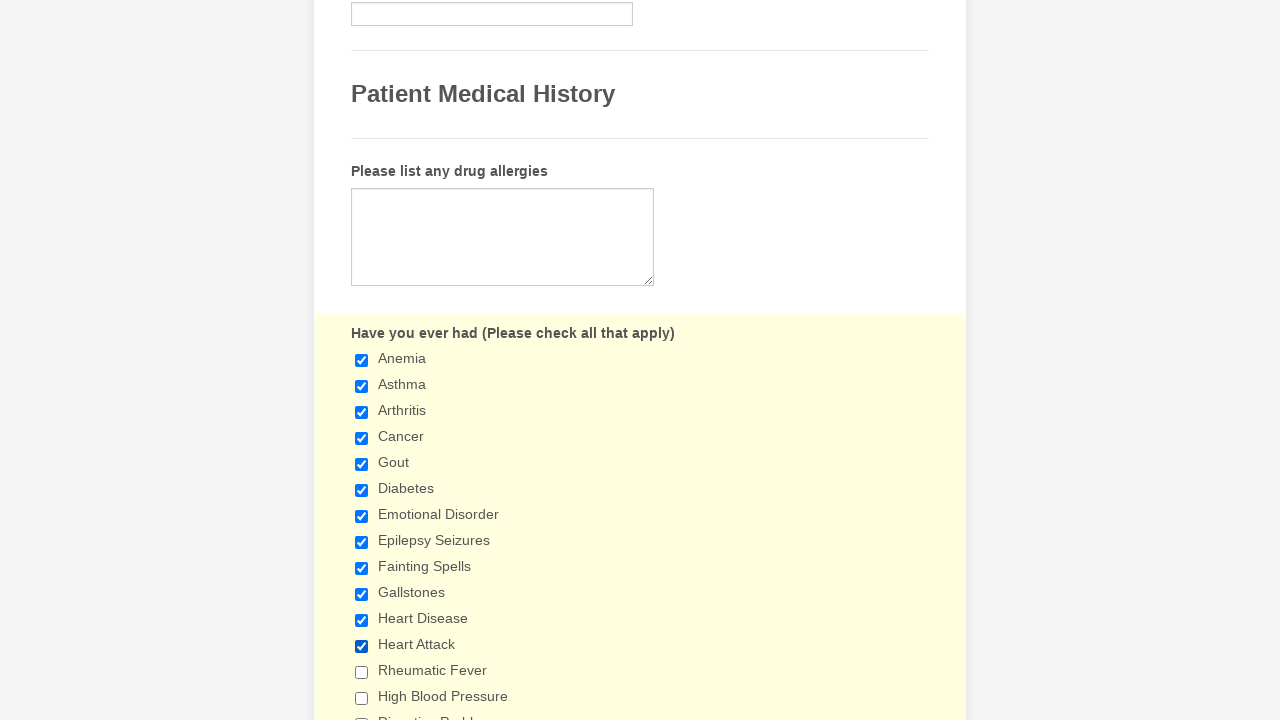

Clicked unchecked checkbox to select it at (362, 672) on input[type='checkbox'] >> nth=12
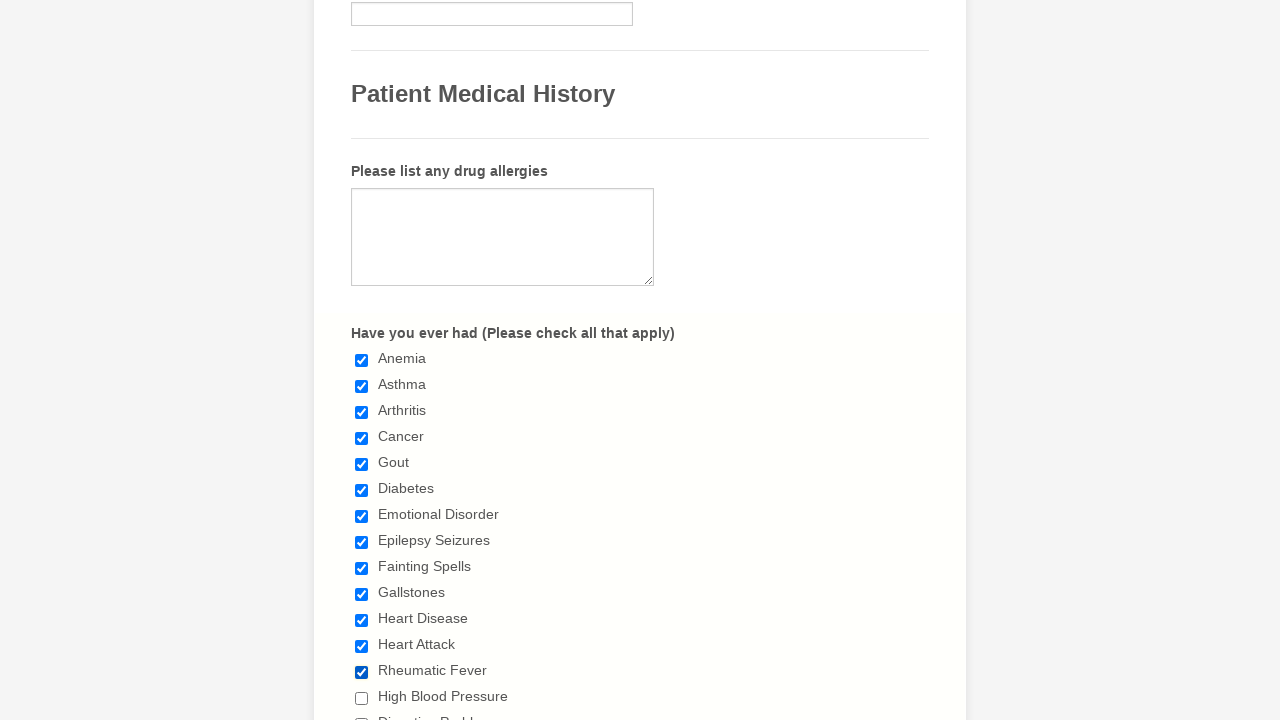

Verified checkbox is selected
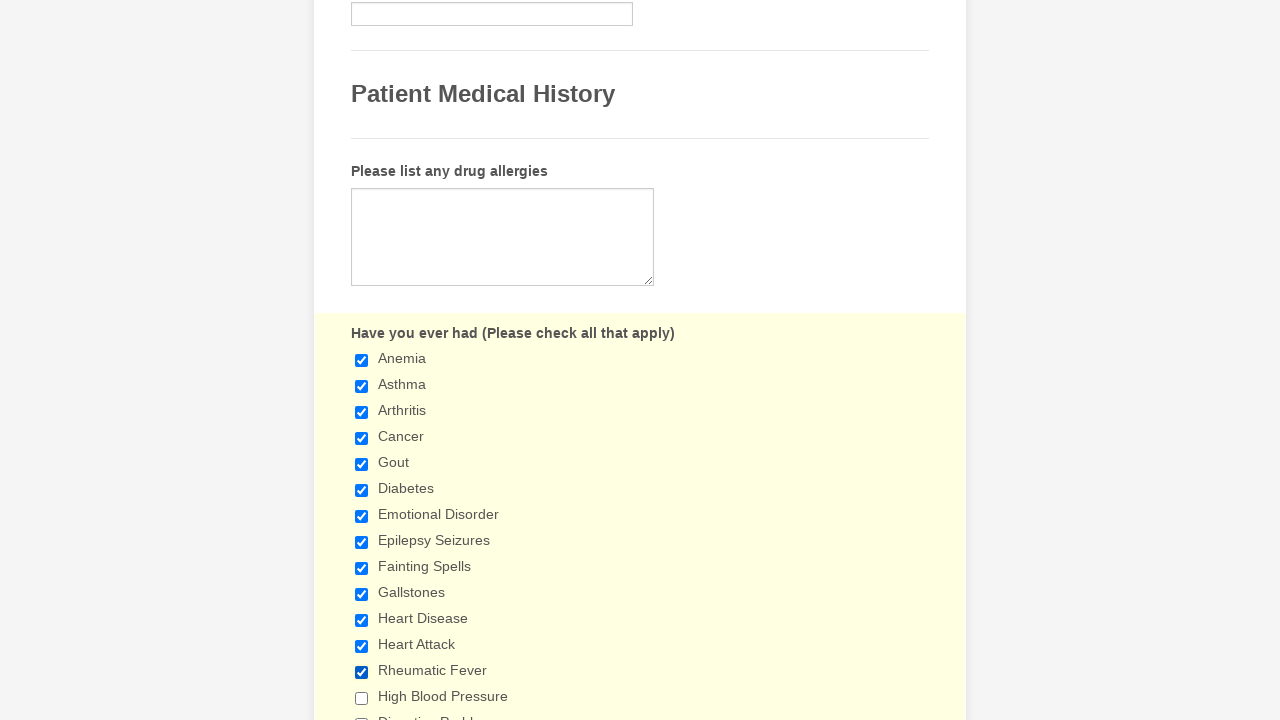

Clicked unchecked checkbox to select it at (362, 698) on input[type='checkbox'] >> nth=13
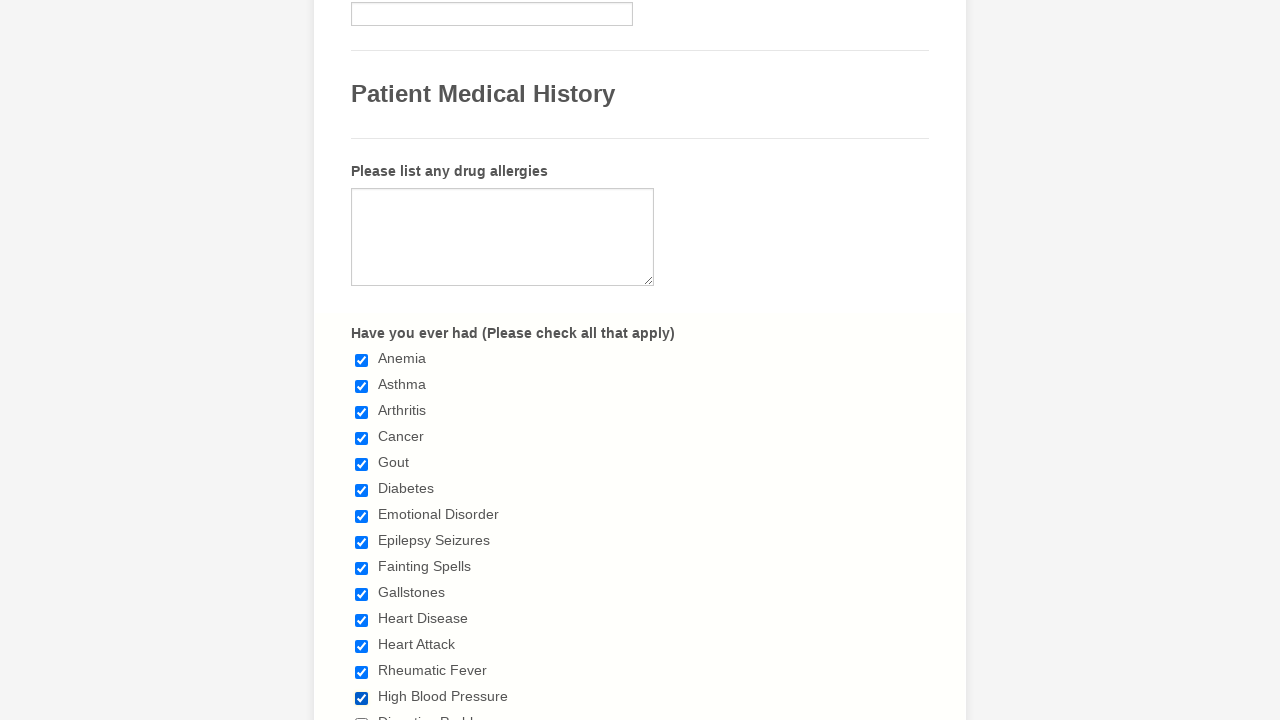

Verified checkbox is selected
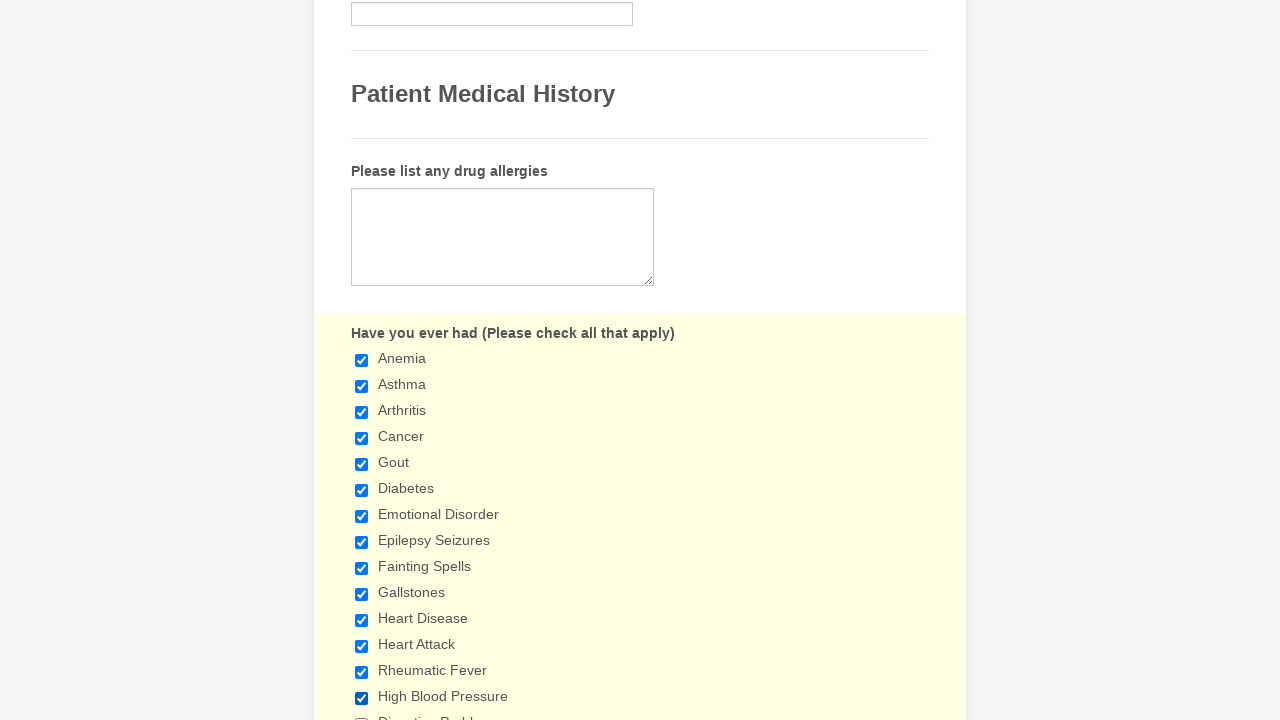

Clicked unchecked checkbox to select it at (362, 714) on input[type='checkbox'] >> nth=14
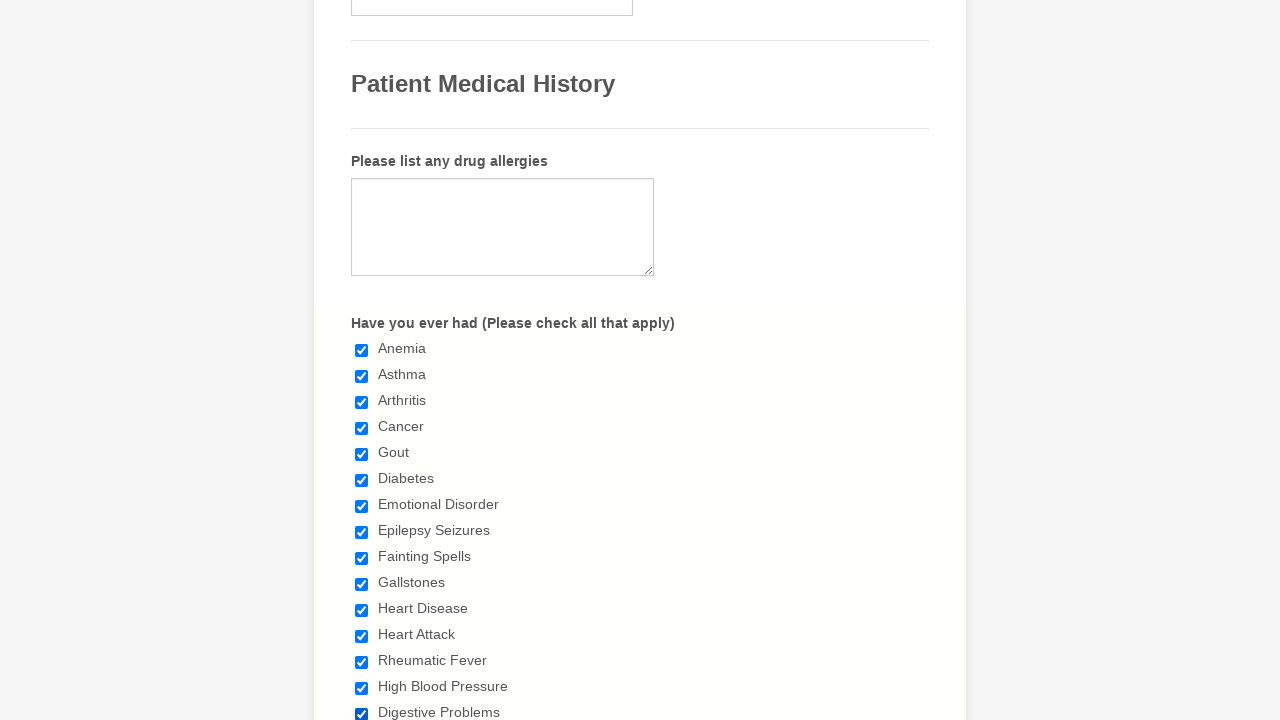

Verified checkbox is selected
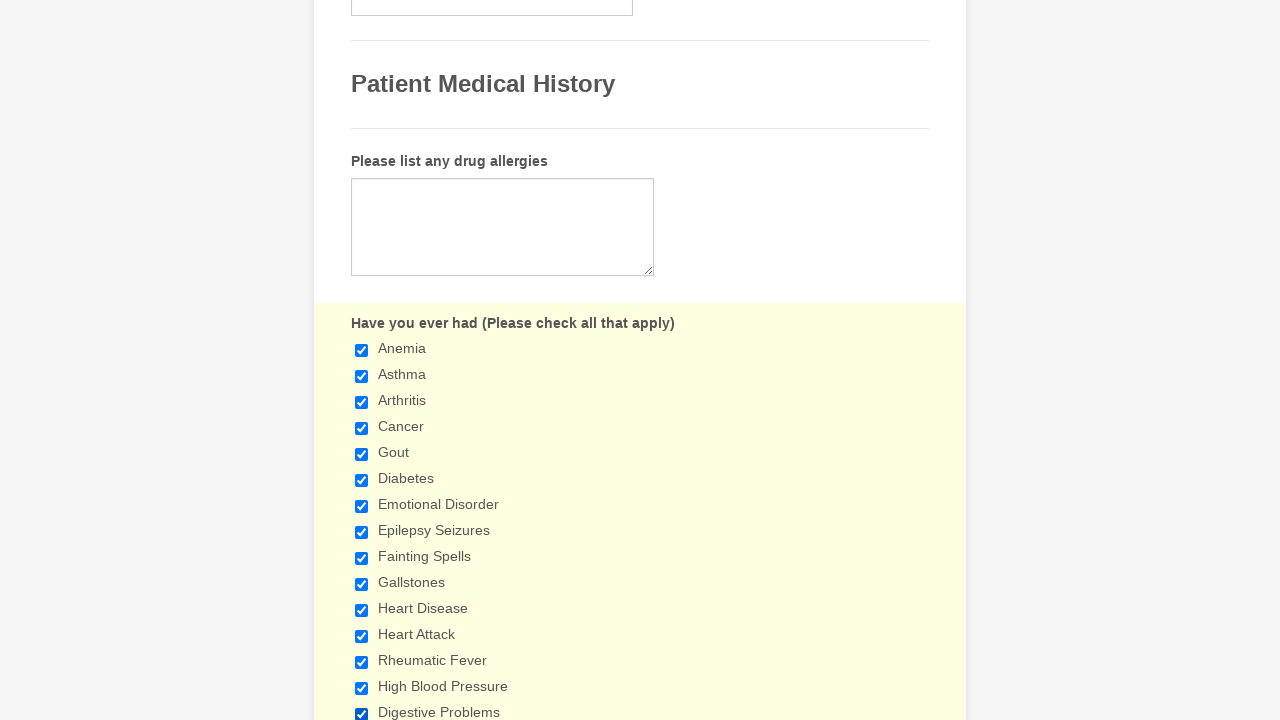

Clicked unchecked checkbox to select it at (362, 360) on input[type='checkbox'] >> nth=15
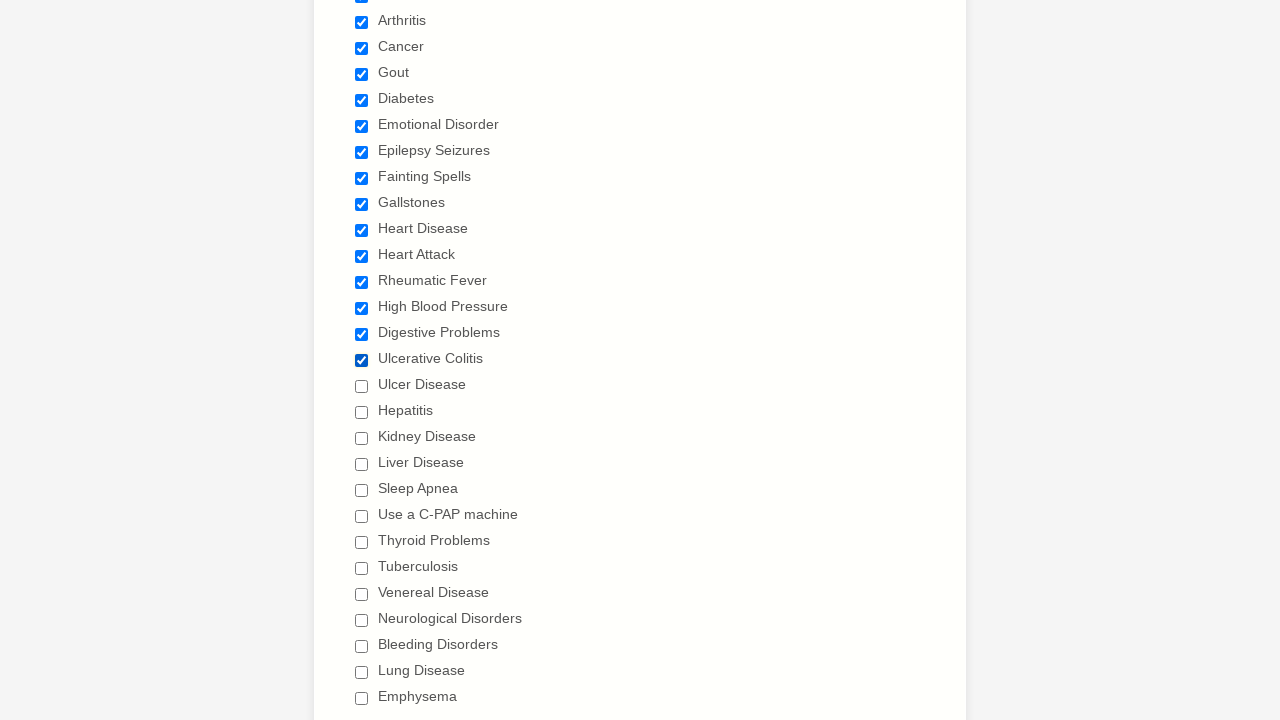

Verified checkbox is selected
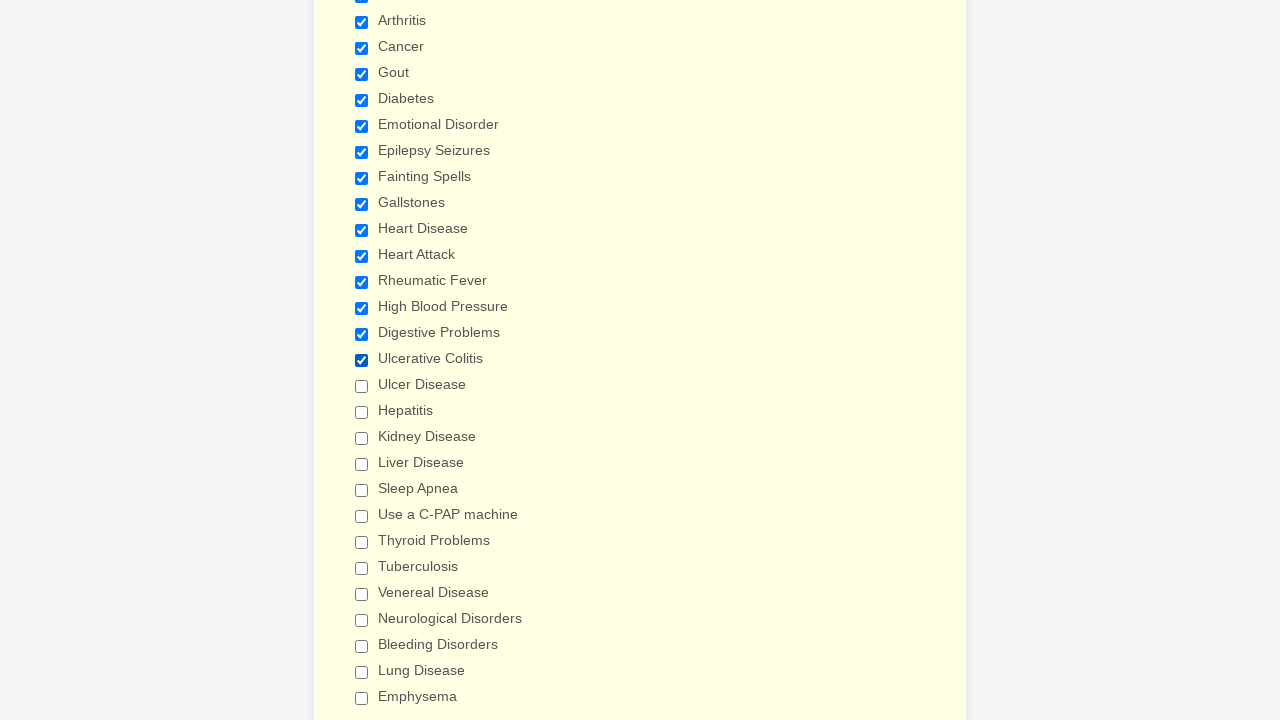

Clicked unchecked checkbox to select it at (362, 386) on input[type='checkbox'] >> nth=16
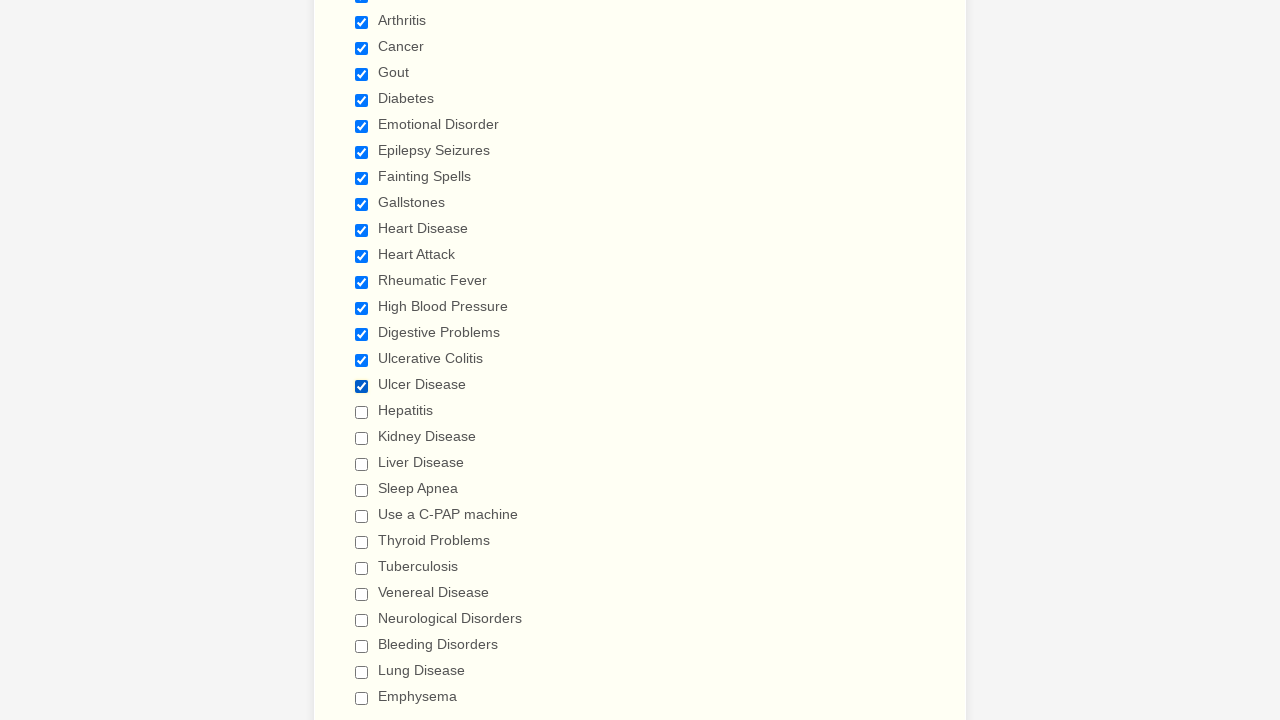

Verified checkbox is selected
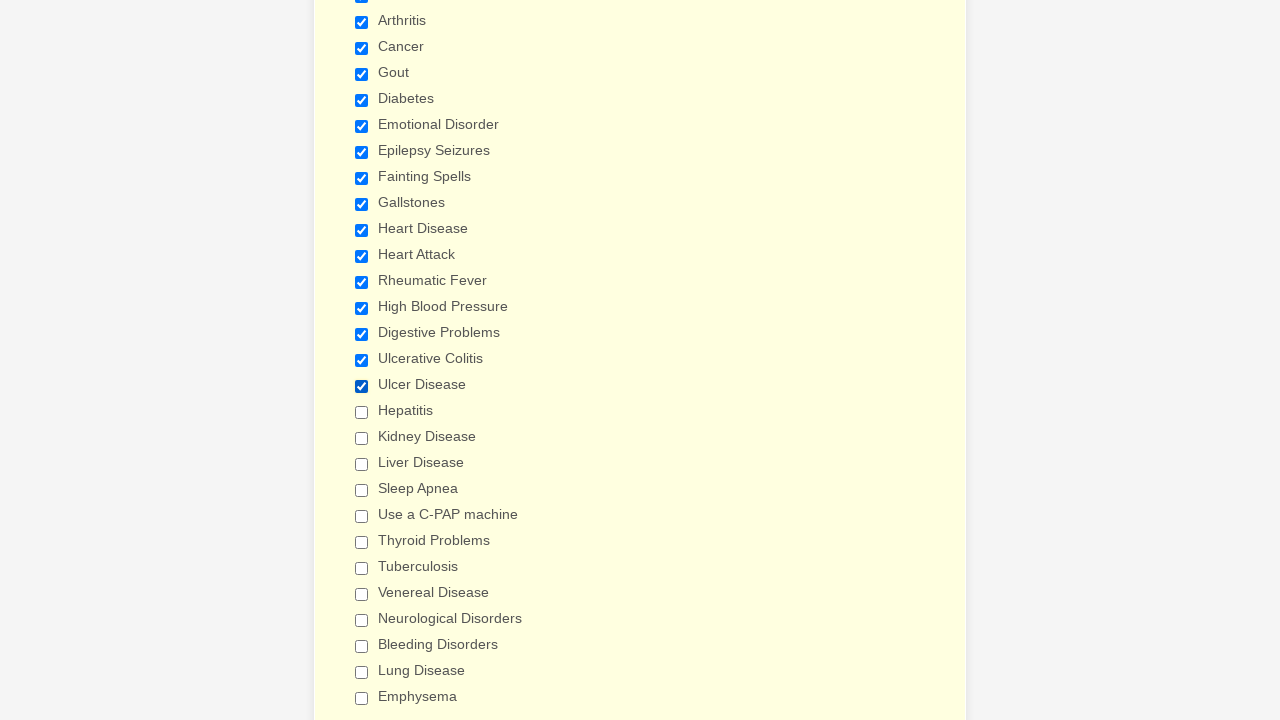

Clicked unchecked checkbox to select it at (362, 412) on input[type='checkbox'] >> nth=17
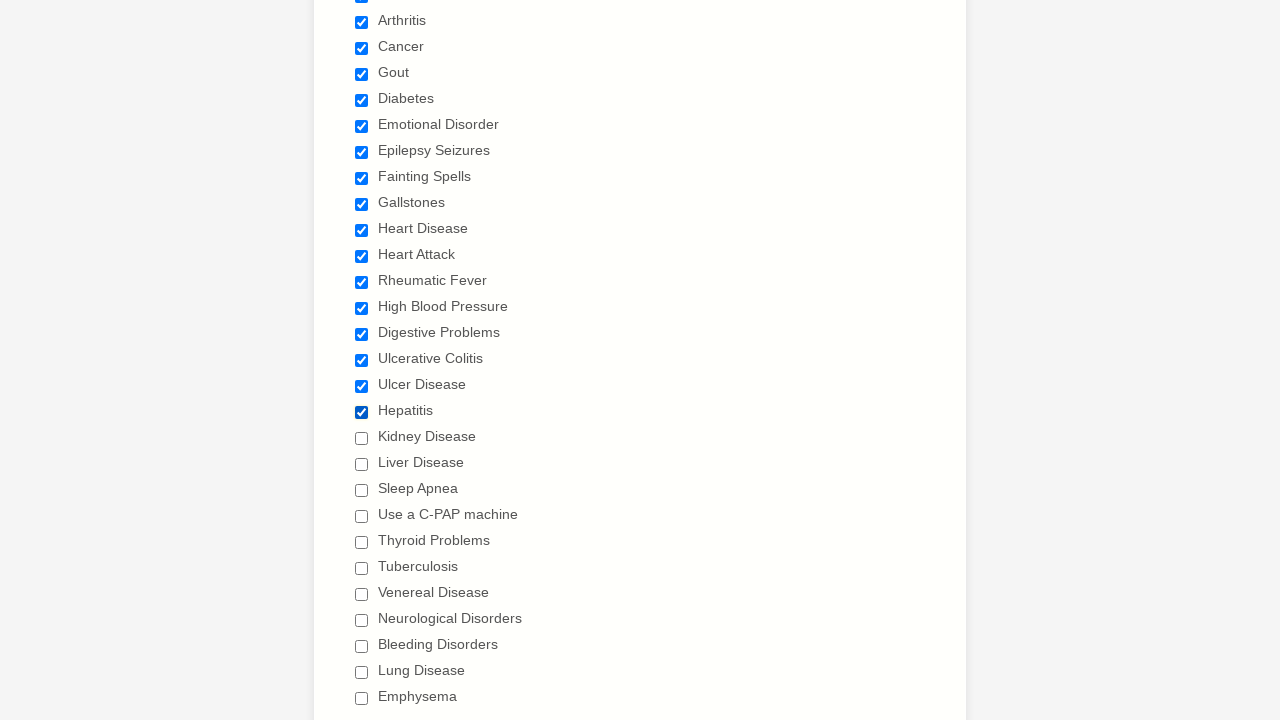

Verified checkbox is selected
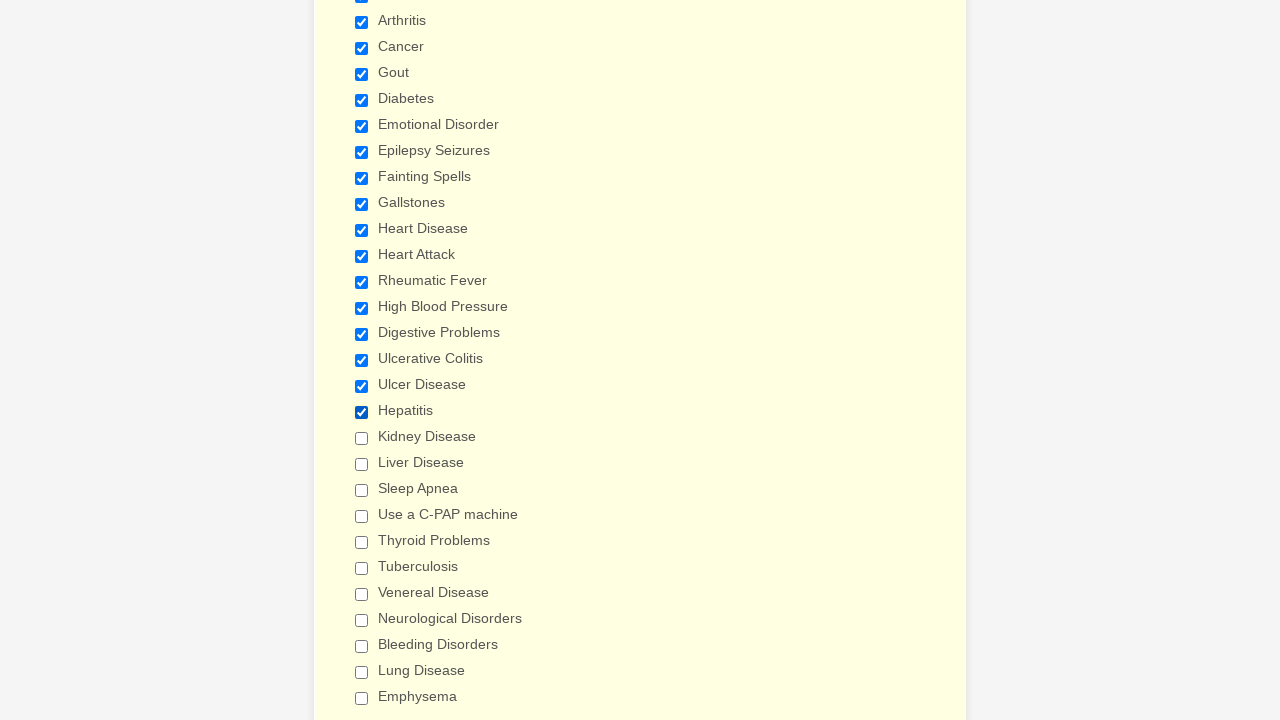

Clicked unchecked checkbox to select it at (362, 438) on input[type='checkbox'] >> nth=18
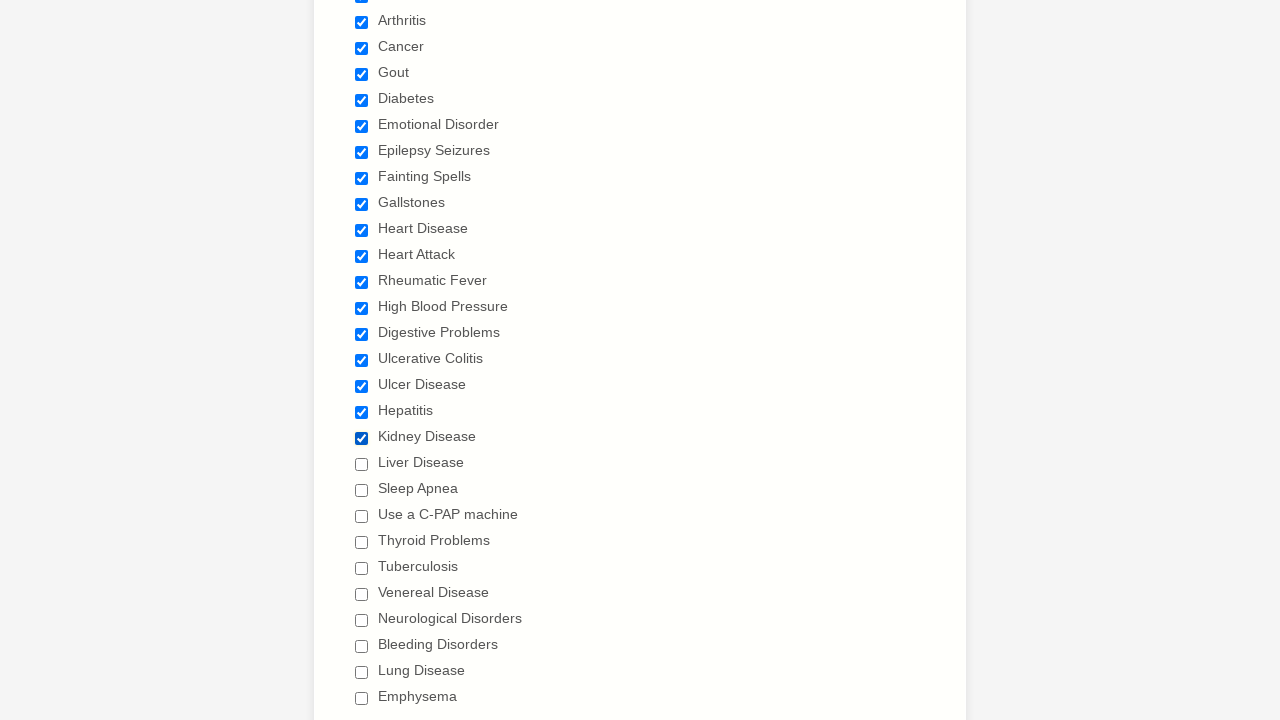

Verified checkbox is selected
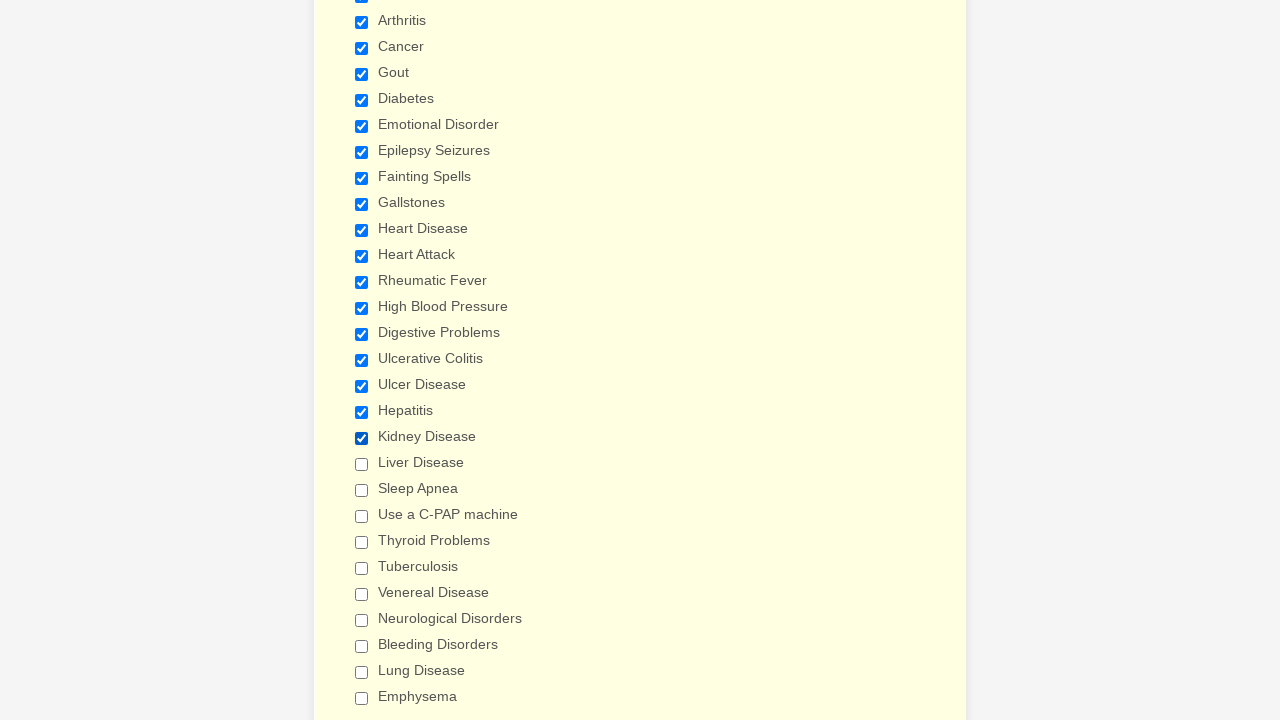

Clicked unchecked checkbox to select it at (362, 464) on input[type='checkbox'] >> nth=19
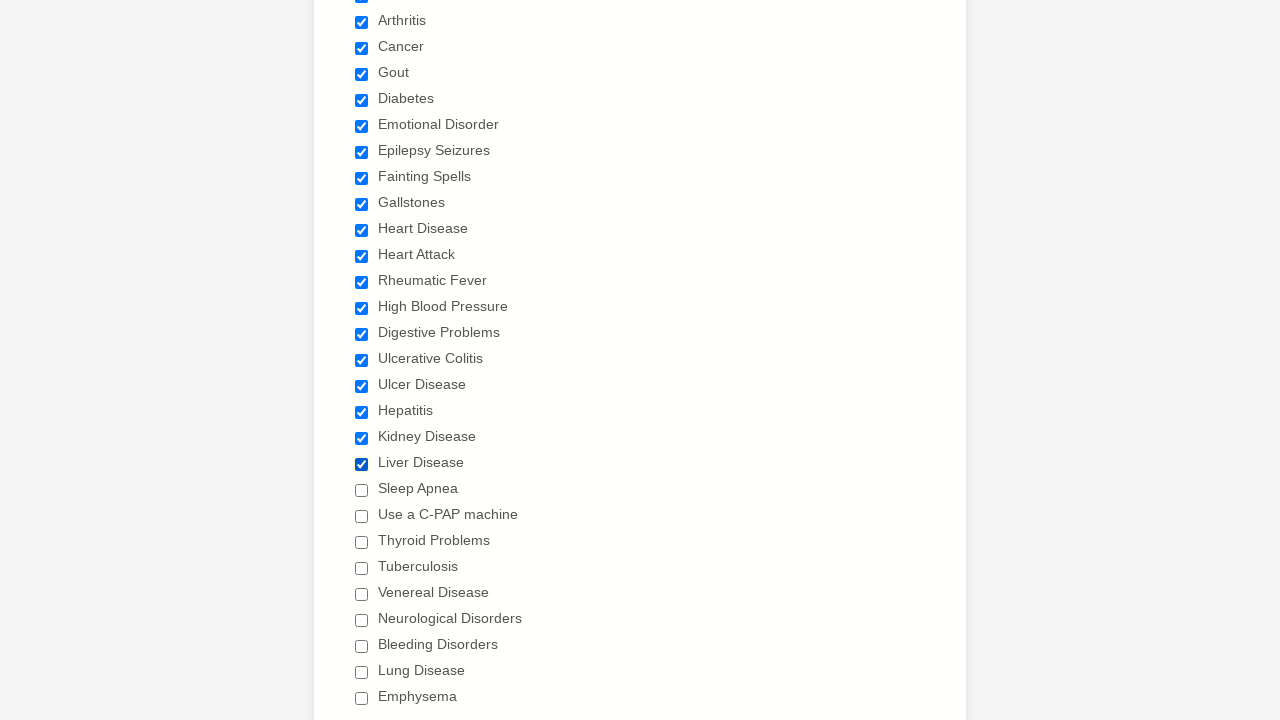

Verified checkbox is selected
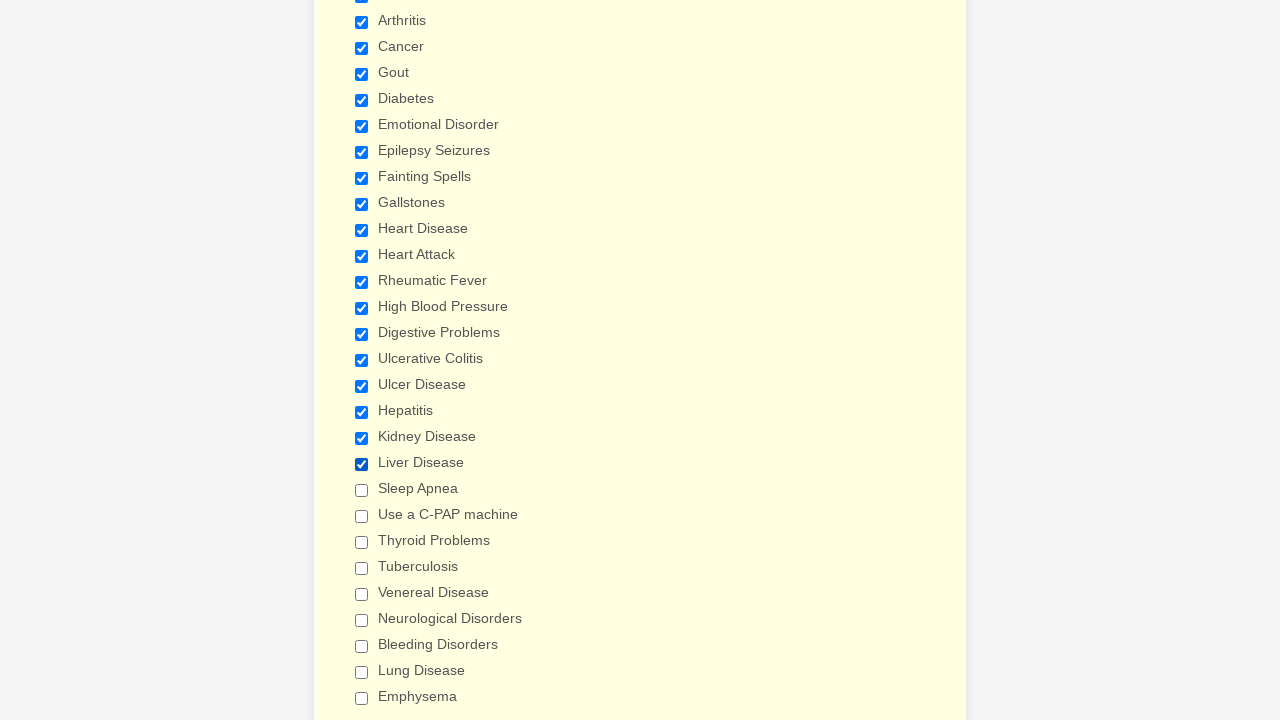

Clicked unchecked checkbox to select it at (362, 490) on input[type='checkbox'] >> nth=20
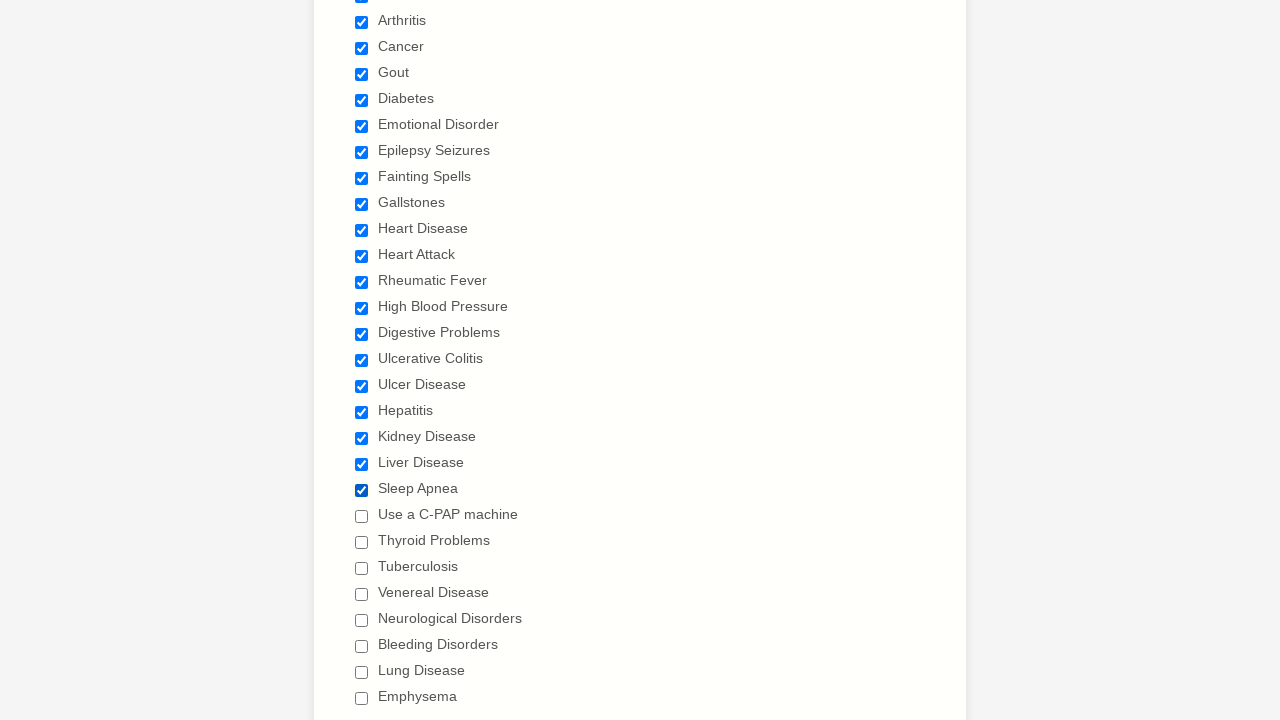

Verified checkbox is selected
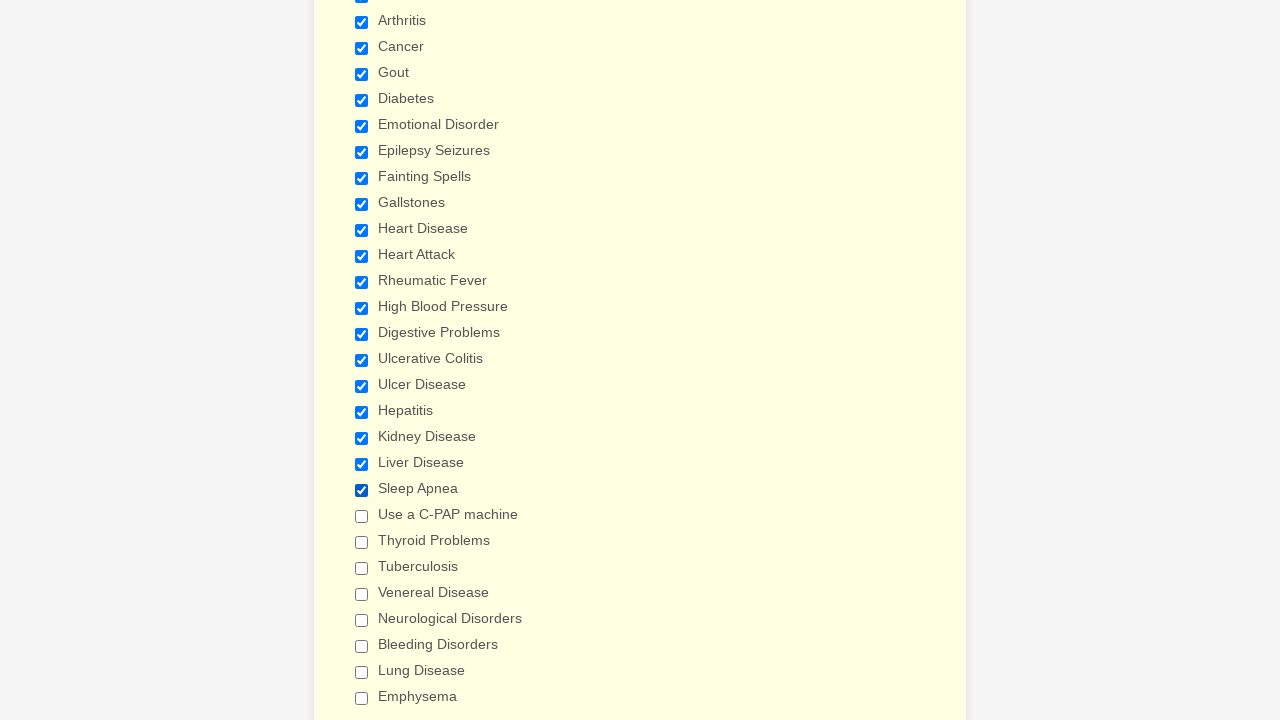

Clicked unchecked checkbox to select it at (362, 516) on input[type='checkbox'] >> nth=21
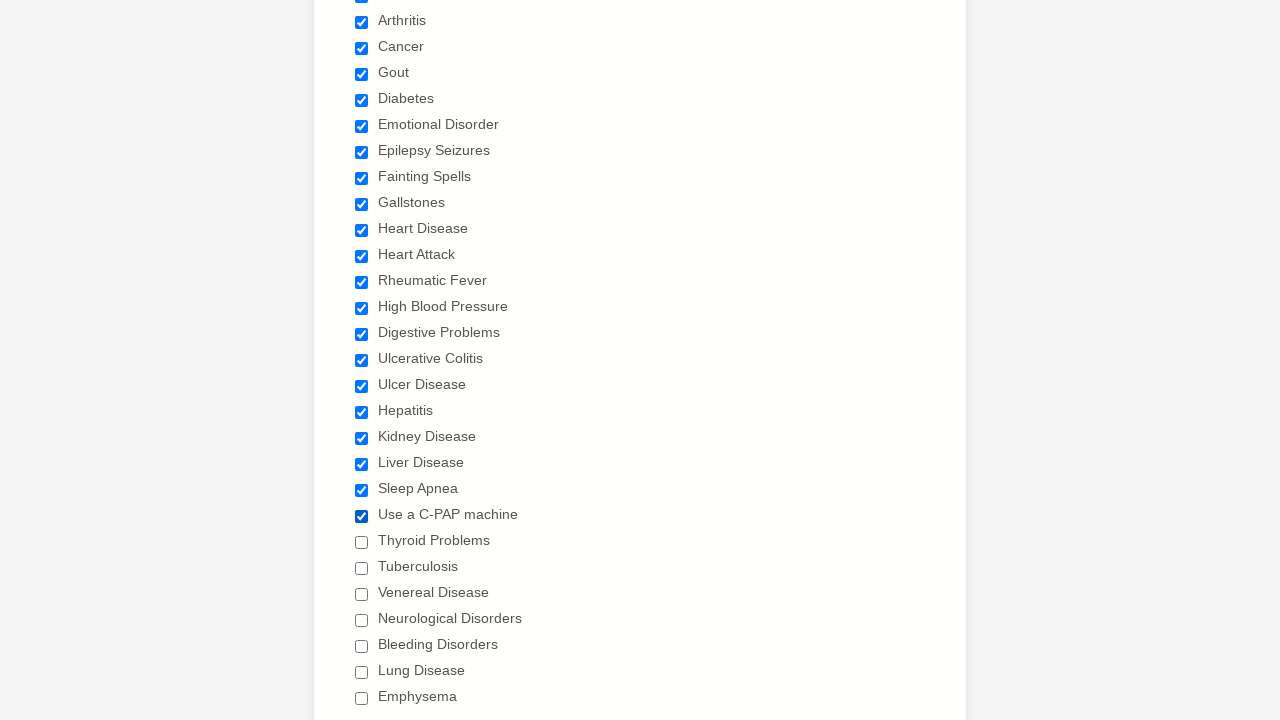

Verified checkbox is selected
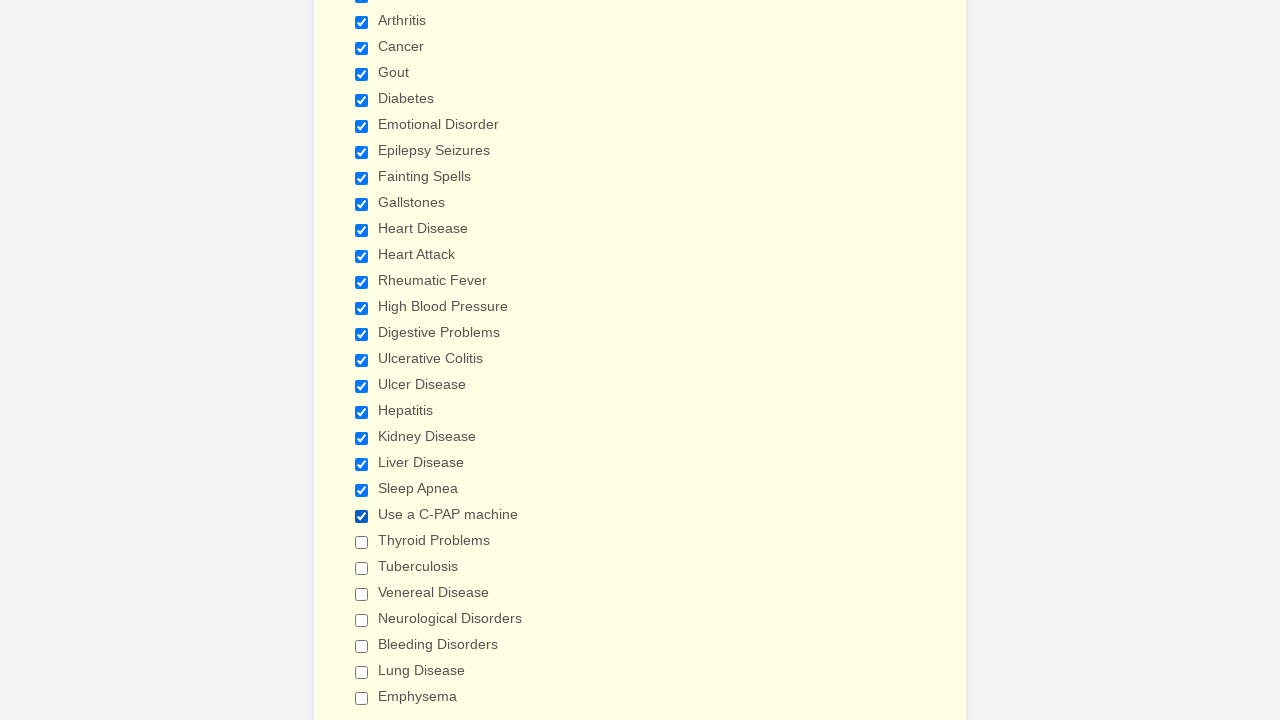

Clicked unchecked checkbox to select it at (362, 542) on input[type='checkbox'] >> nth=22
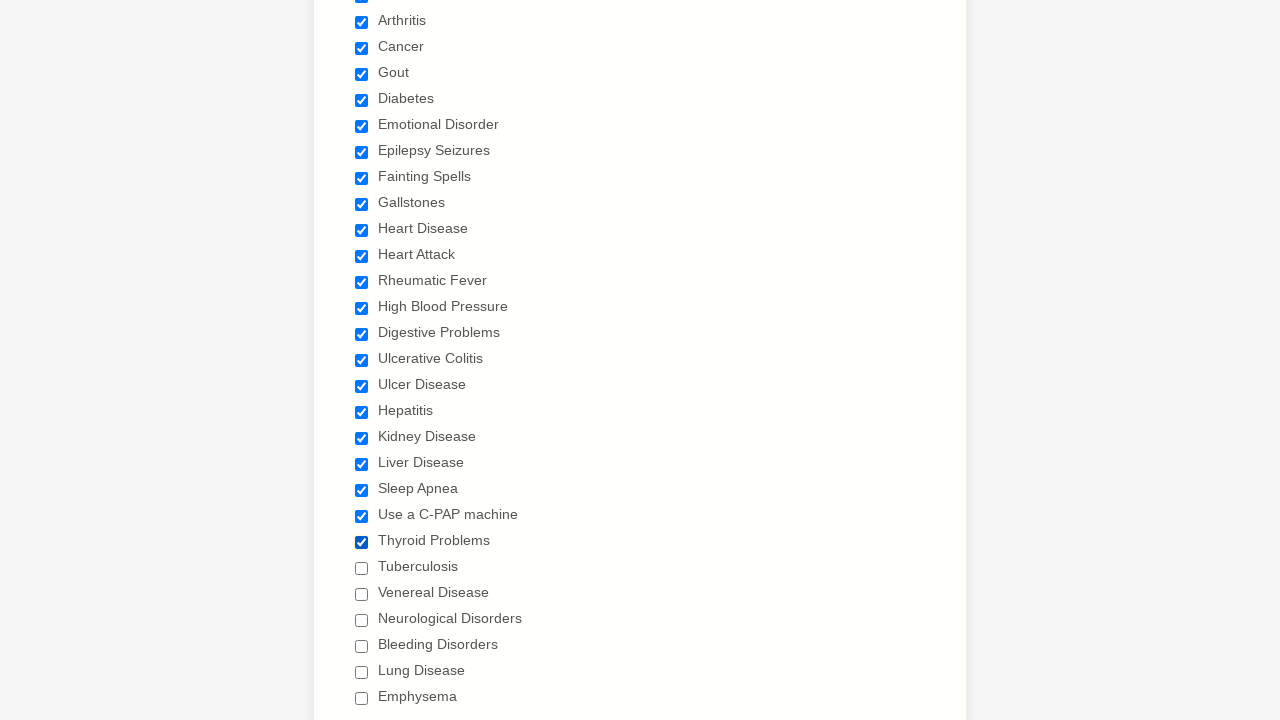

Verified checkbox is selected
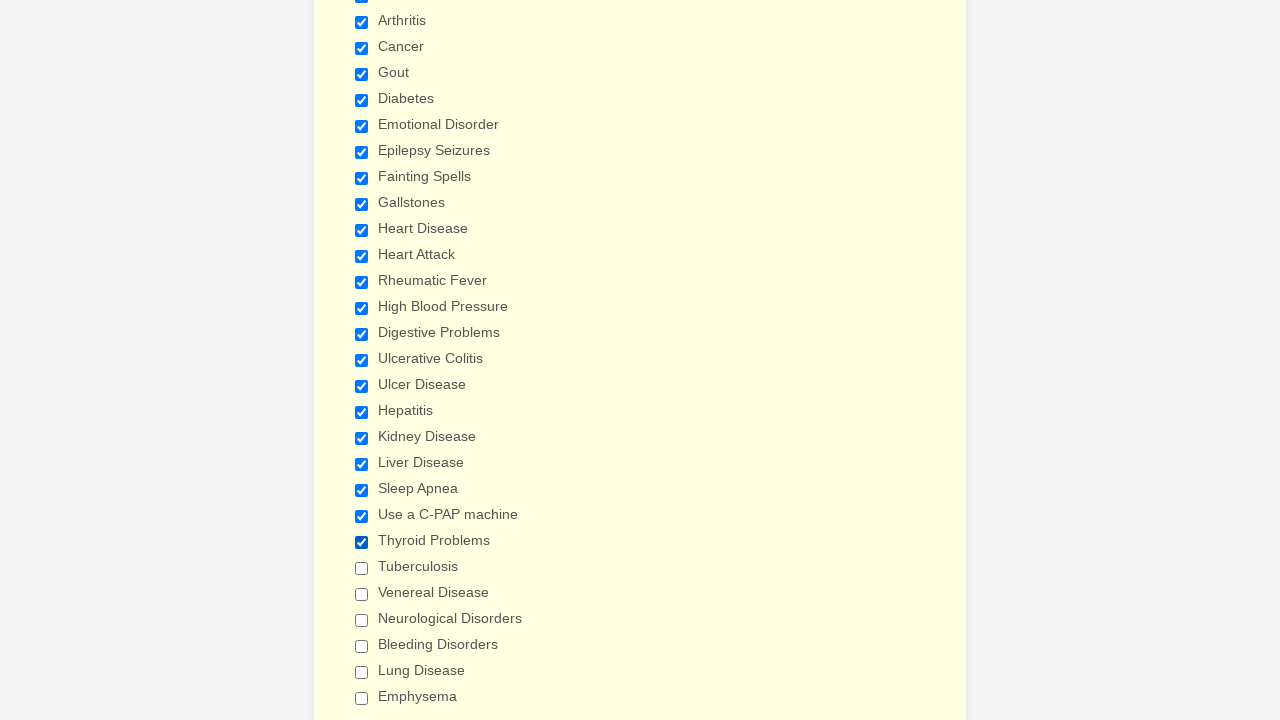

Clicked unchecked checkbox to select it at (362, 568) on input[type='checkbox'] >> nth=23
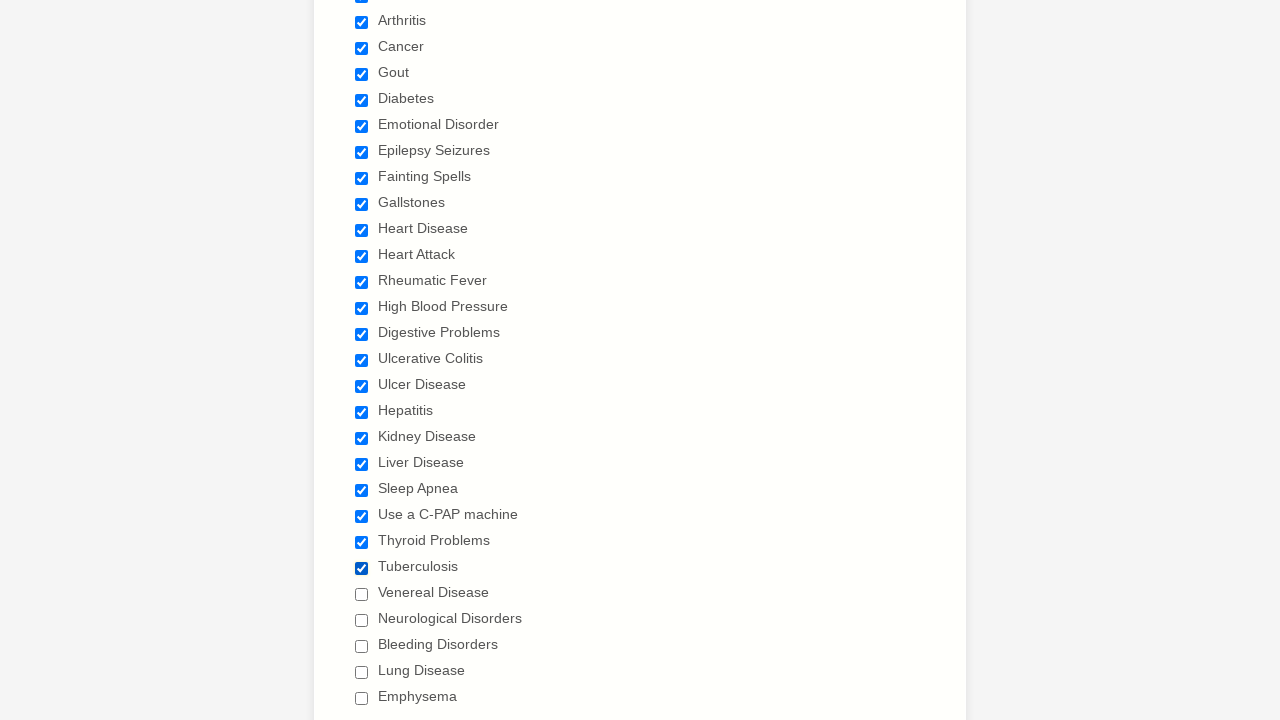

Verified checkbox is selected
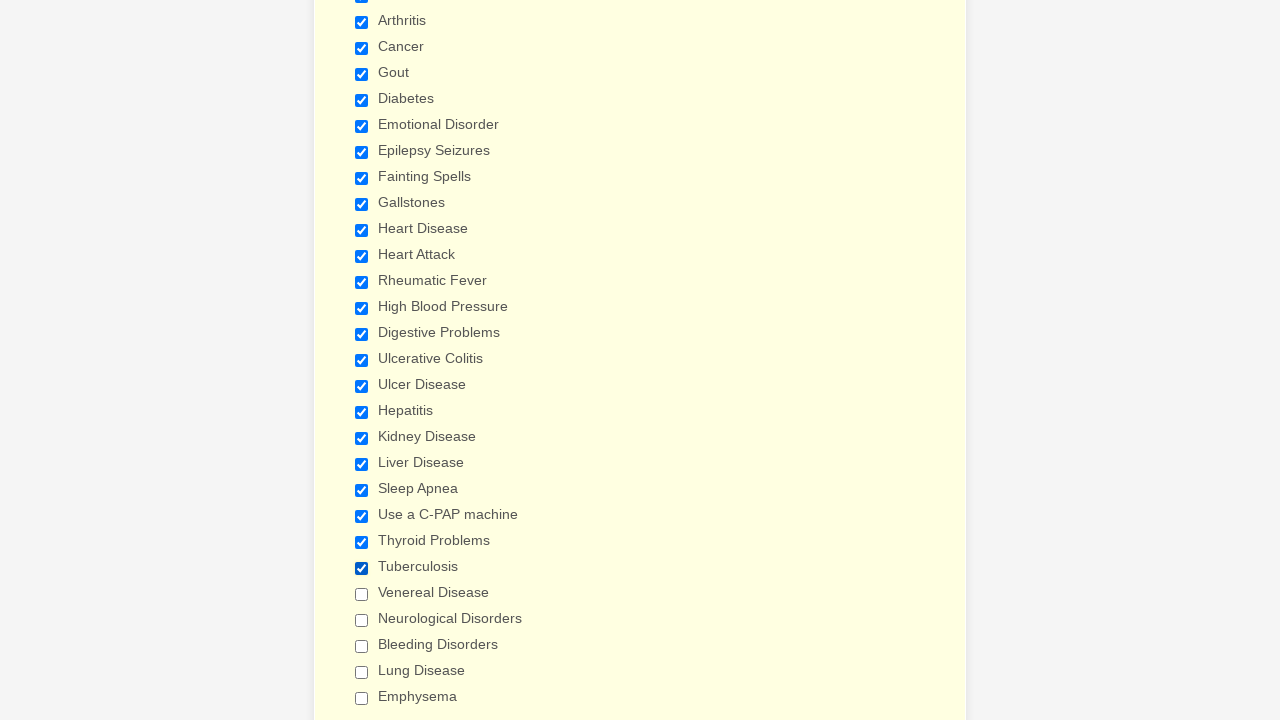

Clicked unchecked checkbox to select it at (362, 594) on input[type='checkbox'] >> nth=24
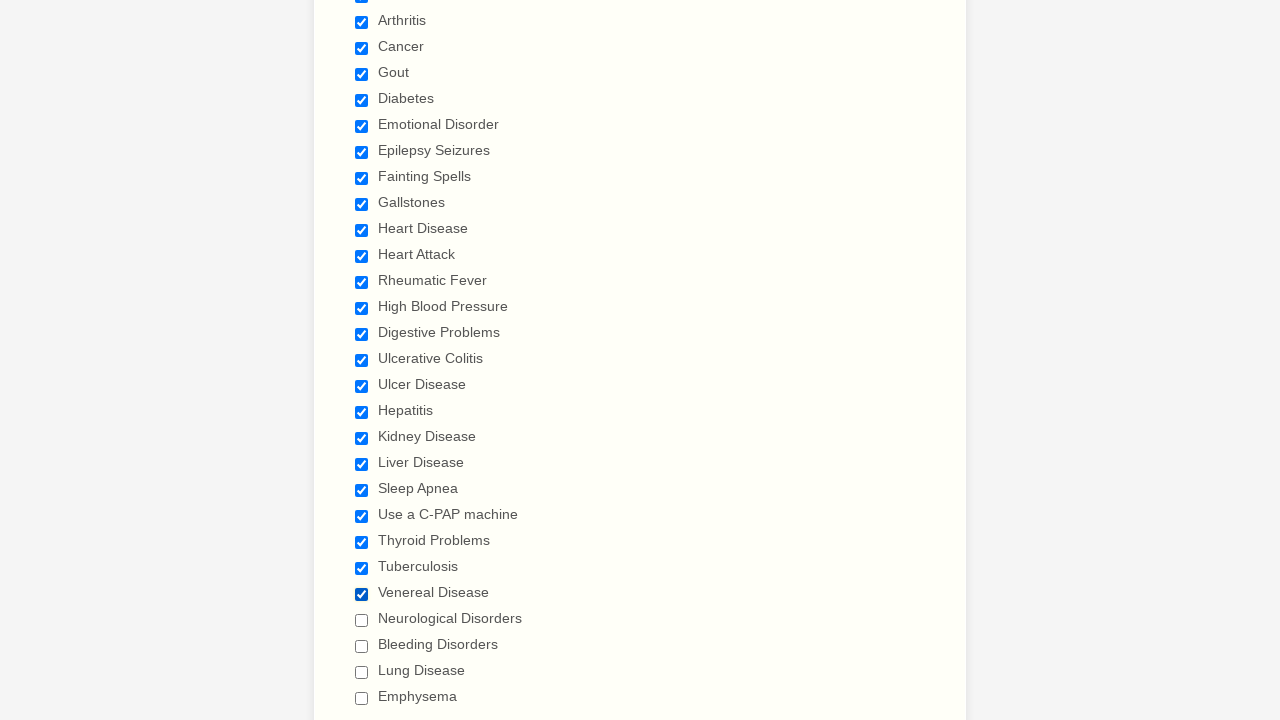

Verified checkbox is selected
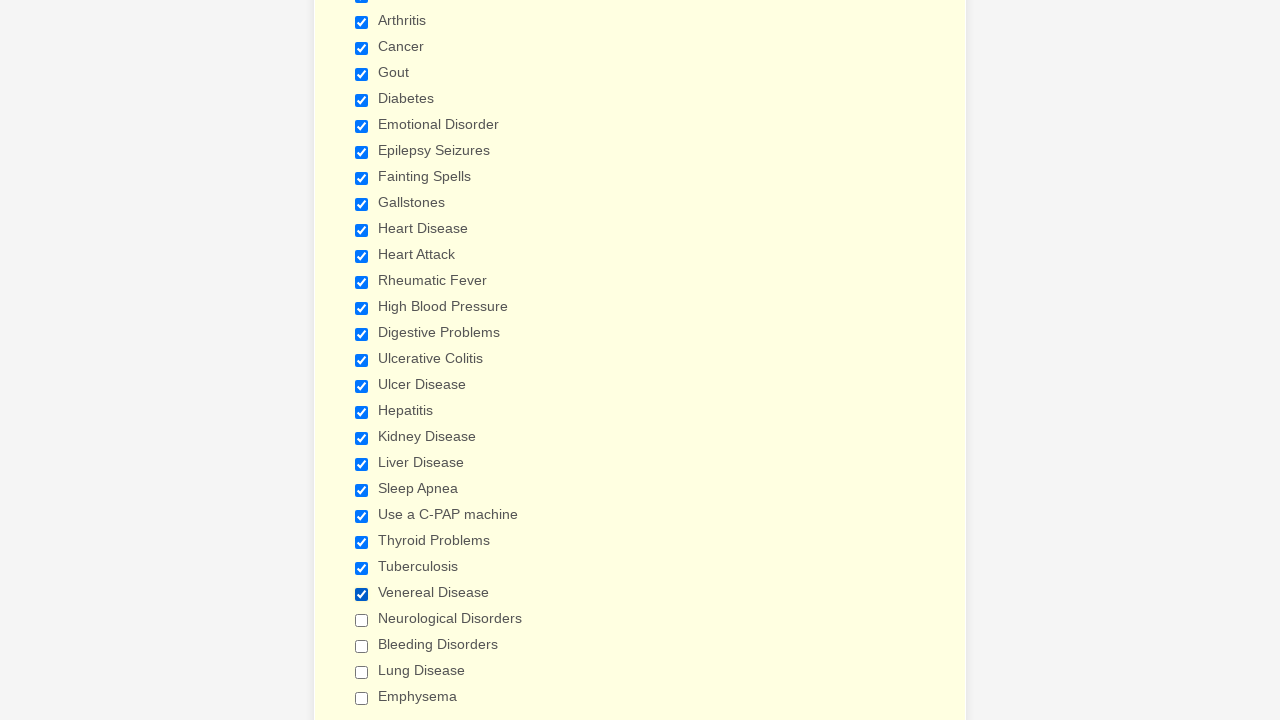

Clicked unchecked checkbox to select it at (362, 620) on input[type='checkbox'] >> nth=25
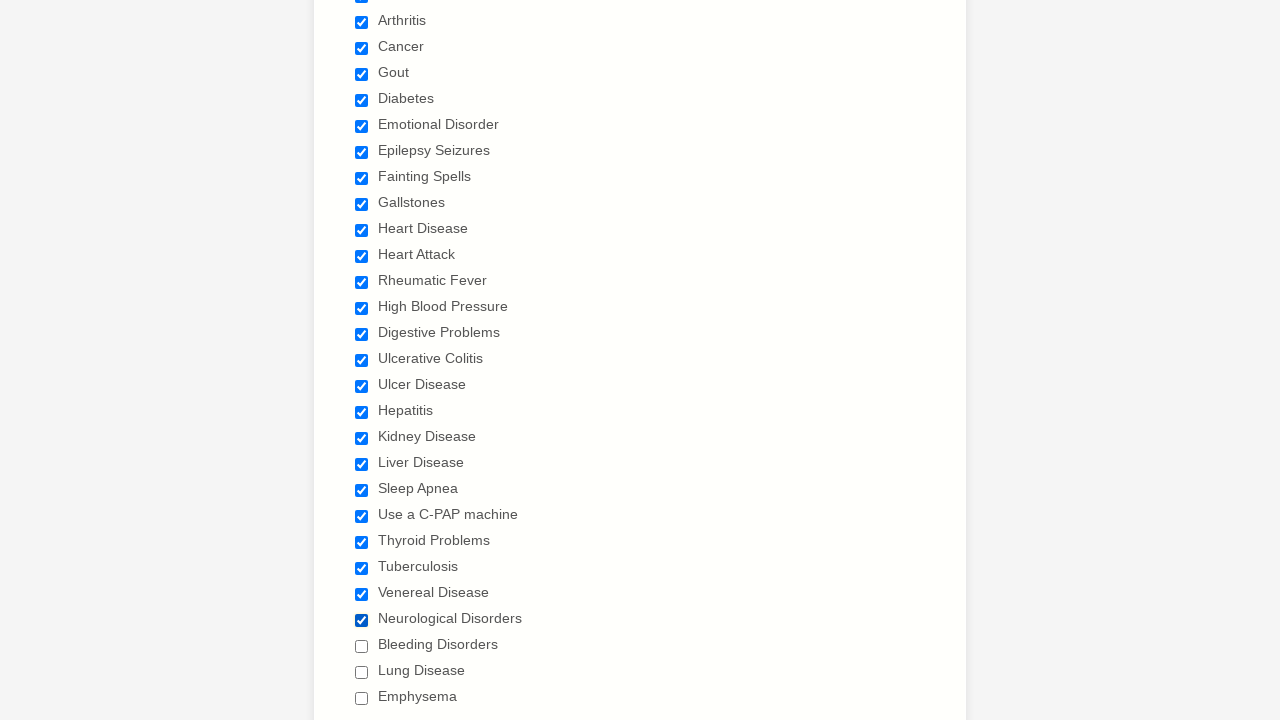

Verified checkbox is selected
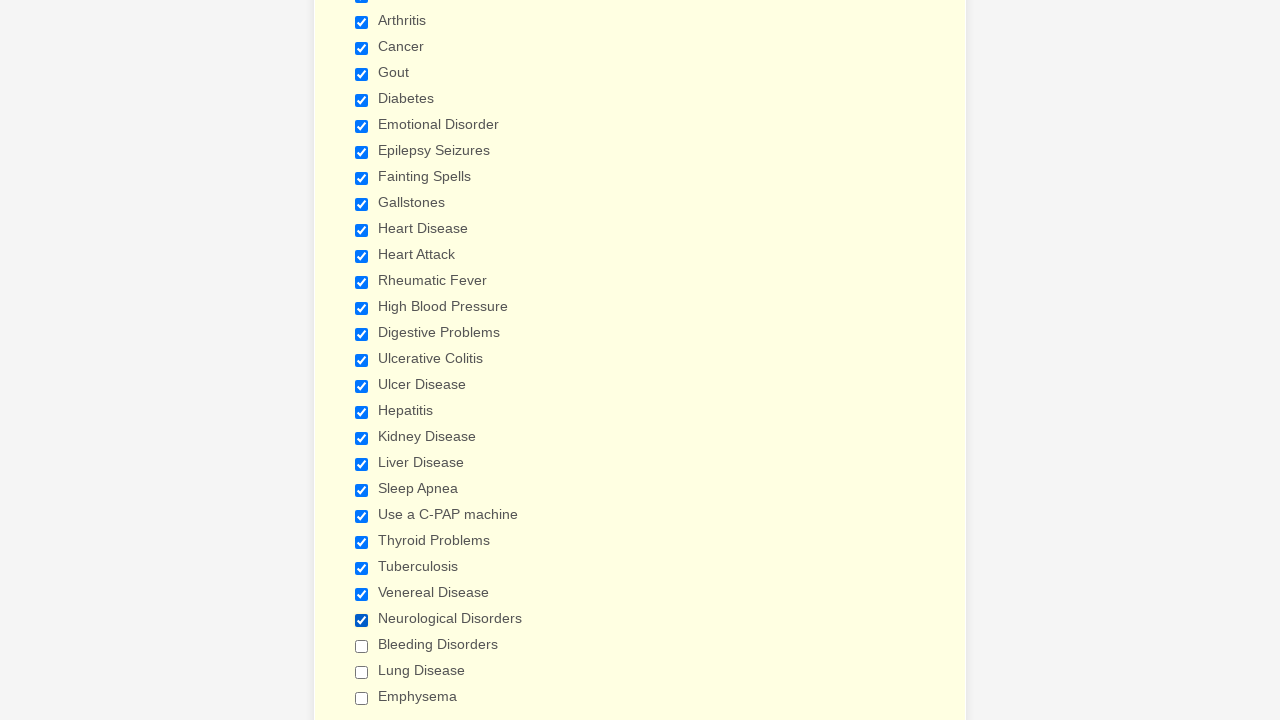

Clicked unchecked checkbox to select it at (362, 646) on input[type='checkbox'] >> nth=26
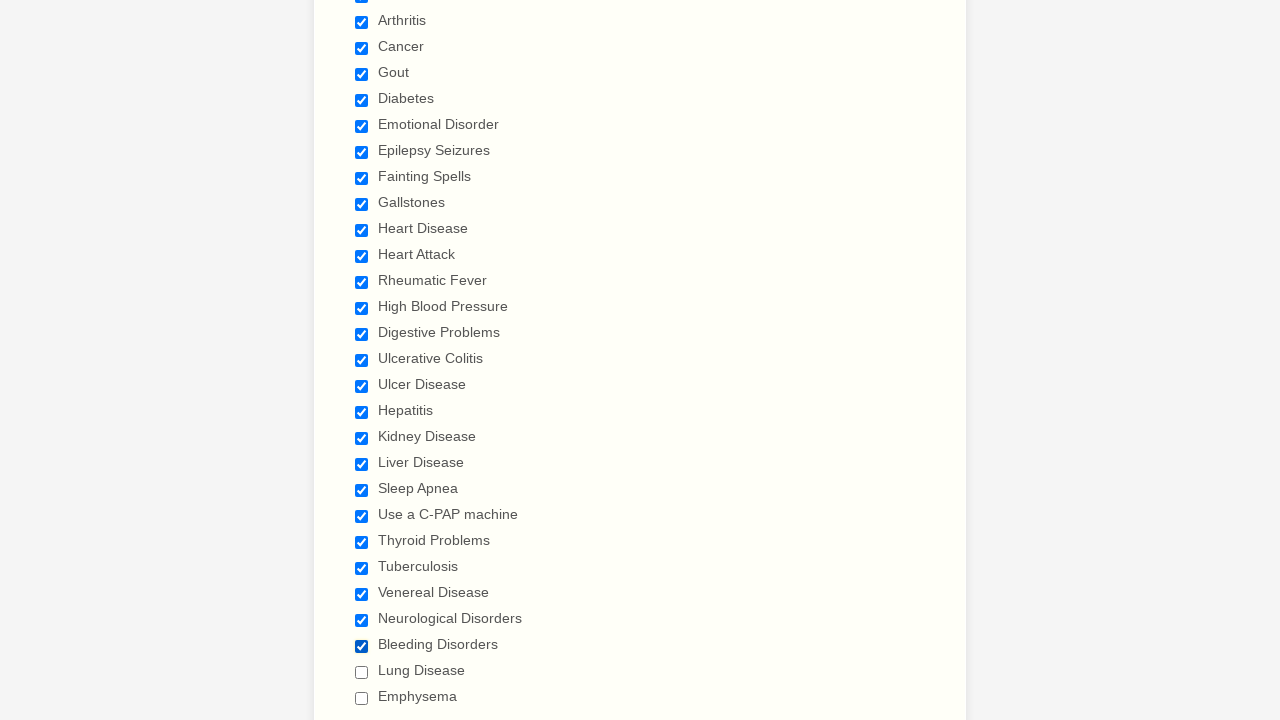

Verified checkbox is selected
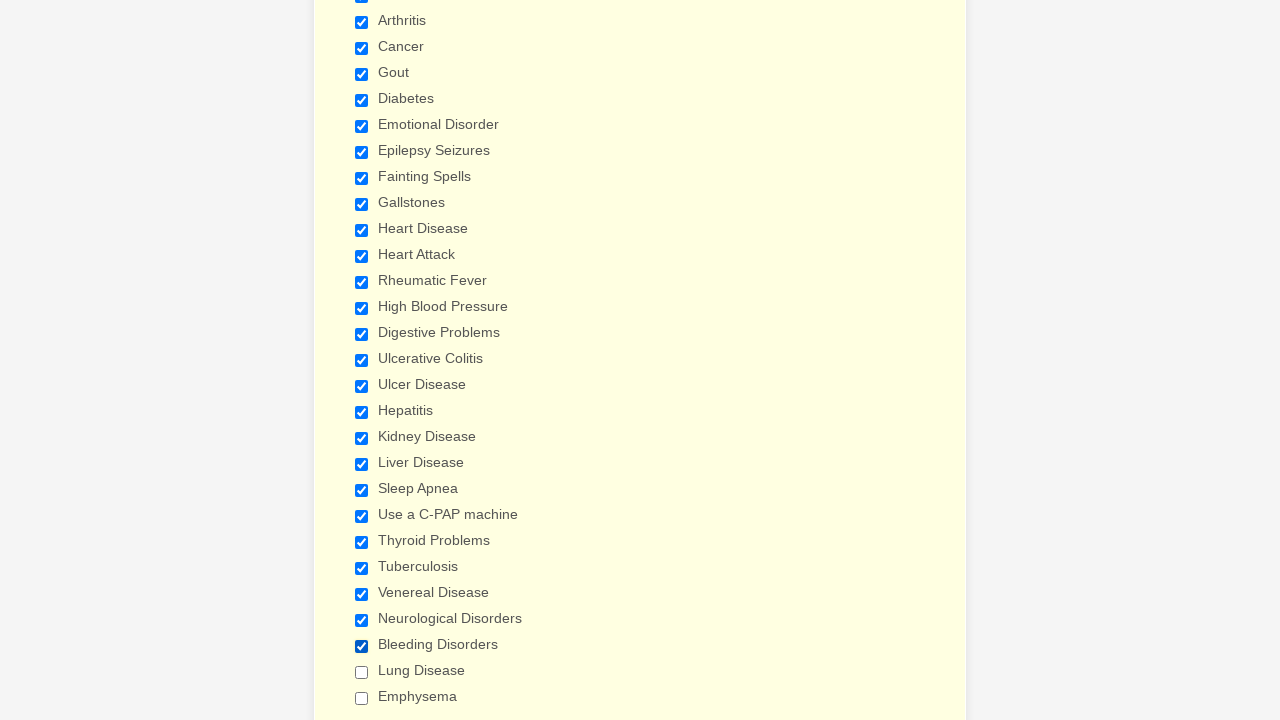

Clicked unchecked checkbox to select it at (362, 672) on input[type='checkbox'] >> nth=27
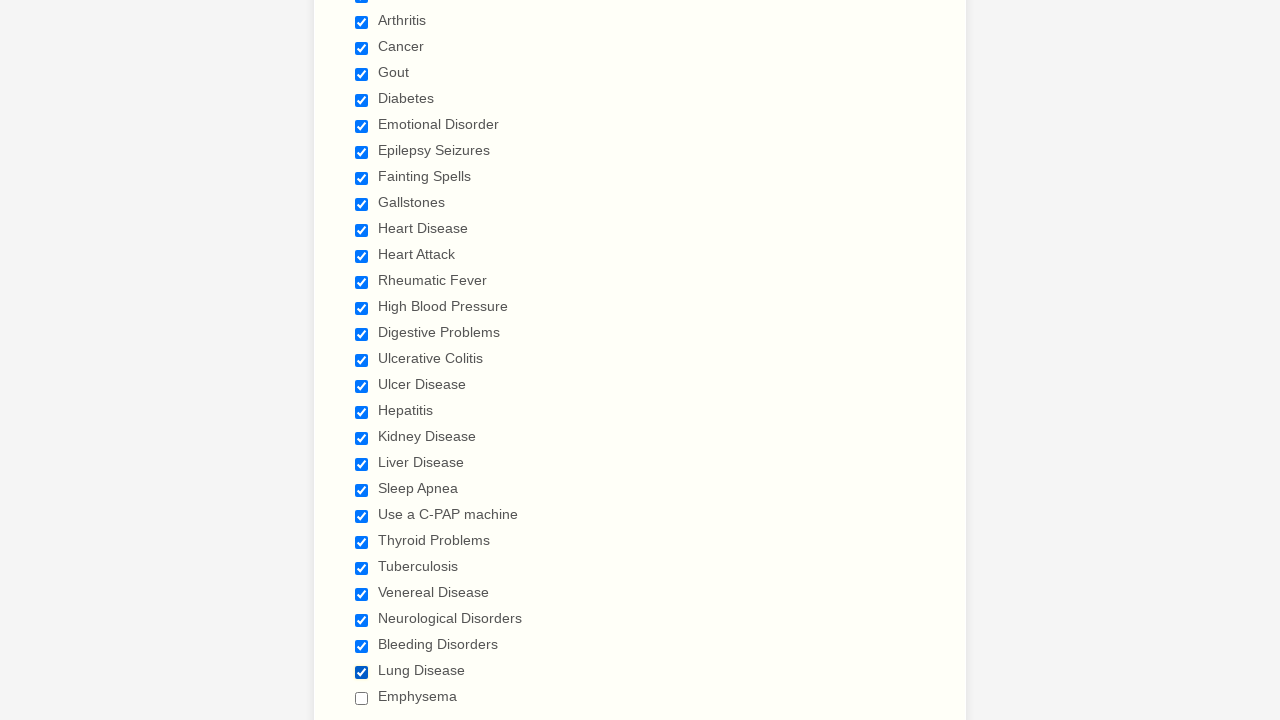

Verified checkbox is selected
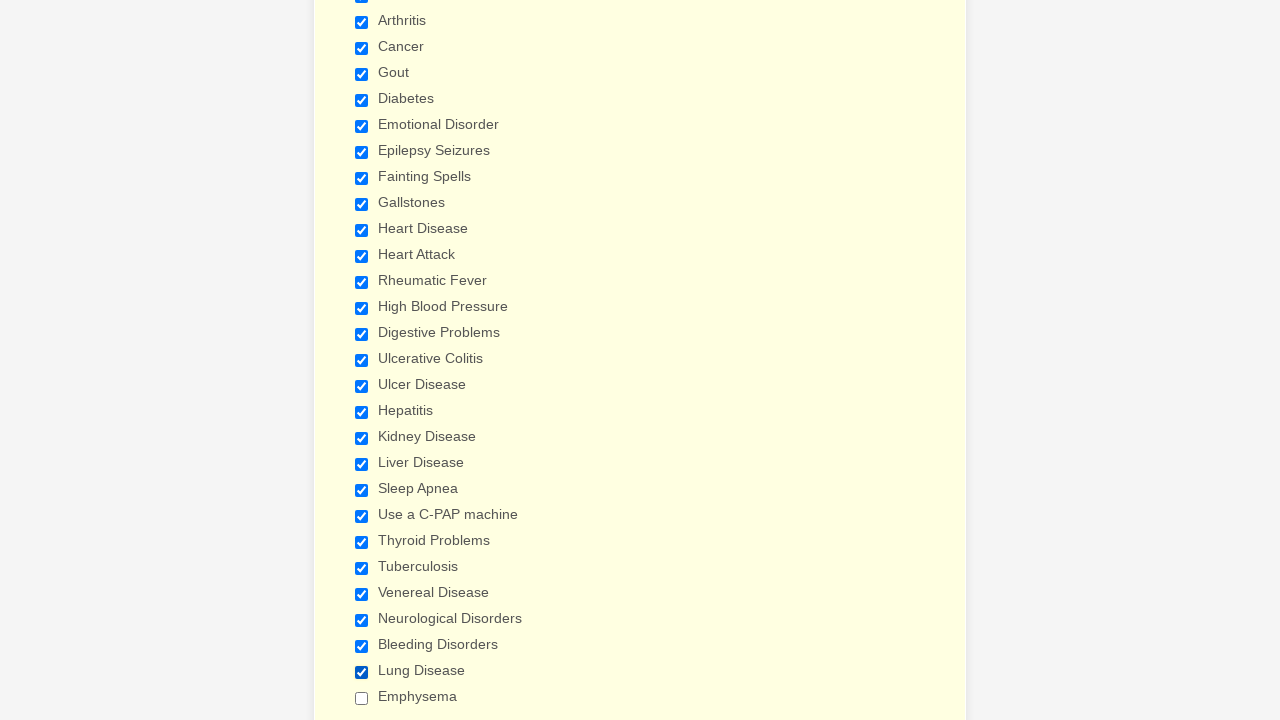

Clicked unchecked checkbox to select it at (362, 698) on input[type='checkbox'] >> nth=28
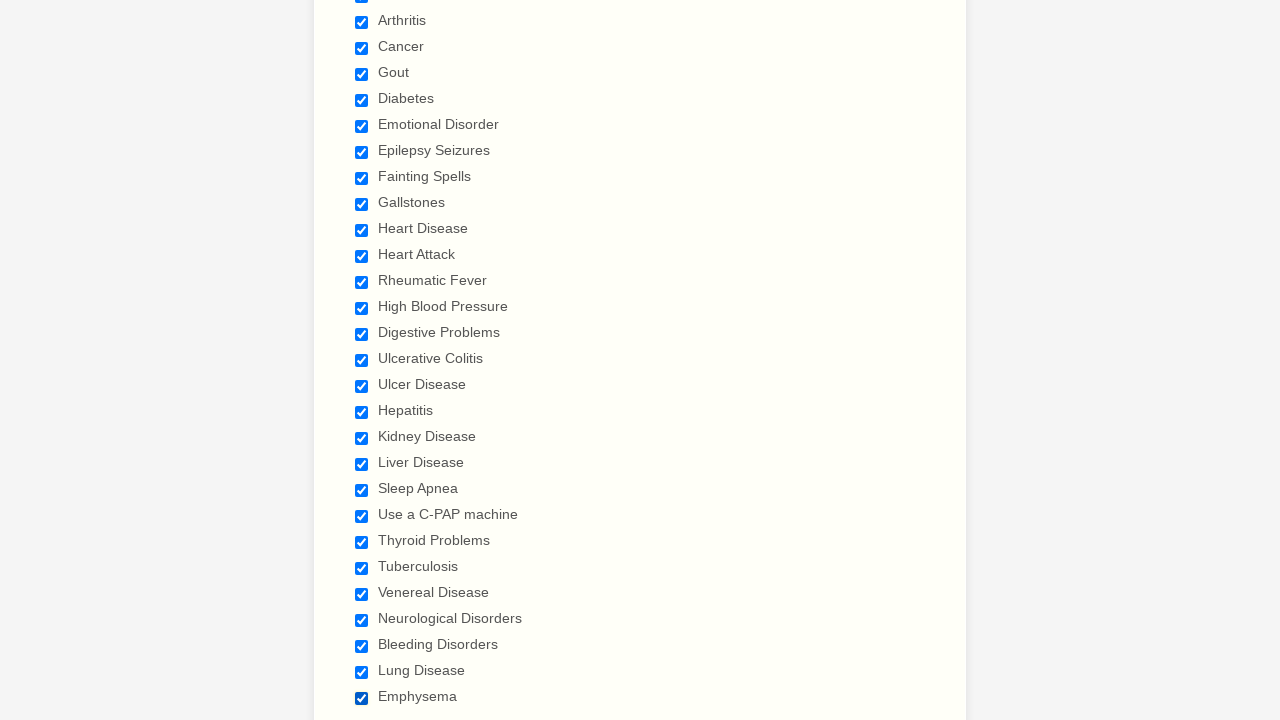

Verified checkbox is selected
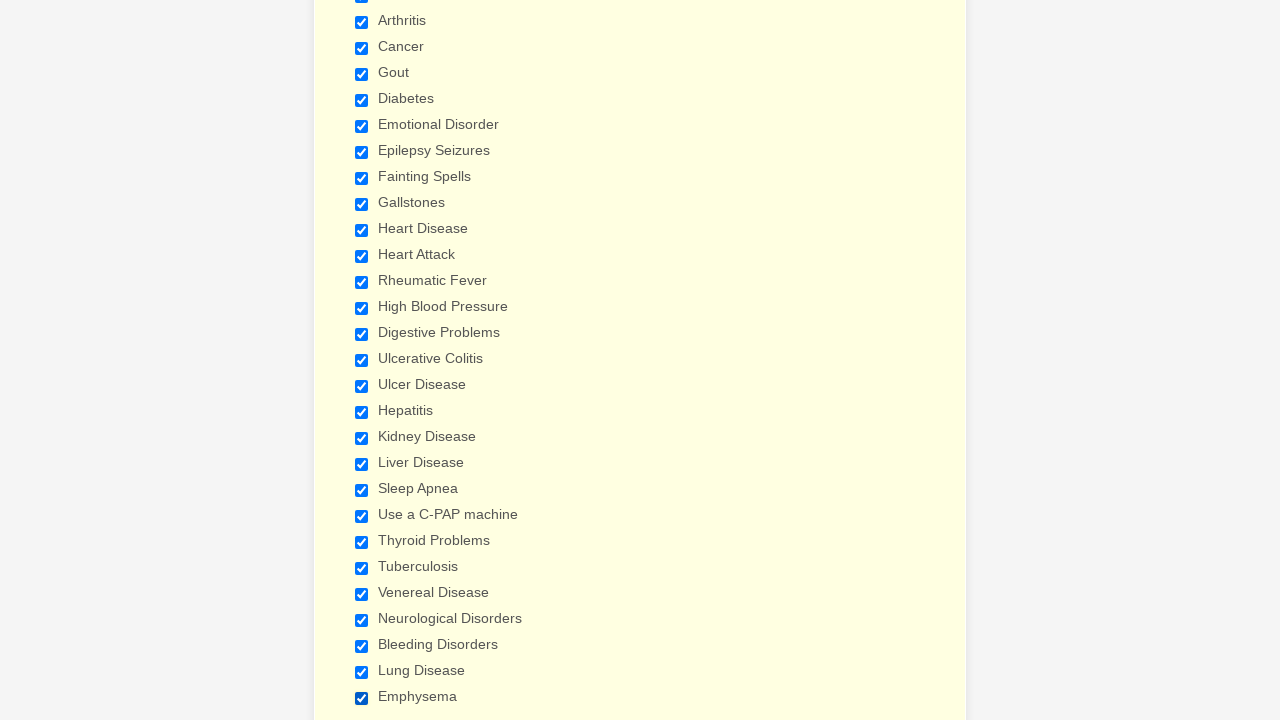

Clicked checked checkbox to deselect it at (362, 360) on input[type='checkbox'] >> nth=0
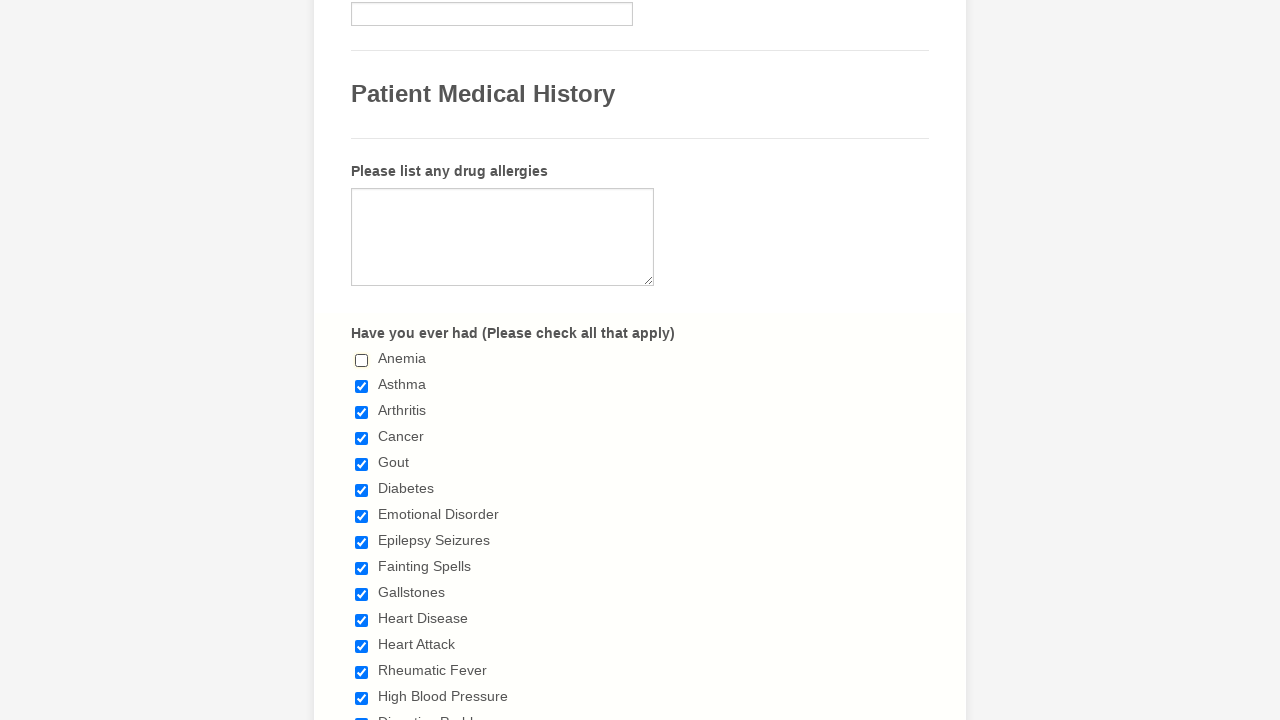

Verified checkbox is deselected
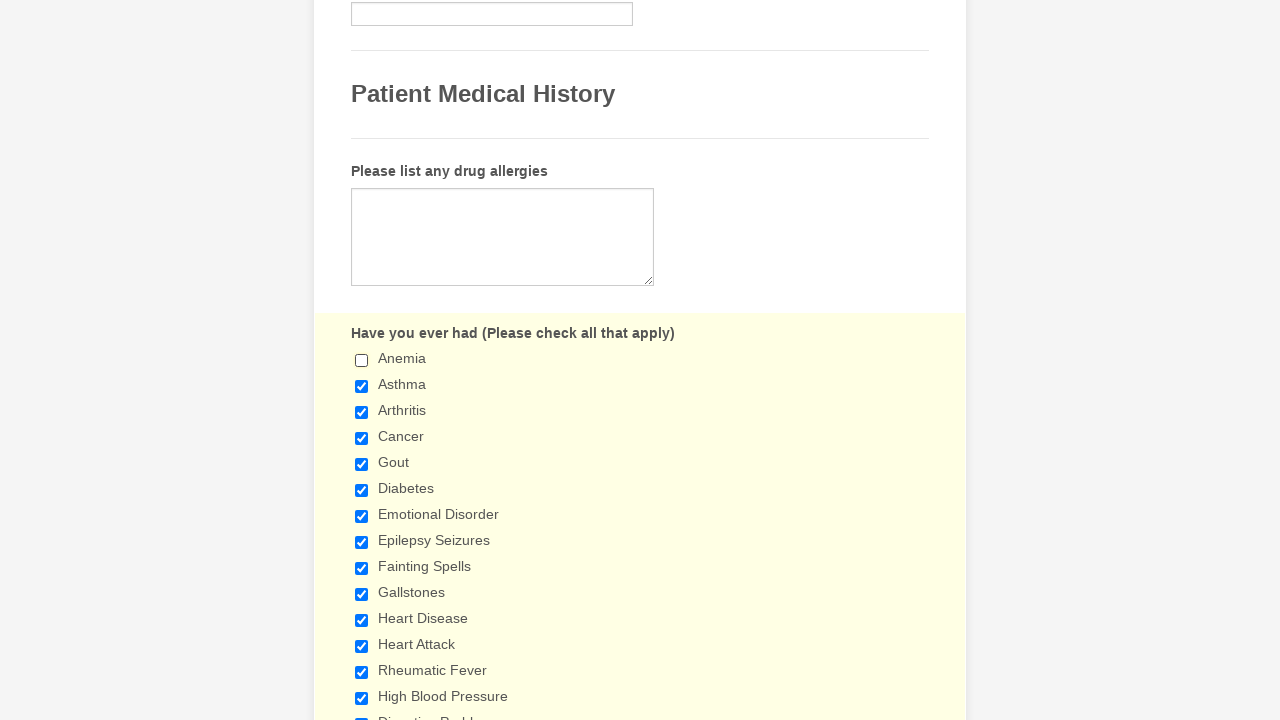

Clicked checked checkbox to deselect it at (362, 386) on input[type='checkbox'] >> nth=1
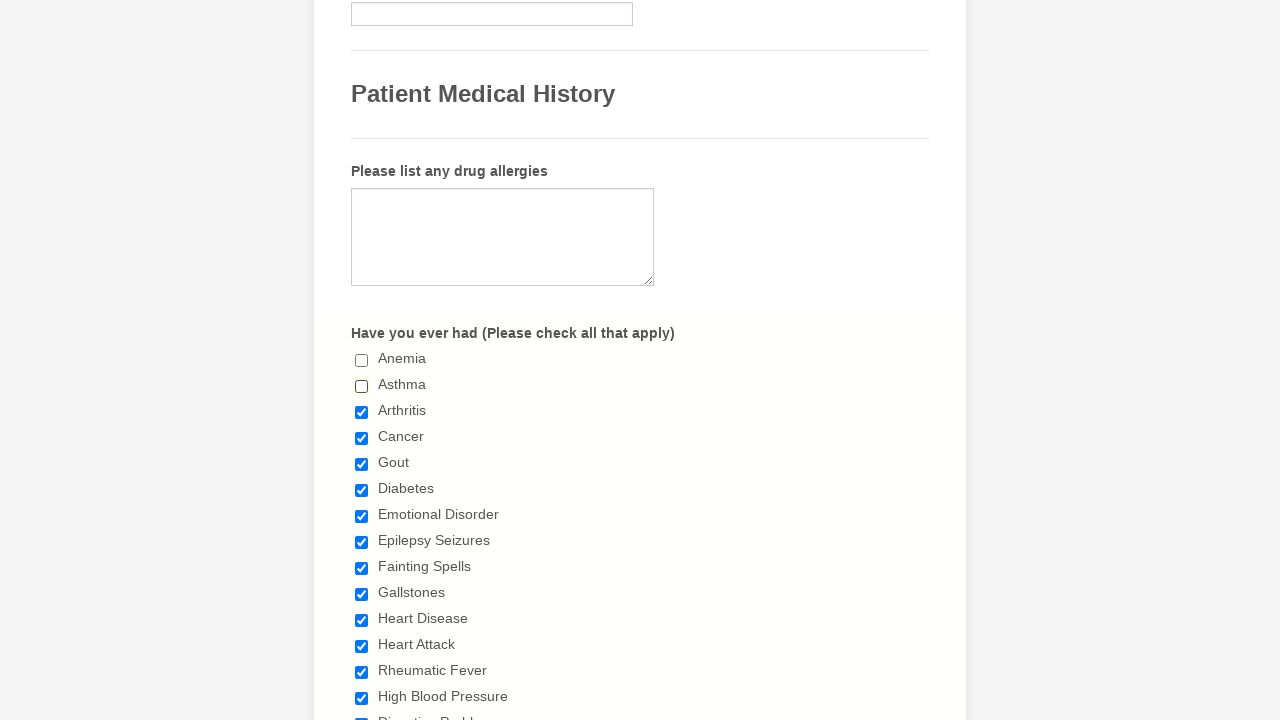

Verified checkbox is deselected
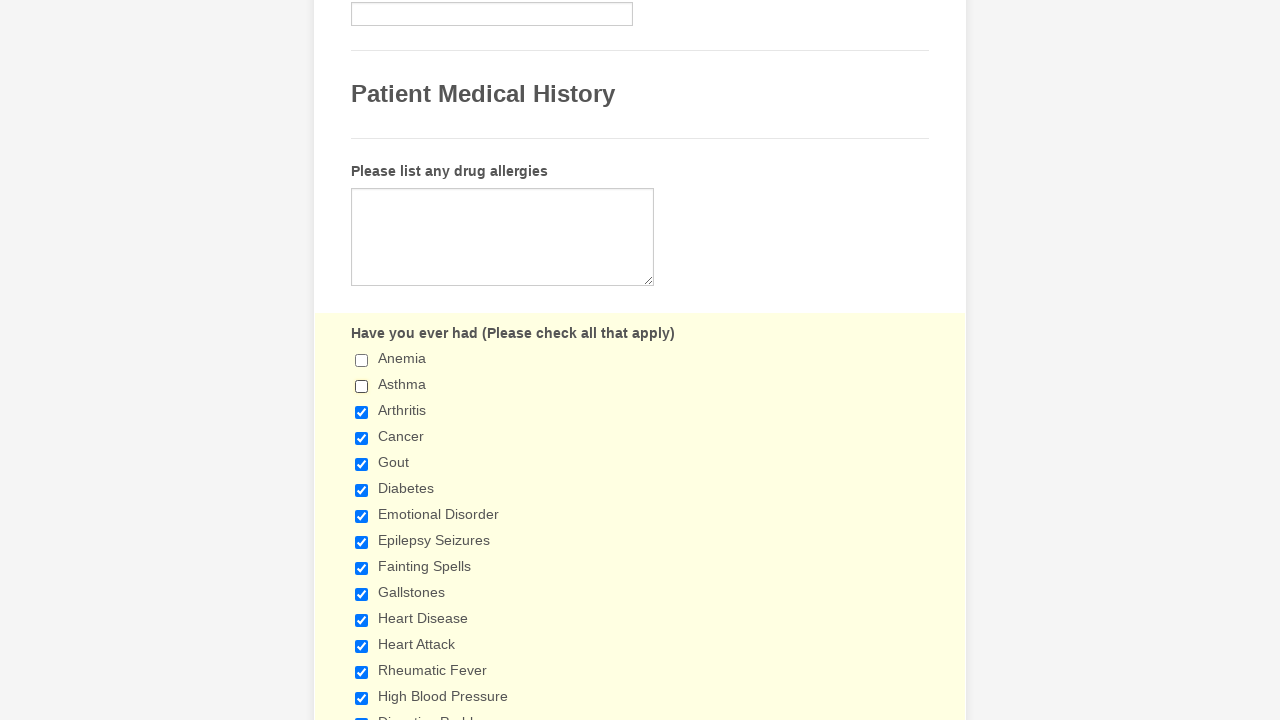

Clicked checked checkbox to deselect it at (362, 412) on input[type='checkbox'] >> nth=2
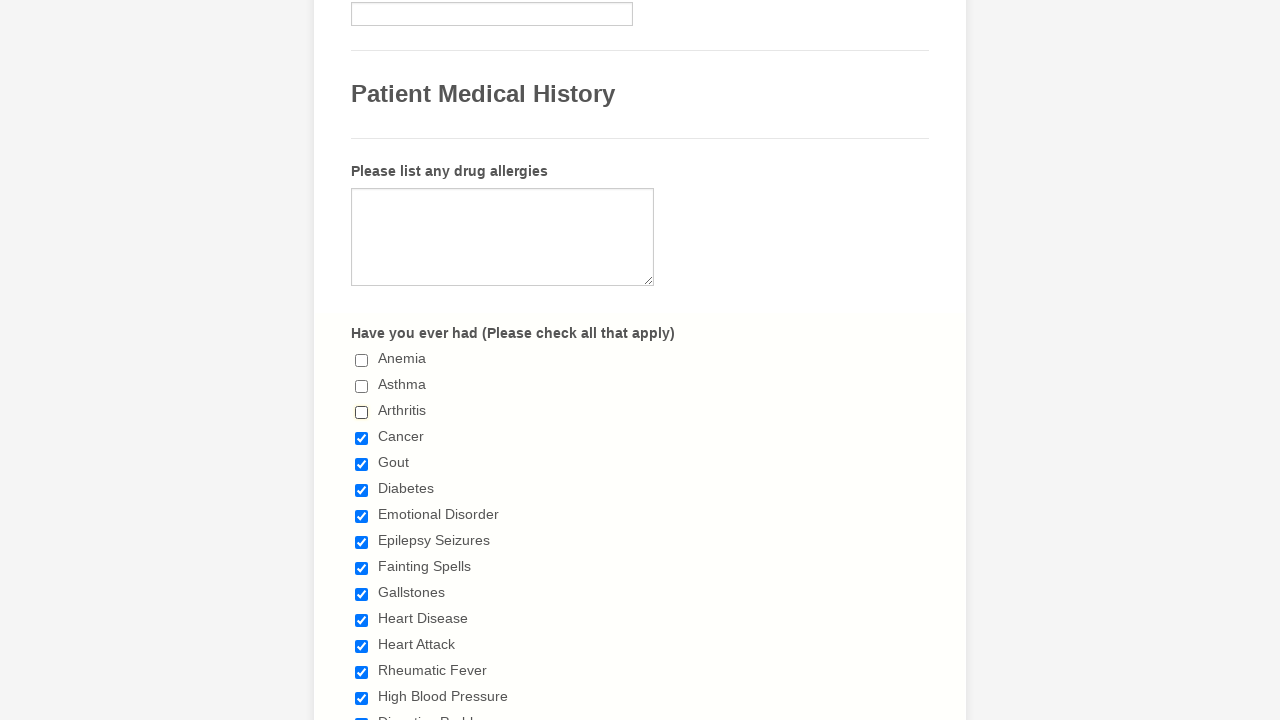

Verified checkbox is deselected
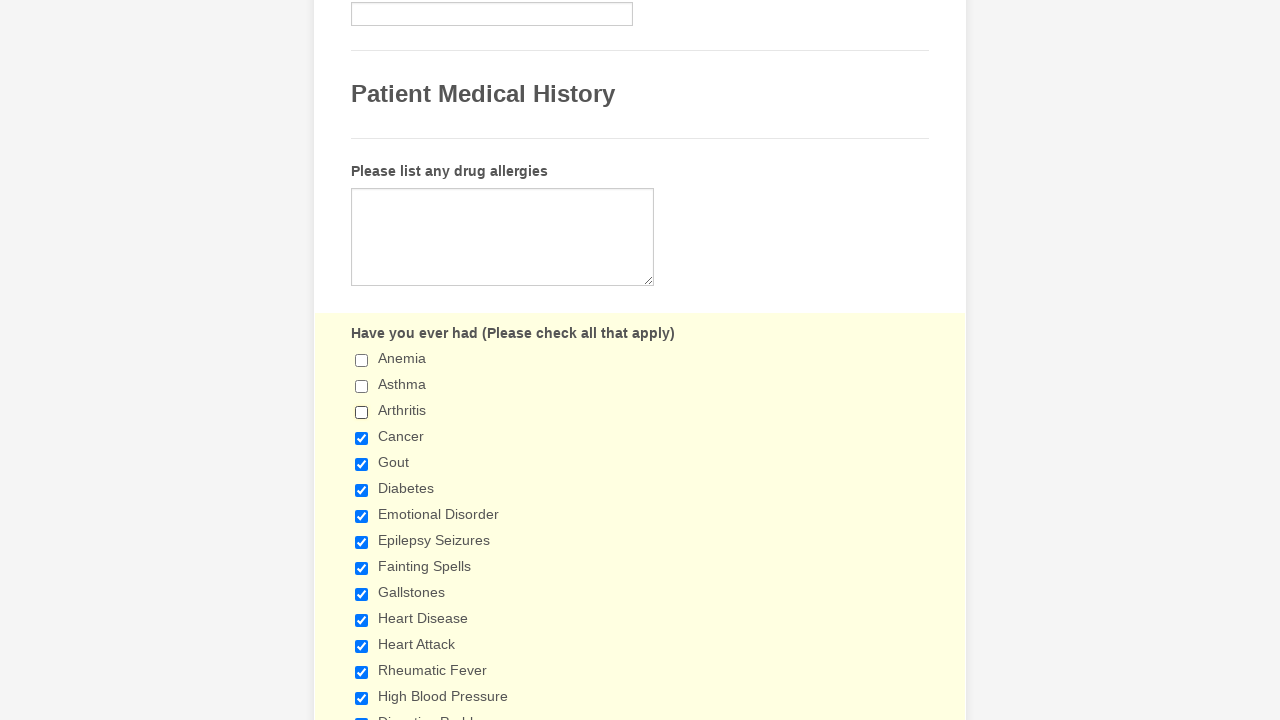

Clicked checked checkbox to deselect it at (362, 438) on input[type='checkbox'] >> nth=3
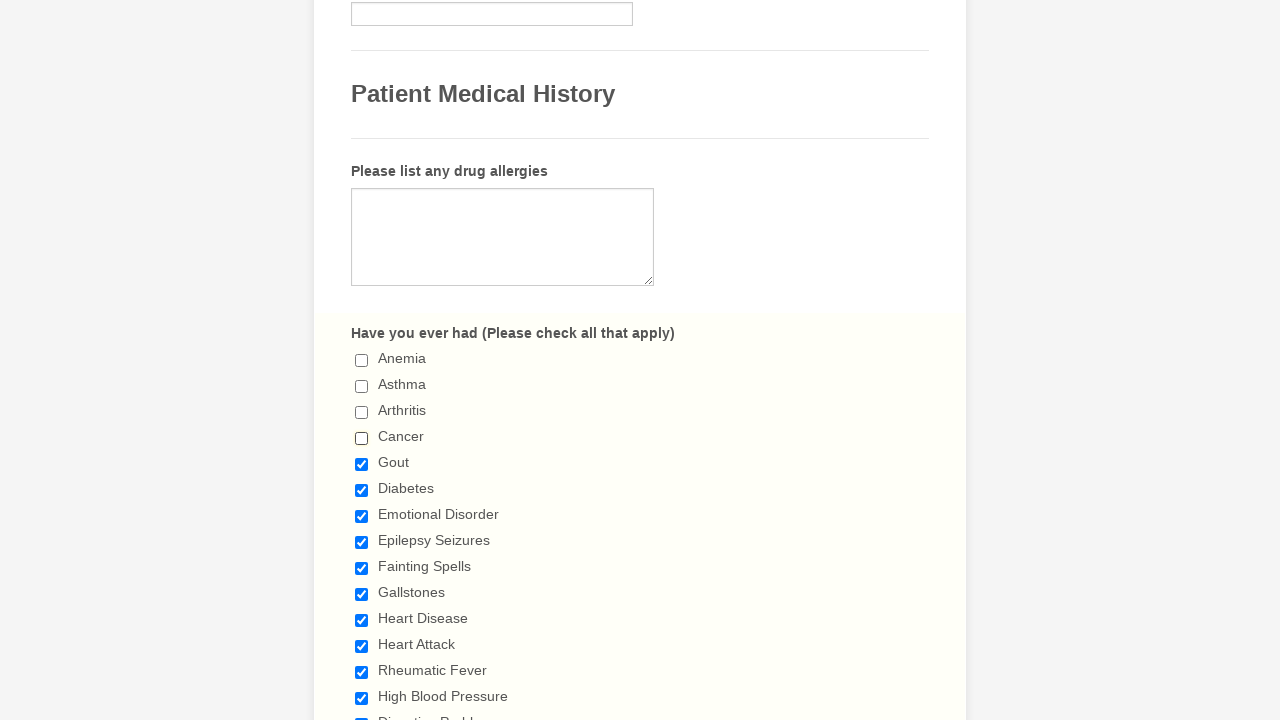

Verified checkbox is deselected
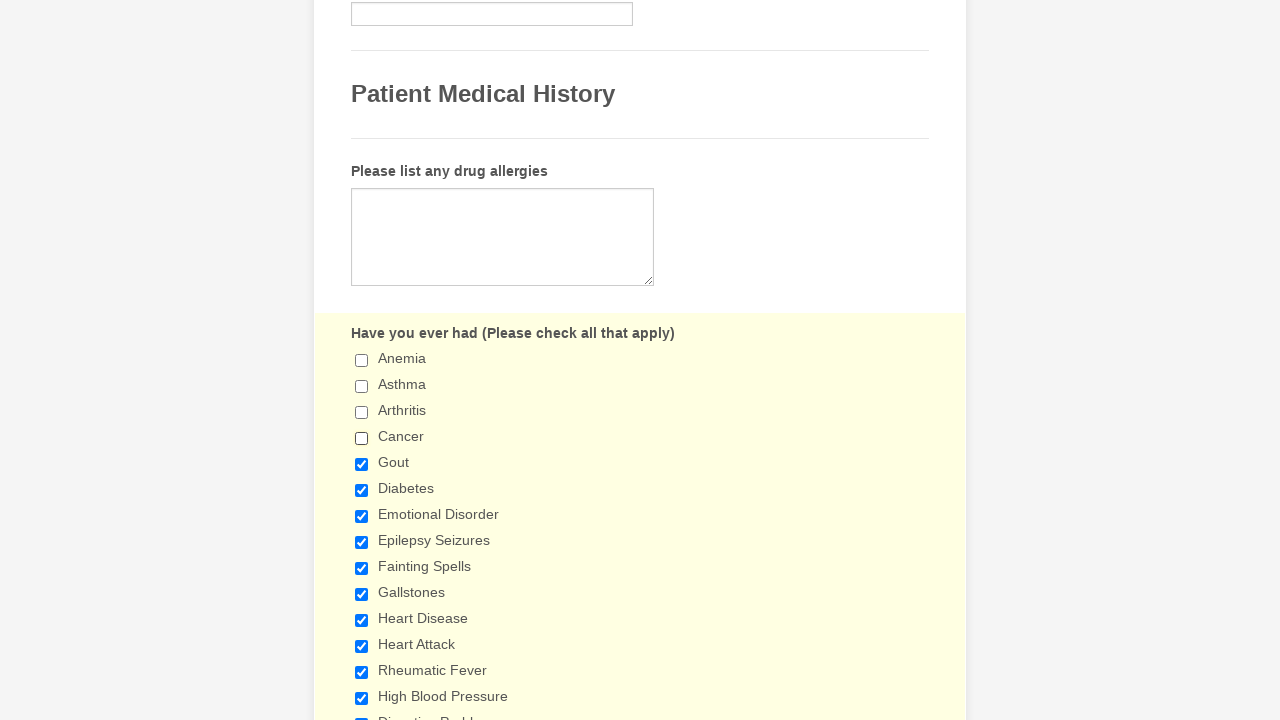

Clicked checked checkbox to deselect it at (362, 464) on input[type='checkbox'] >> nth=4
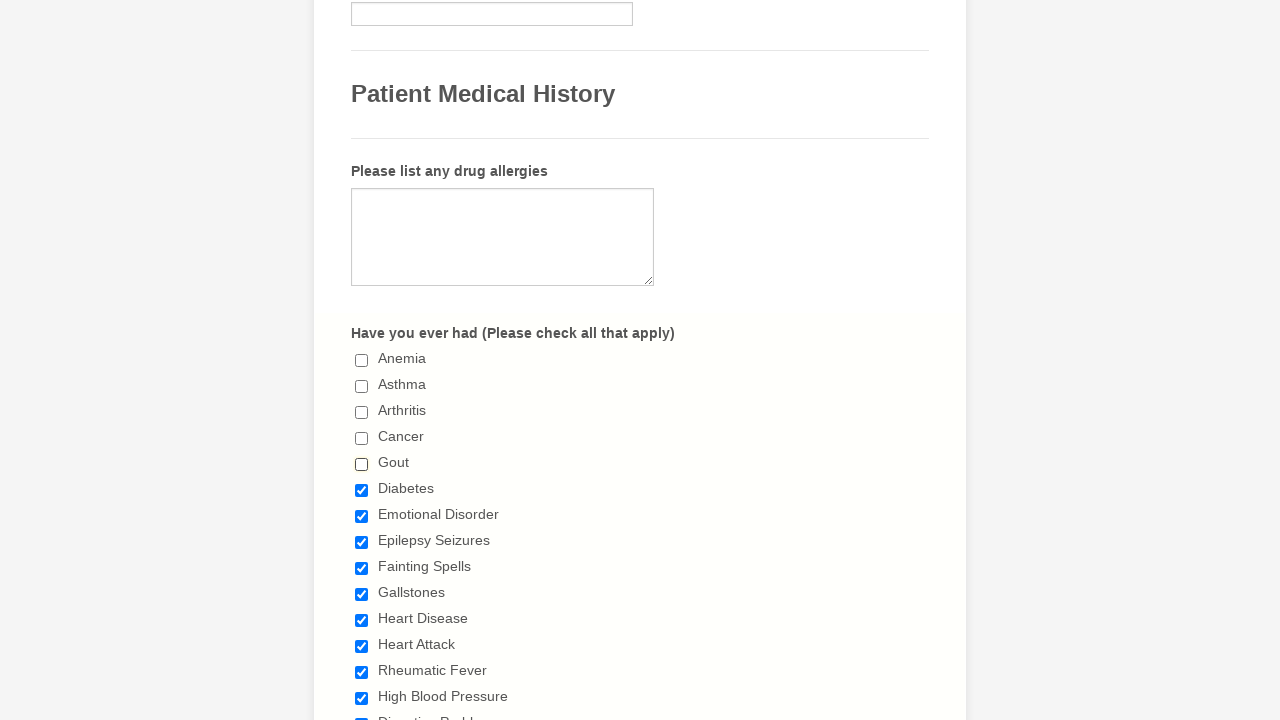

Verified checkbox is deselected
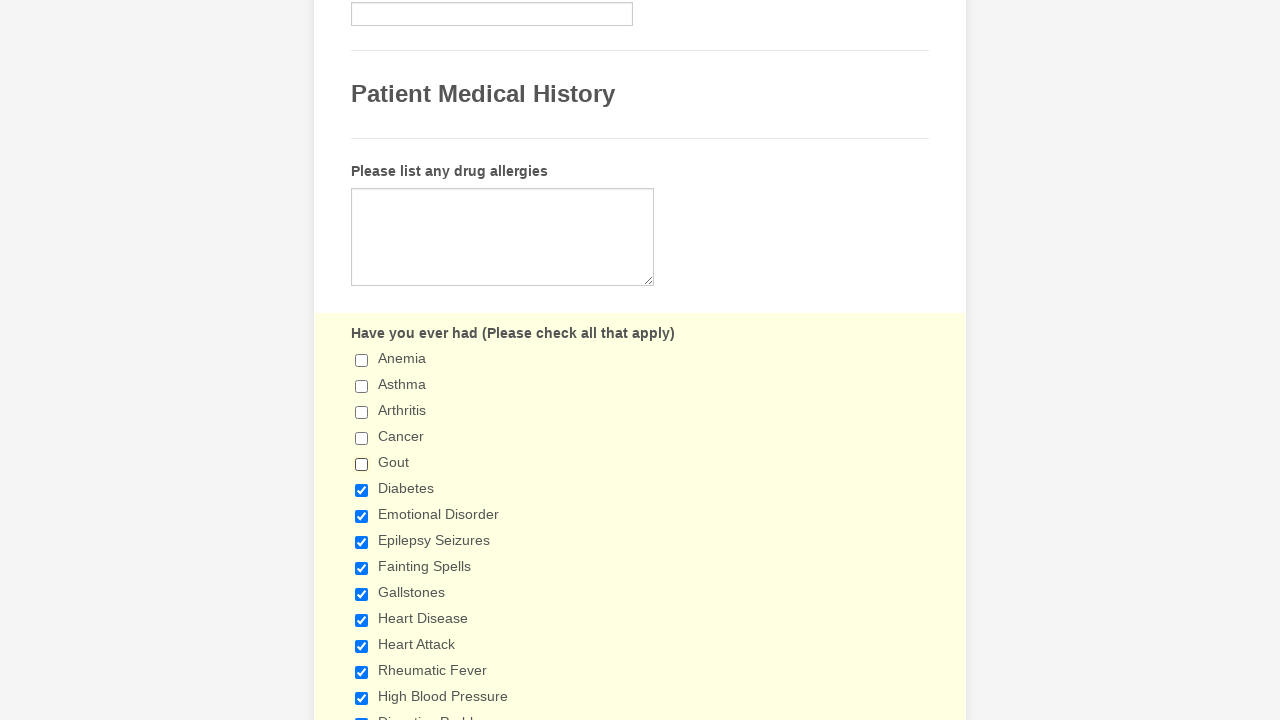

Clicked checked checkbox to deselect it at (362, 490) on input[type='checkbox'] >> nth=5
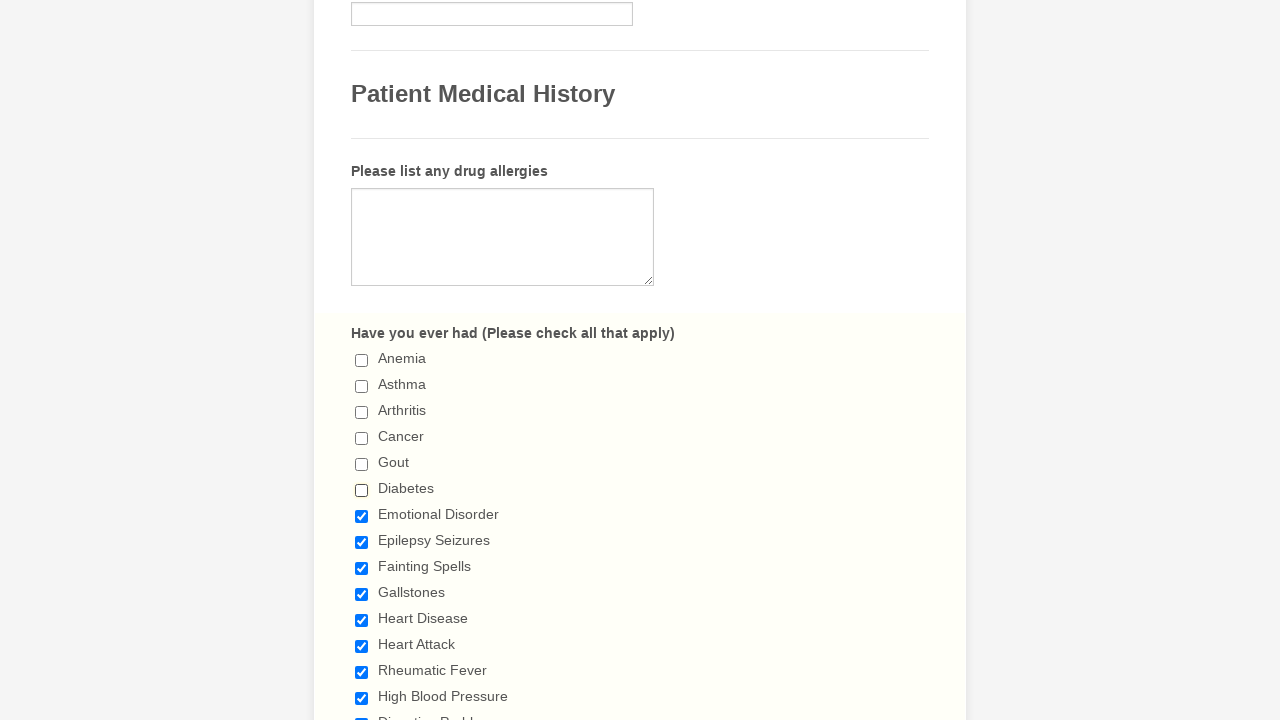

Verified checkbox is deselected
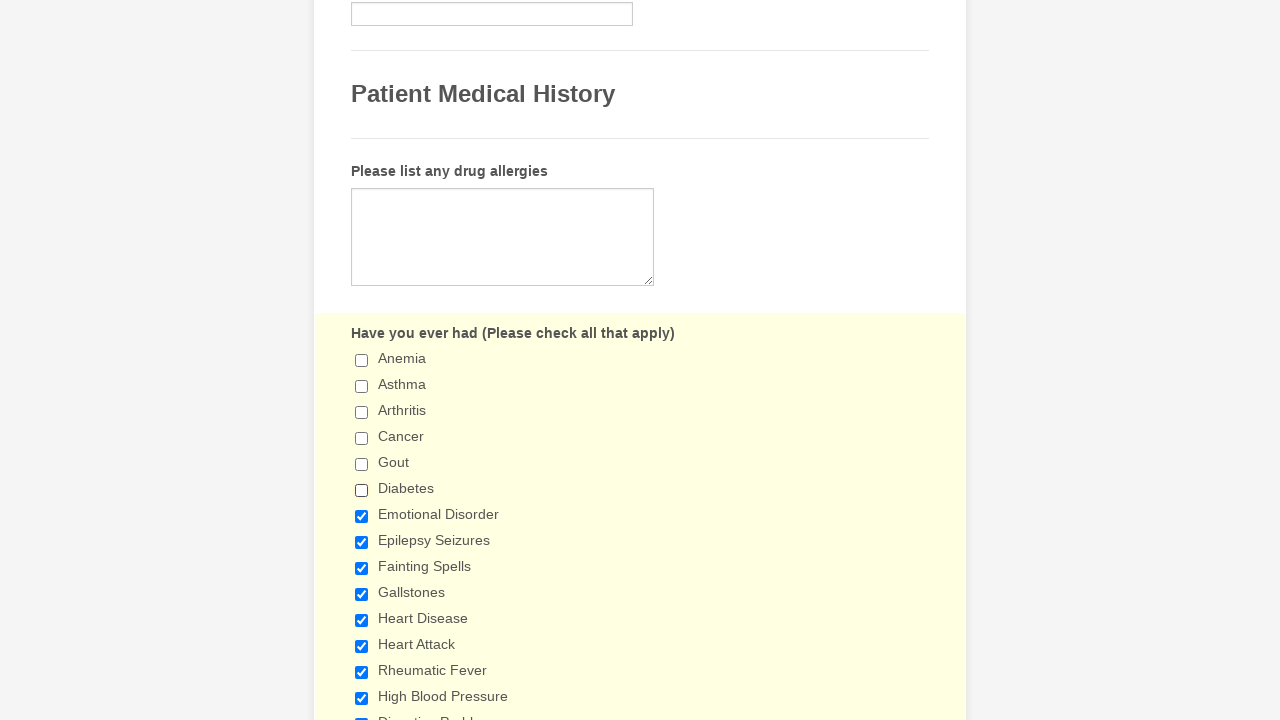

Clicked checked checkbox to deselect it at (362, 516) on input[type='checkbox'] >> nth=6
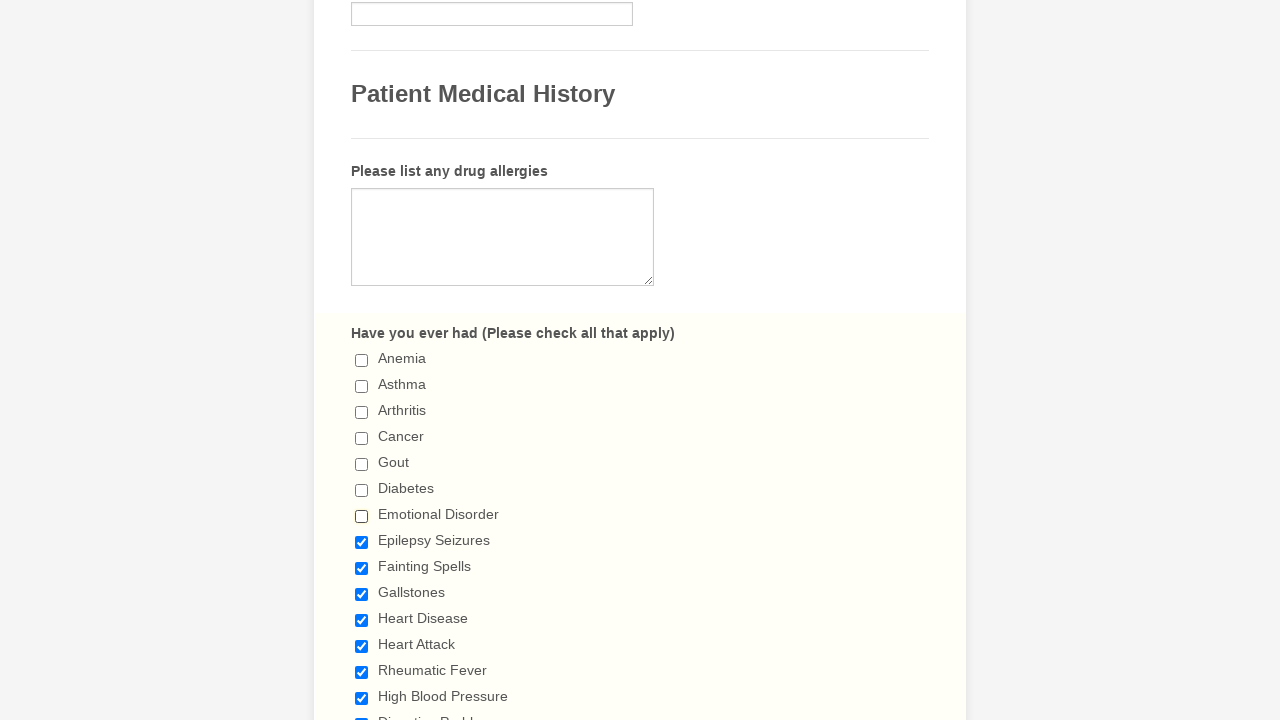

Verified checkbox is deselected
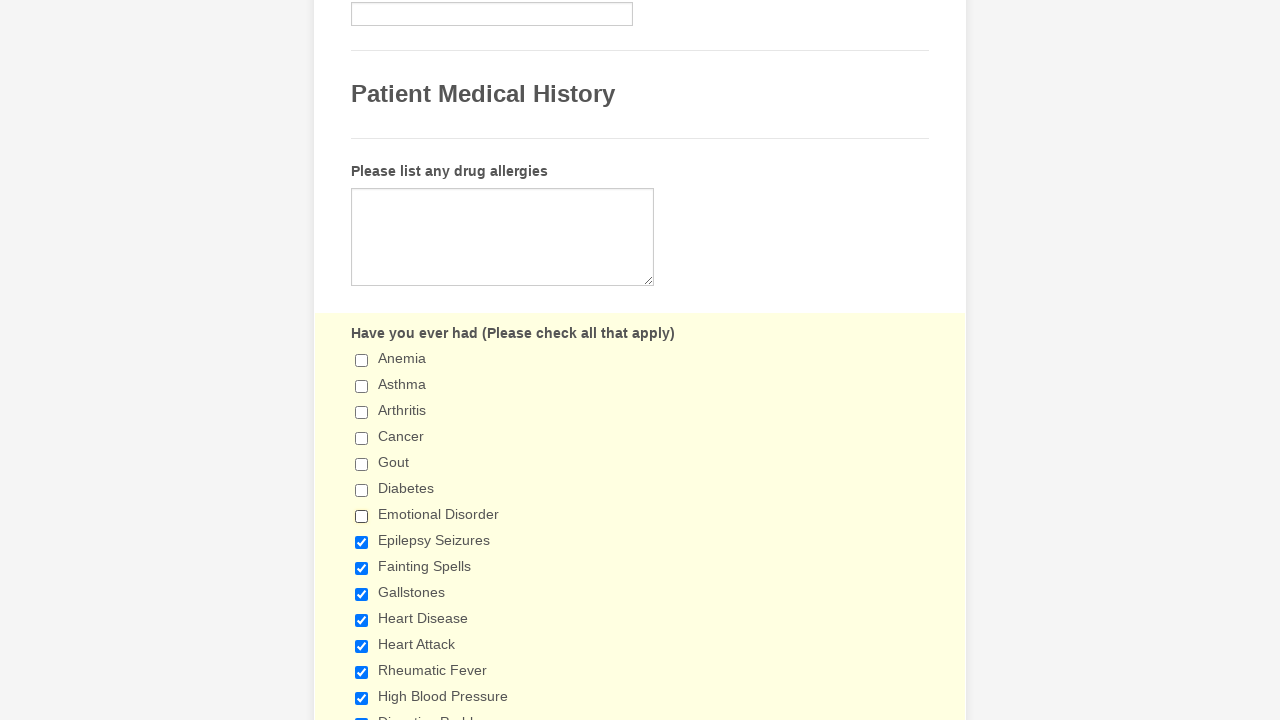

Clicked checked checkbox to deselect it at (362, 542) on input[type='checkbox'] >> nth=7
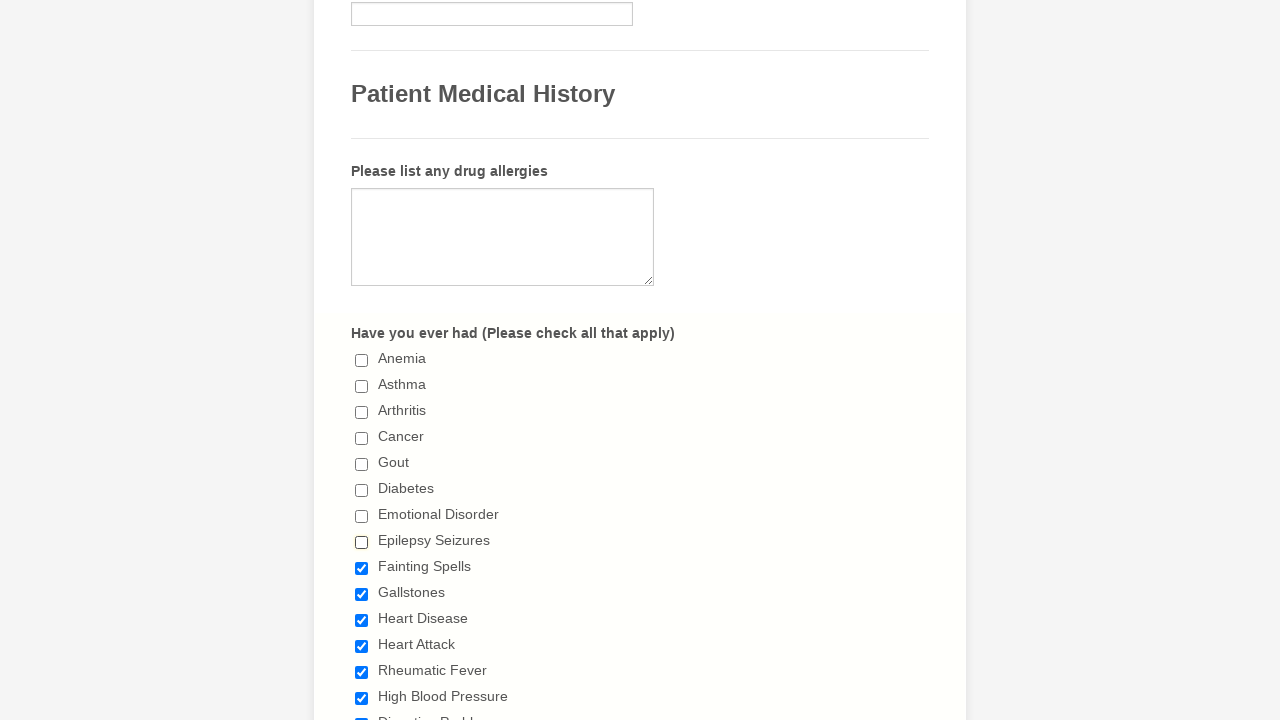

Verified checkbox is deselected
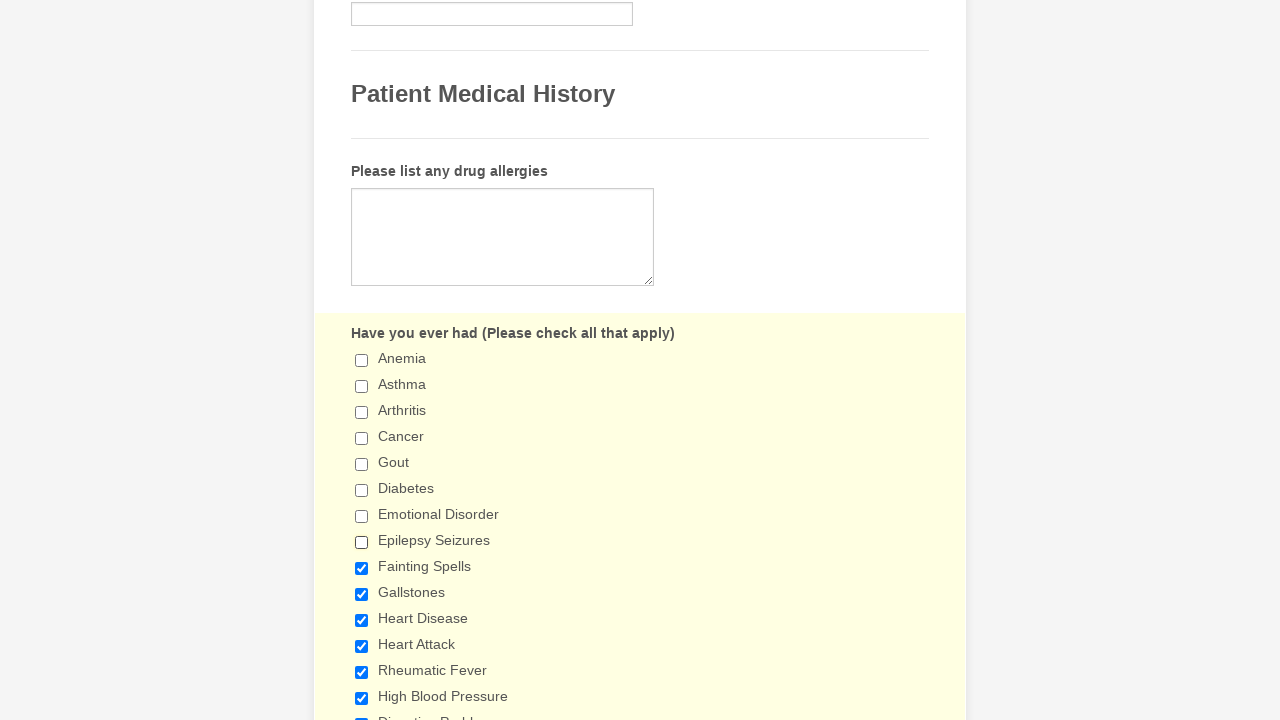

Clicked checked checkbox to deselect it at (362, 568) on input[type='checkbox'] >> nth=8
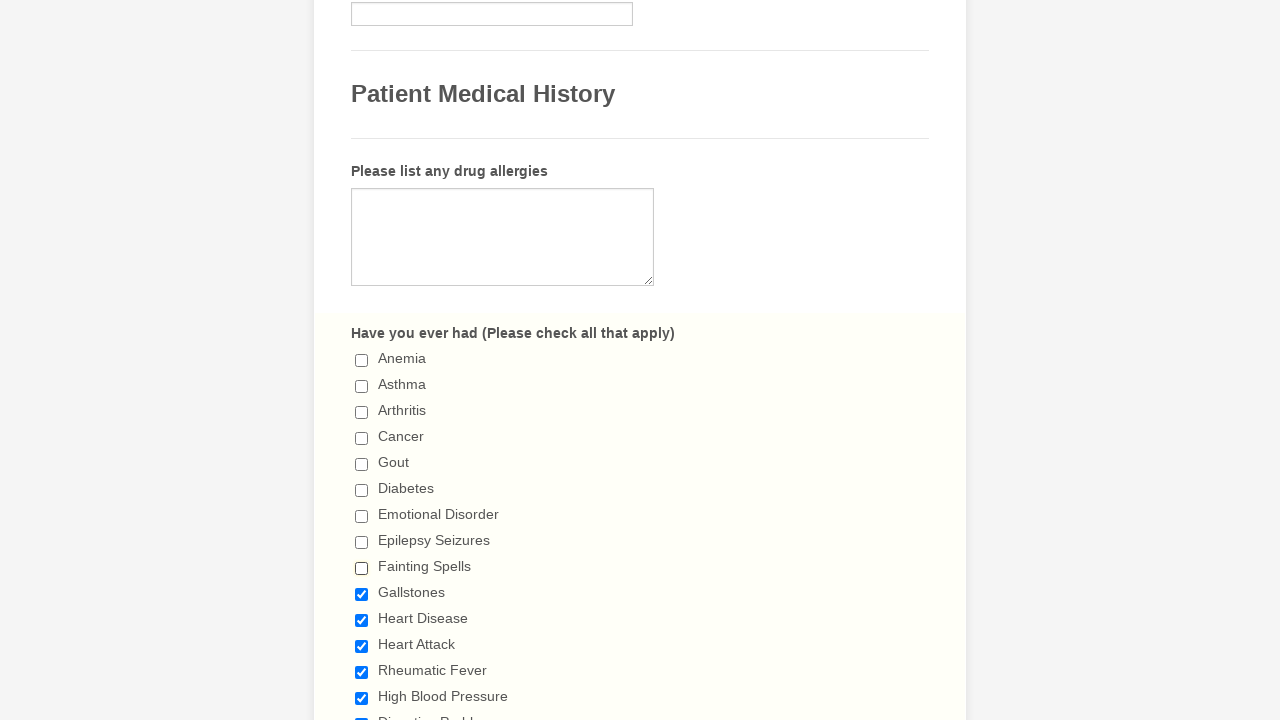

Verified checkbox is deselected
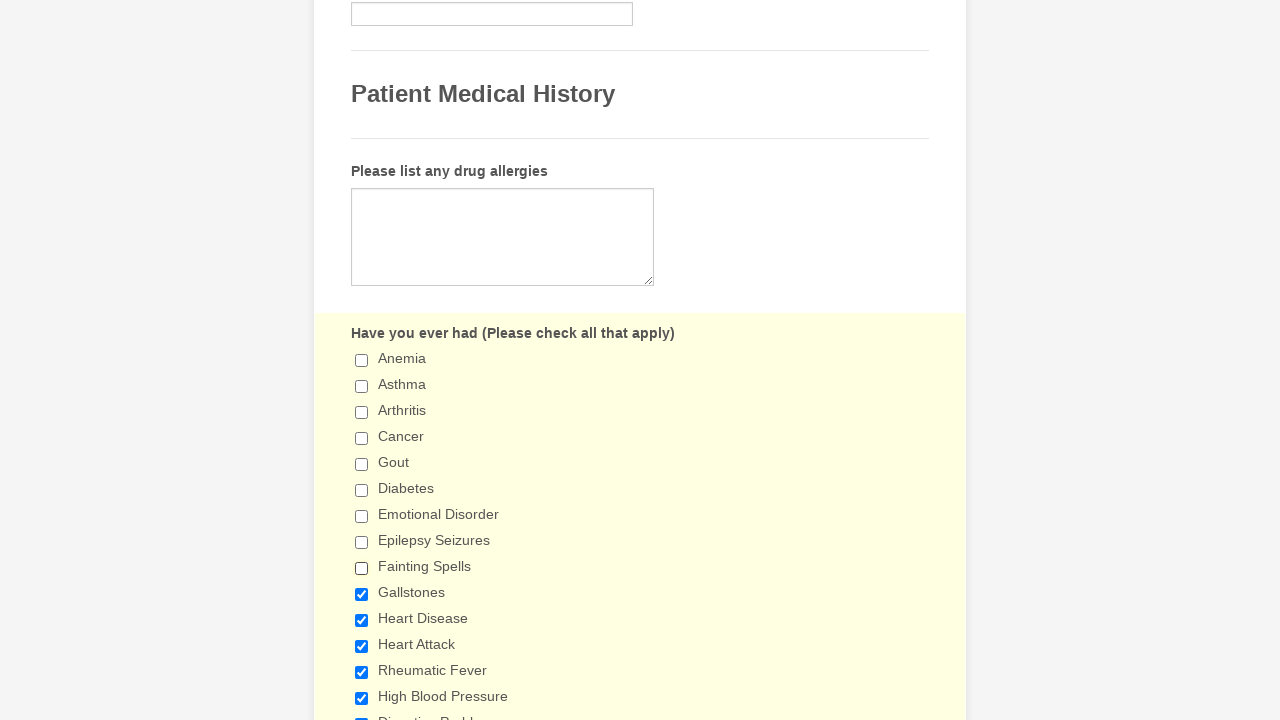

Clicked checked checkbox to deselect it at (362, 594) on input[type='checkbox'] >> nth=9
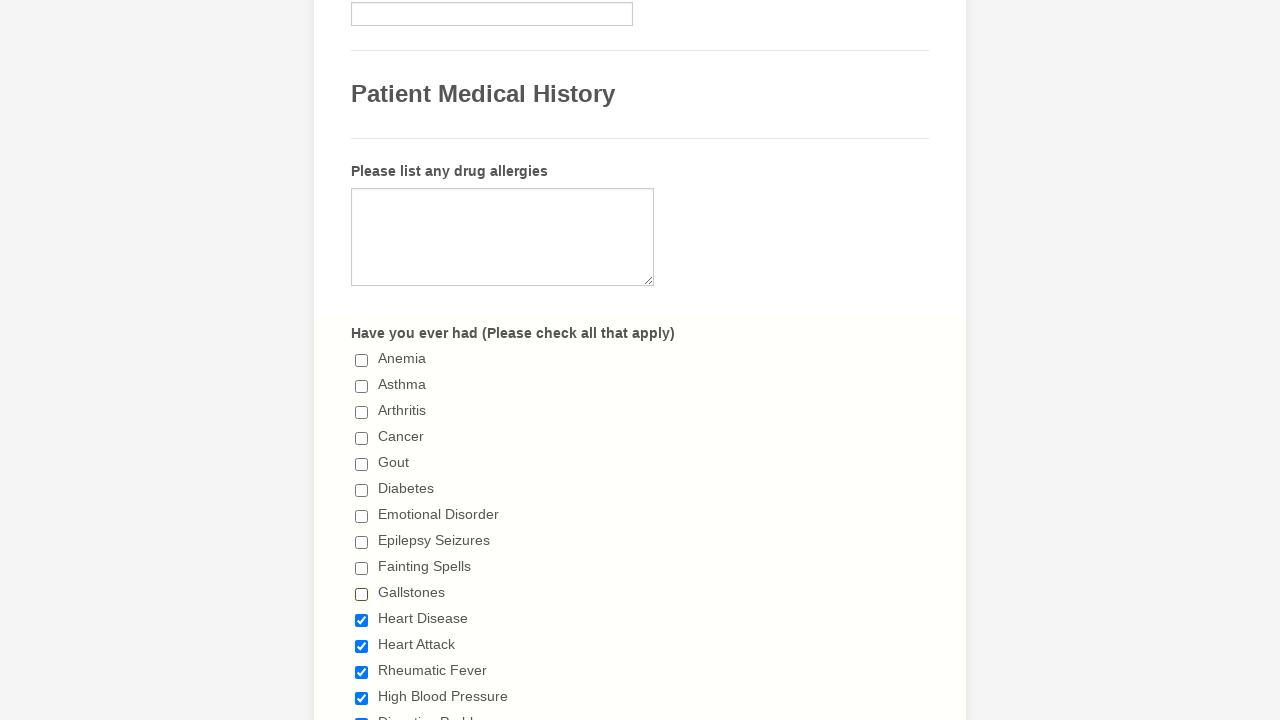

Verified checkbox is deselected
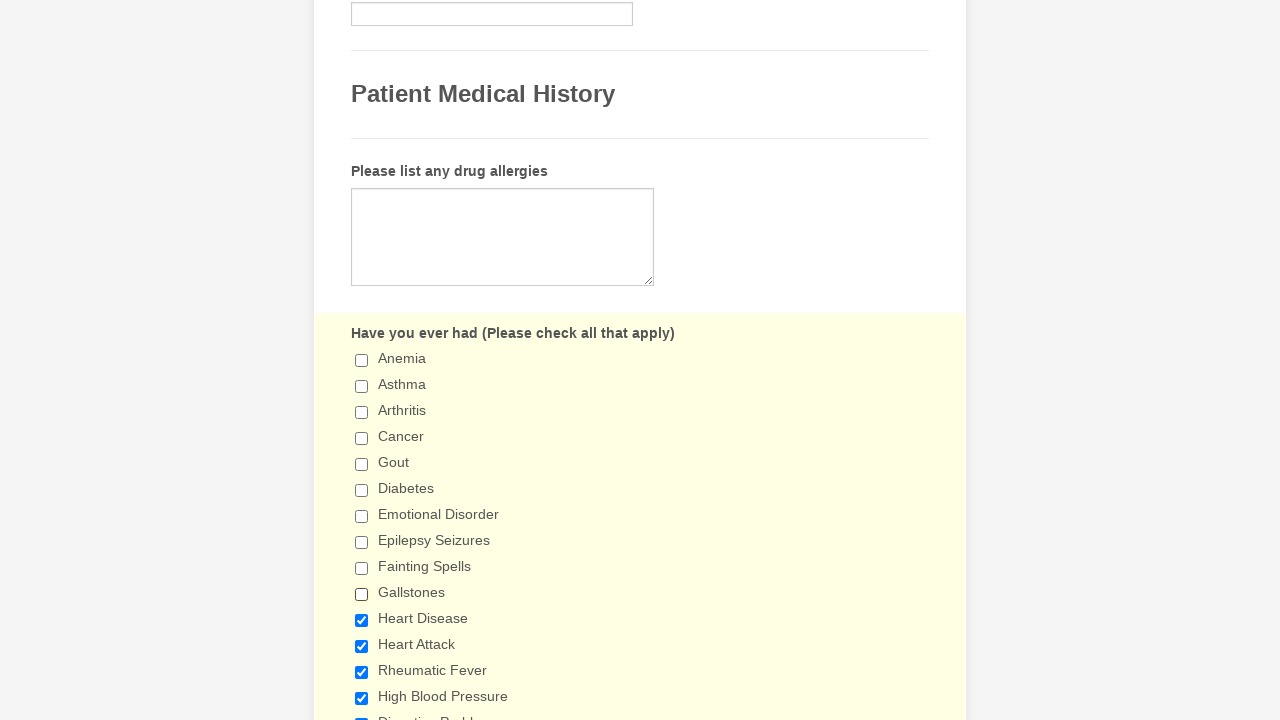

Clicked checked checkbox to deselect it at (362, 620) on input[type='checkbox'] >> nth=10
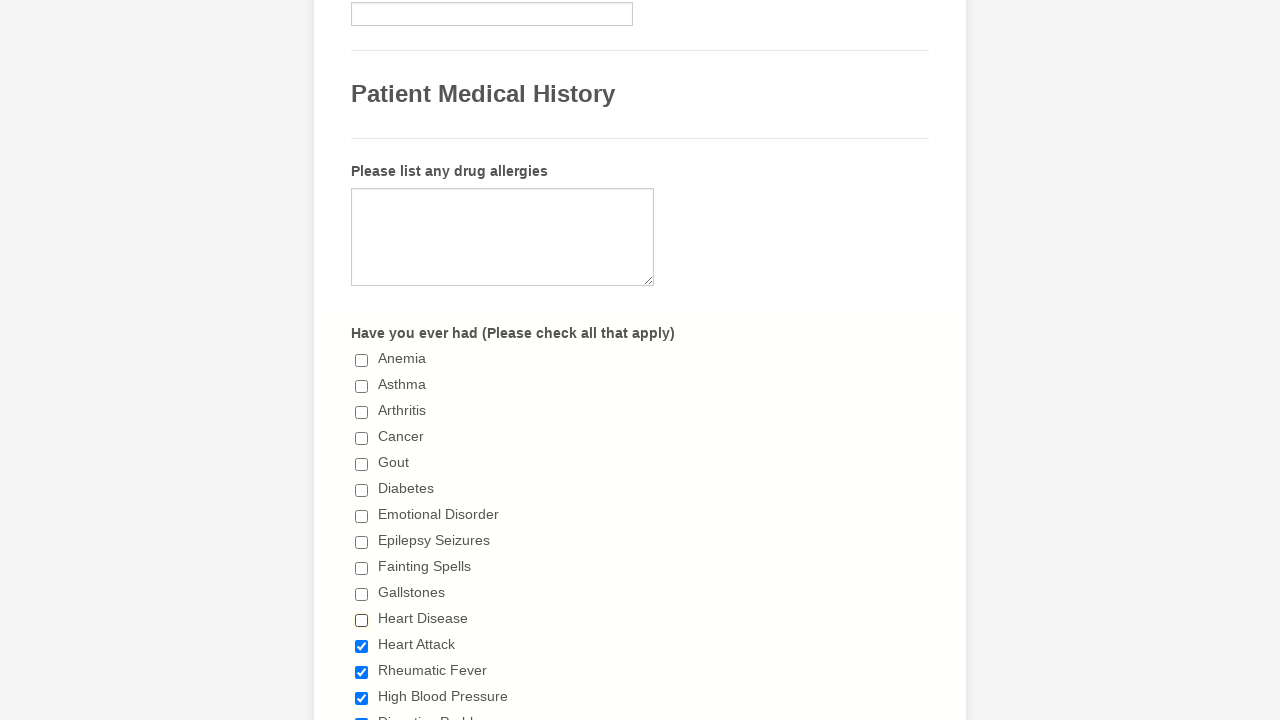

Verified checkbox is deselected
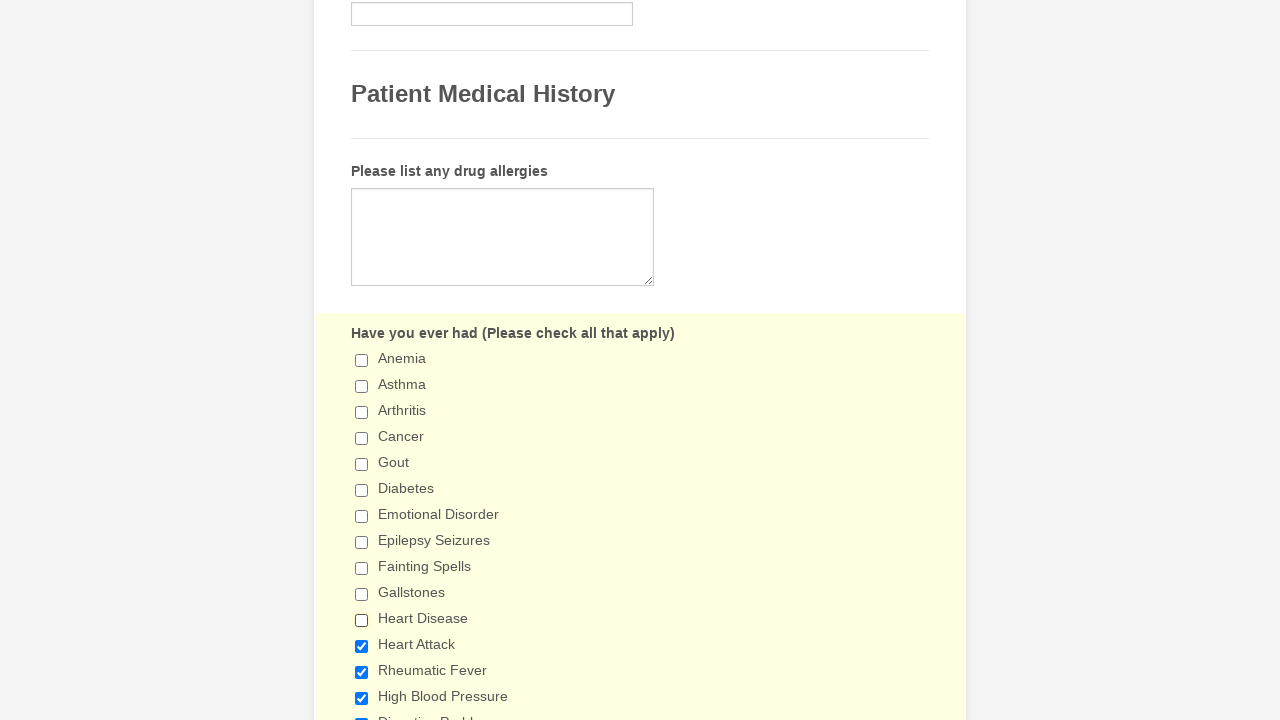

Clicked checked checkbox to deselect it at (362, 646) on input[type='checkbox'] >> nth=11
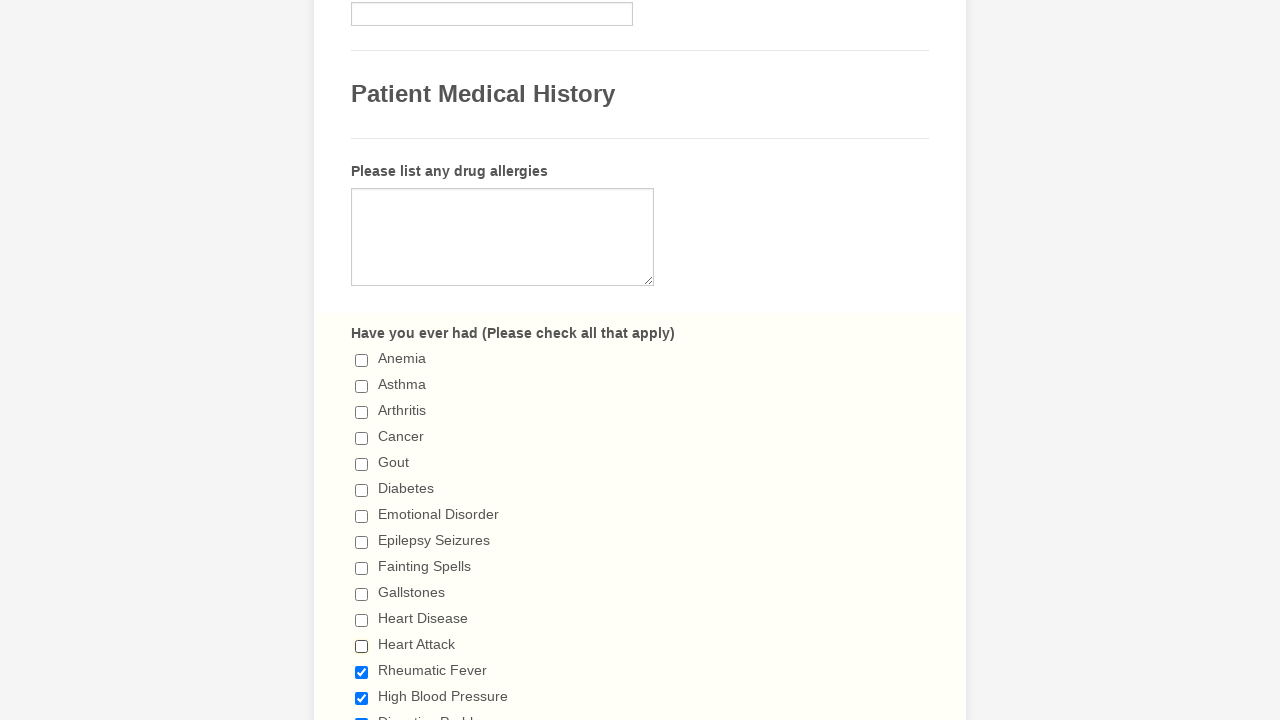

Verified checkbox is deselected
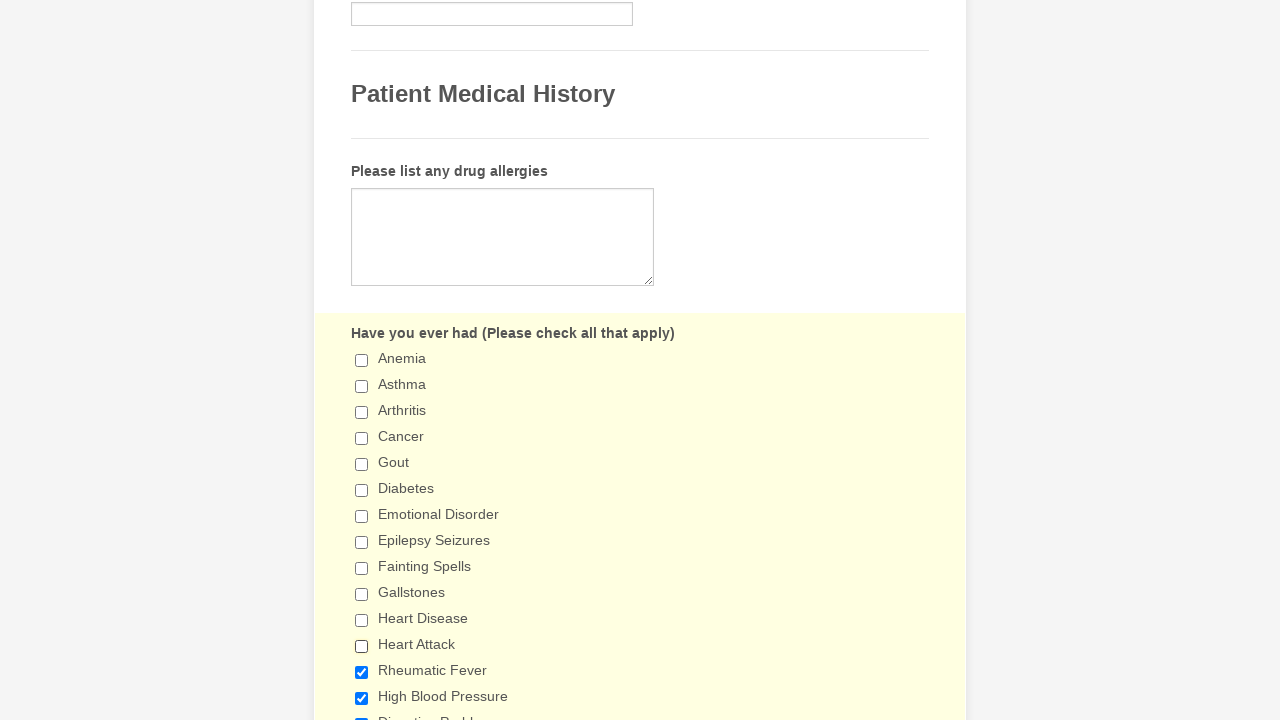

Clicked checked checkbox to deselect it at (362, 672) on input[type='checkbox'] >> nth=12
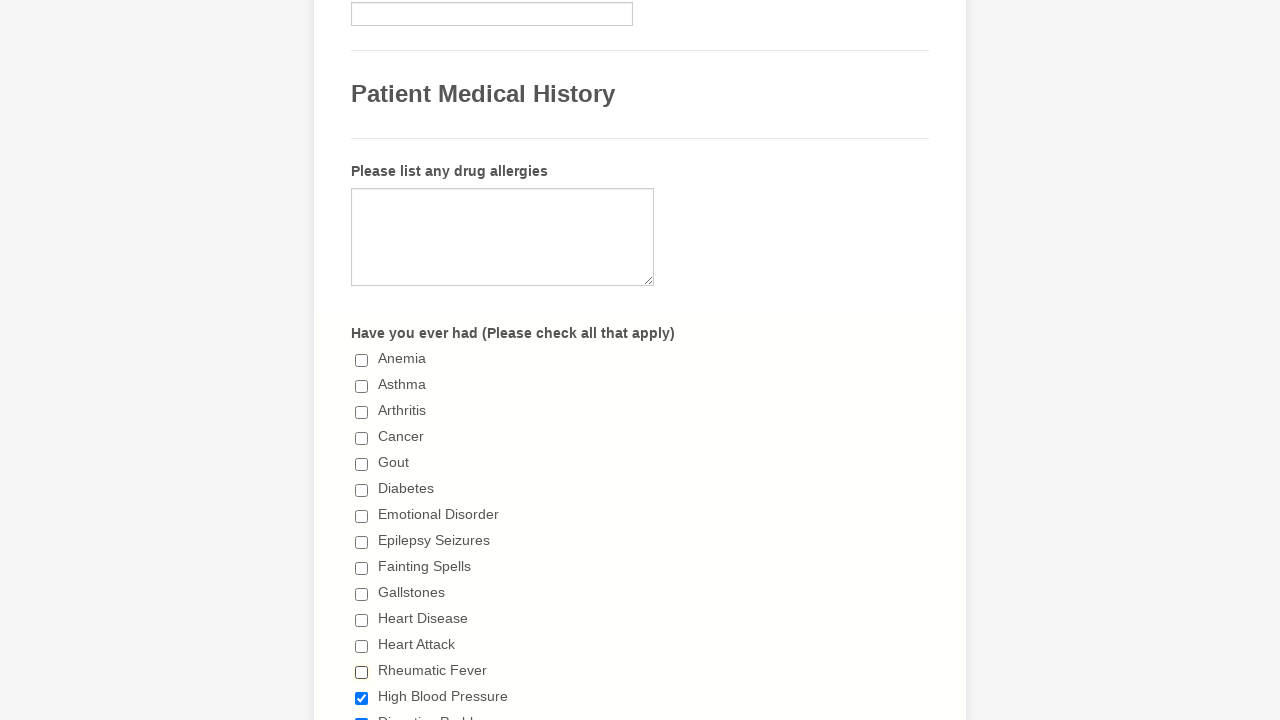

Verified checkbox is deselected
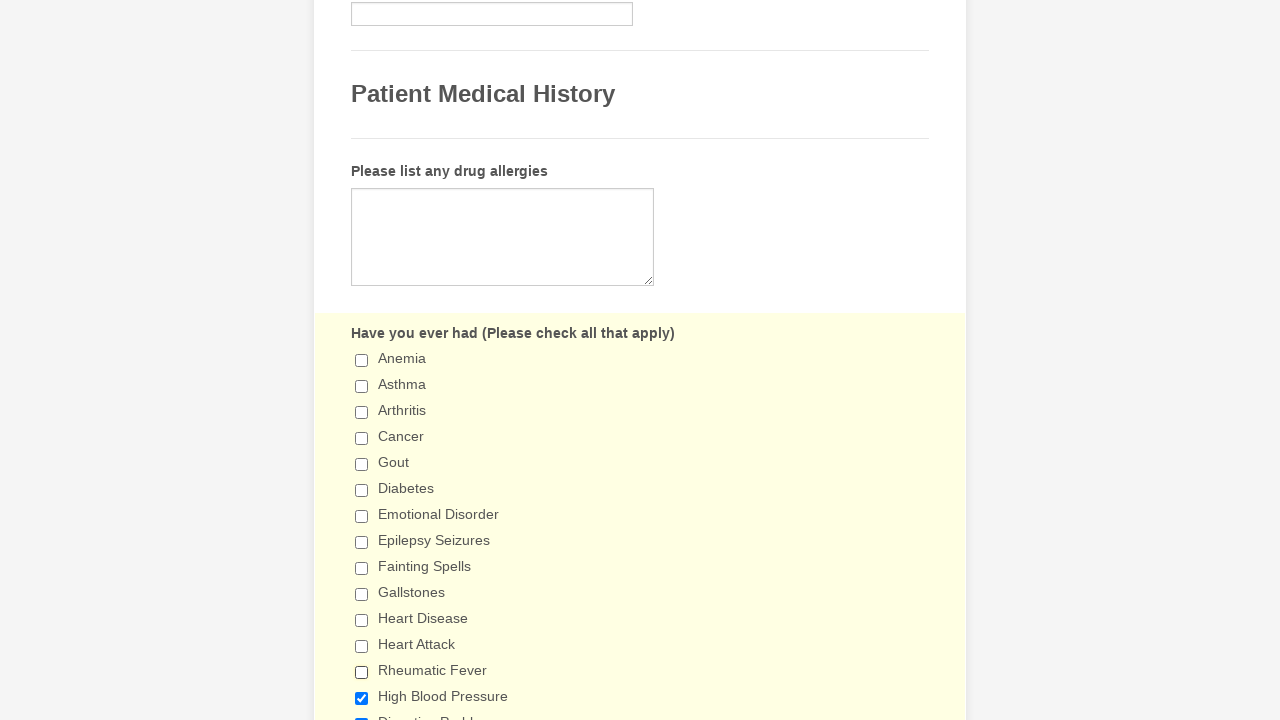

Clicked checked checkbox to deselect it at (362, 698) on input[type='checkbox'] >> nth=13
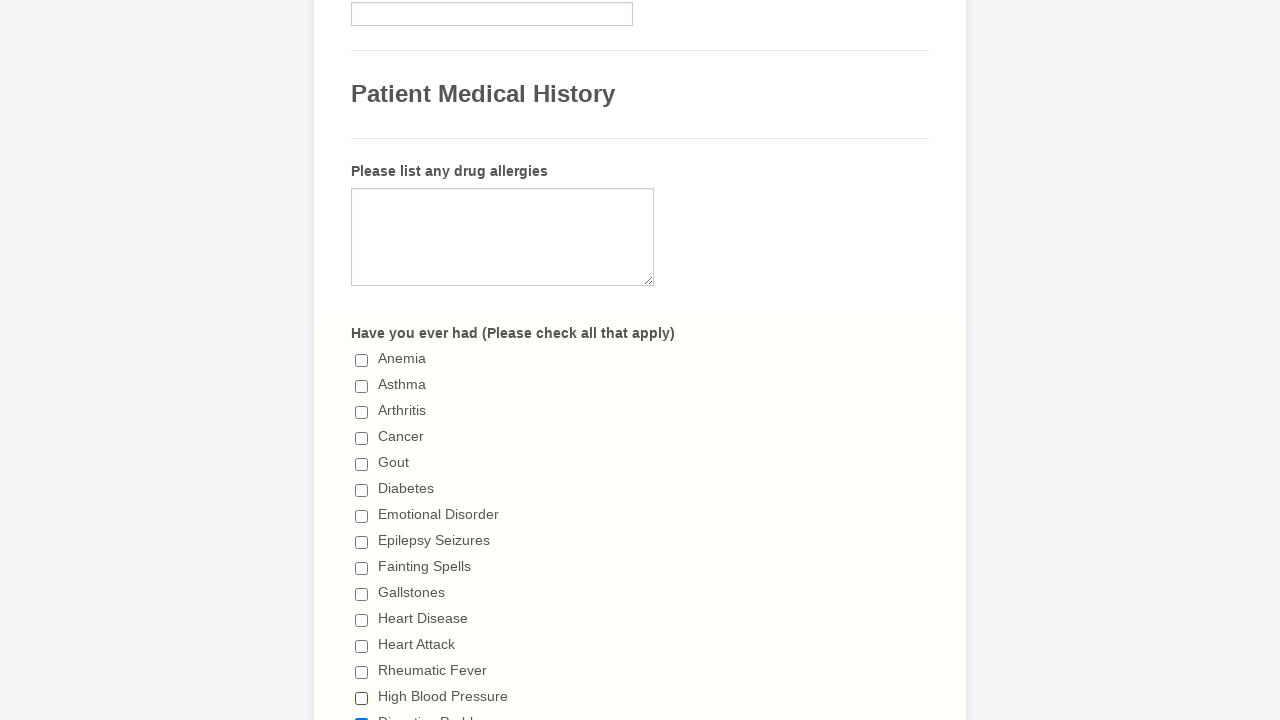

Verified checkbox is deselected
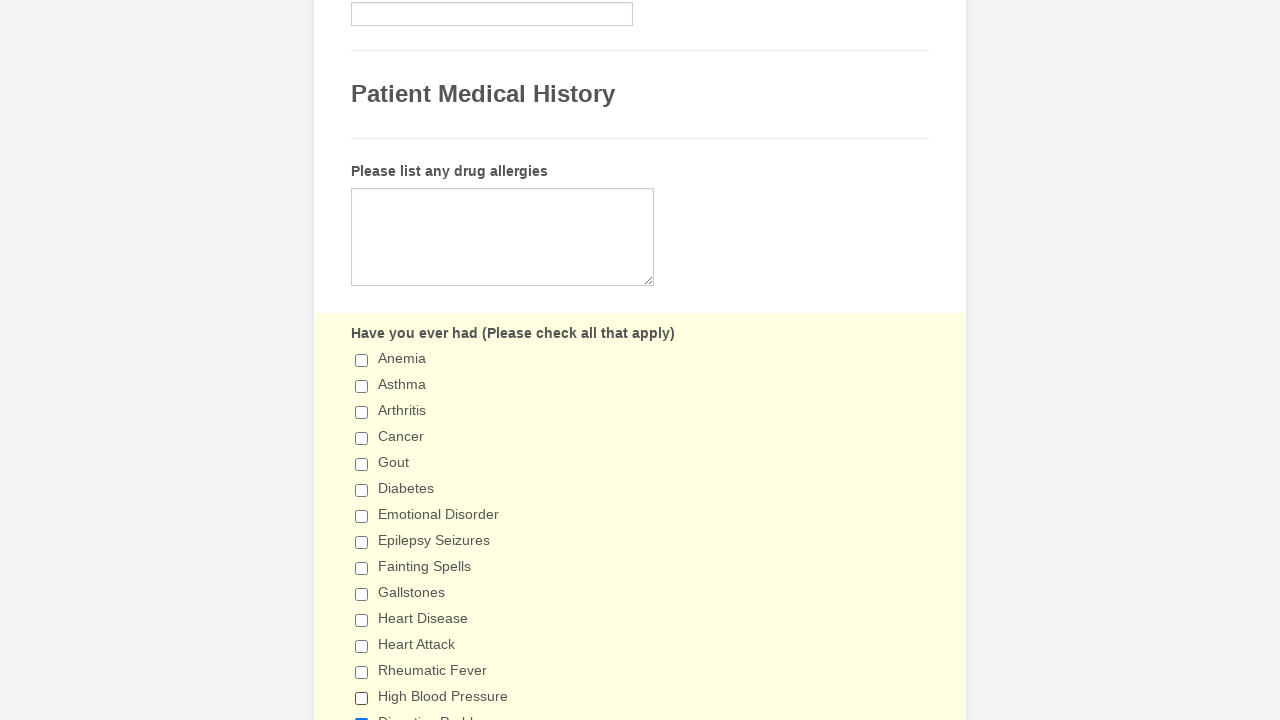

Clicked checked checkbox to deselect it at (362, 714) on input[type='checkbox'] >> nth=14
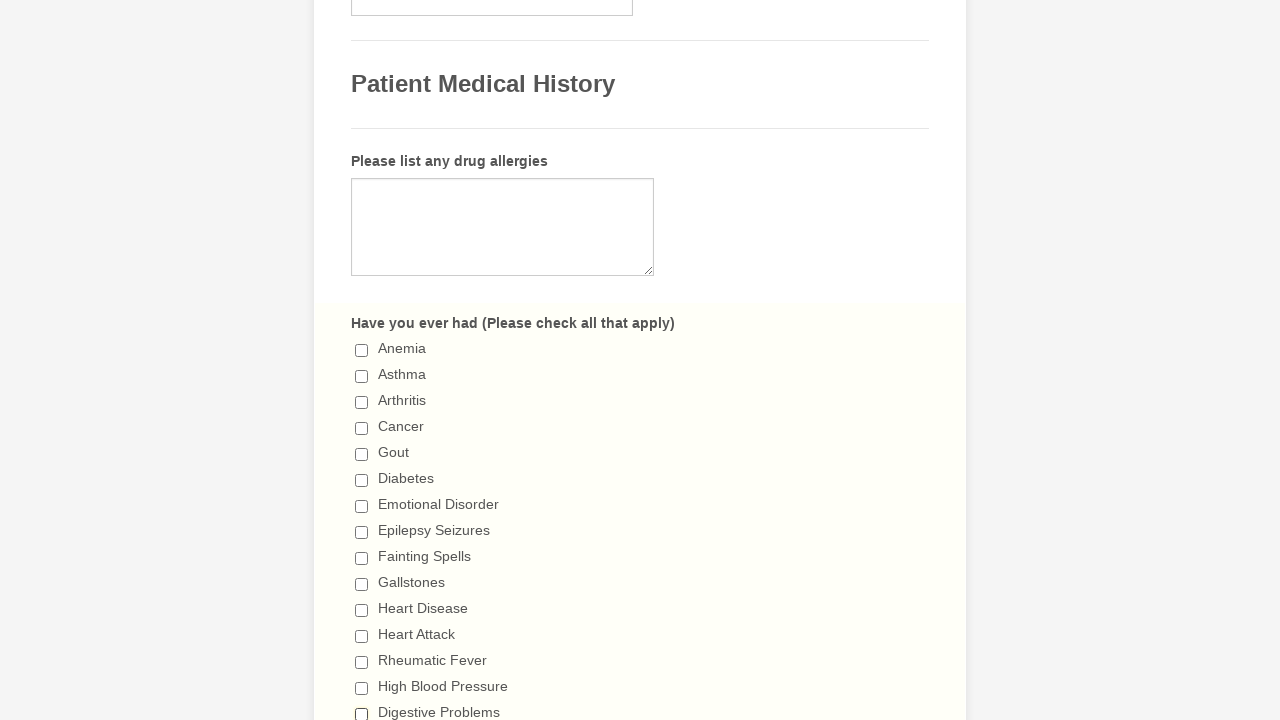

Verified checkbox is deselected
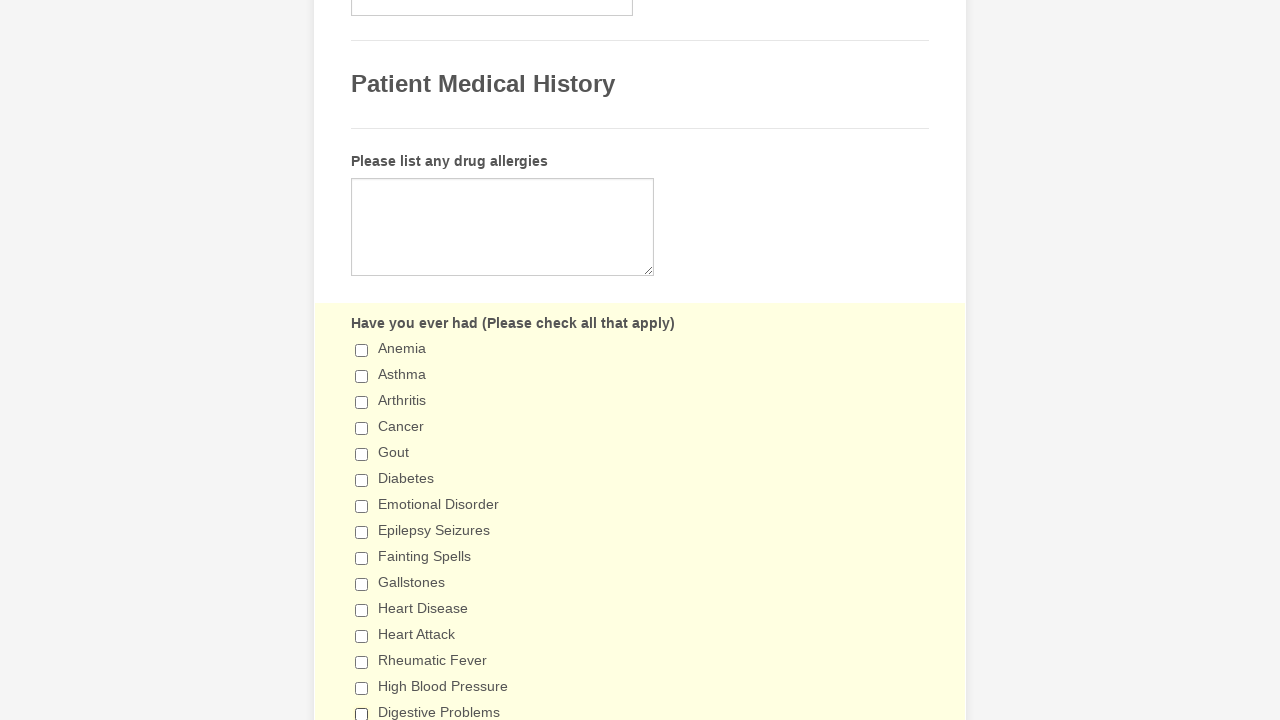

Clicked checked checkbox to deselect it at (362, 360) on input[type='checkbox'] >> nth=15
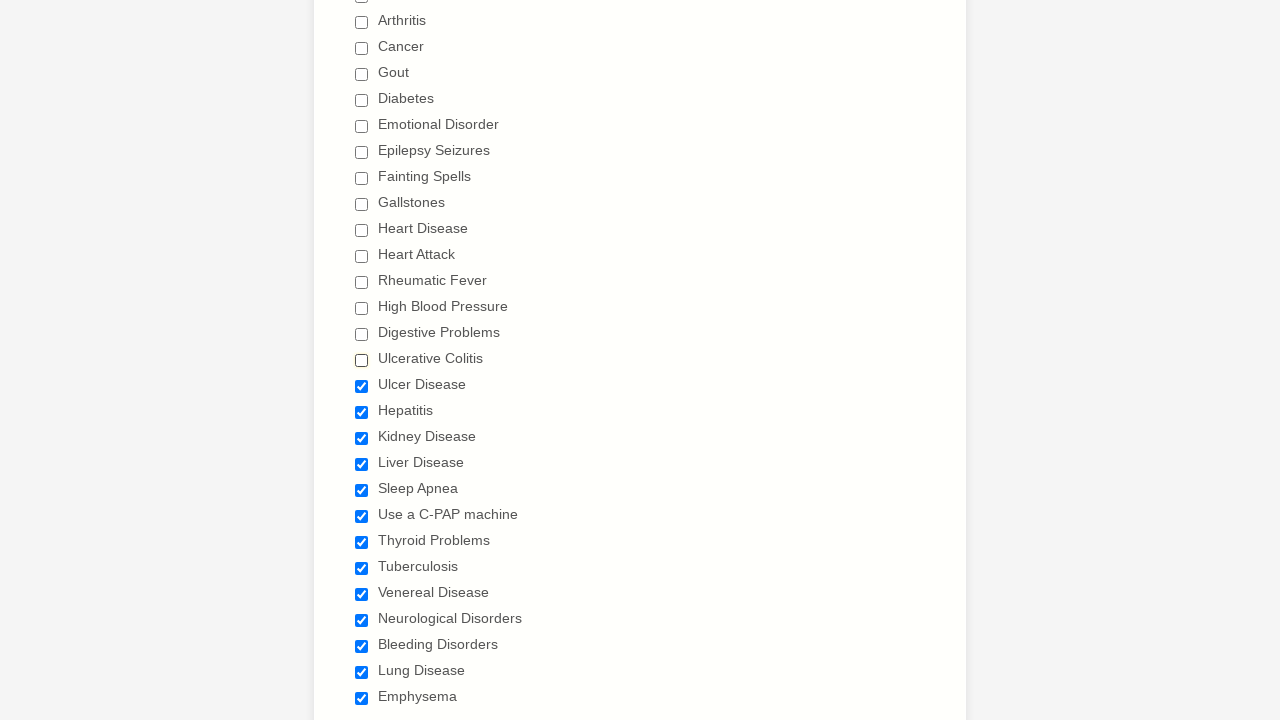

Verified checkbox is deselected
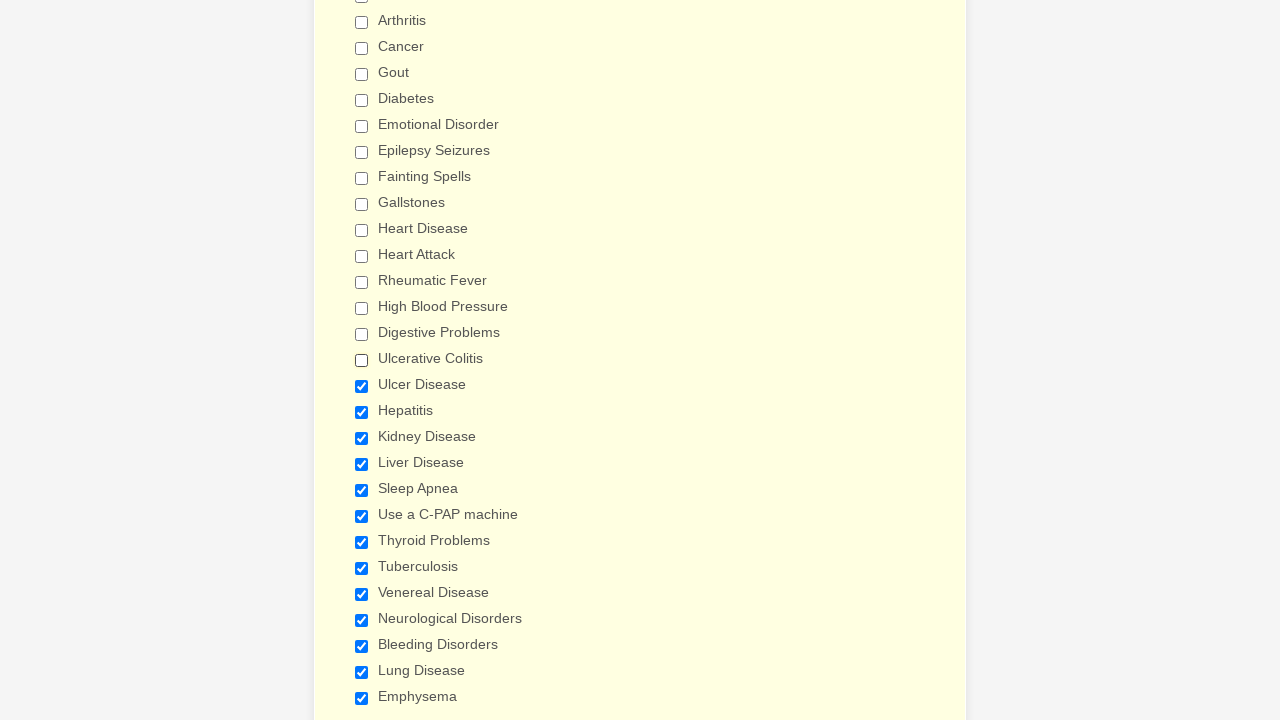

Clicked checked checkbox to deselect it at (362, 386) on input[type='checkbox'] >> nth=16
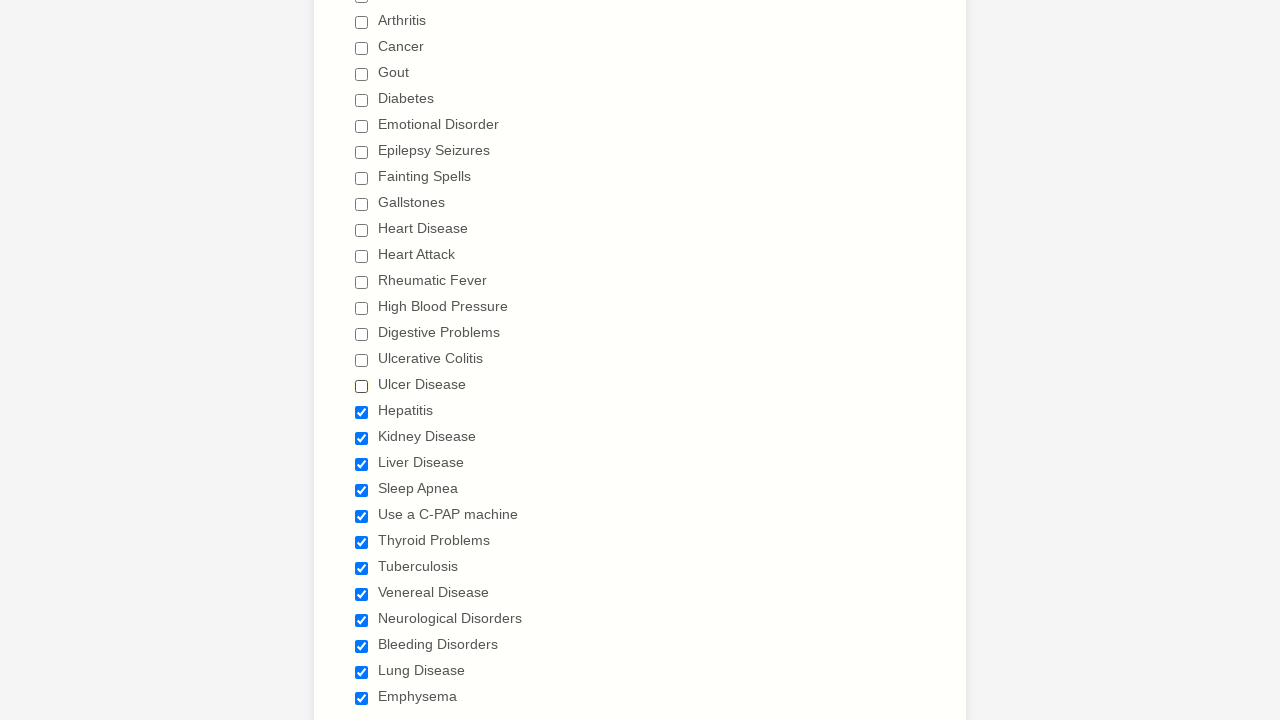

Verified checkbox is deselected
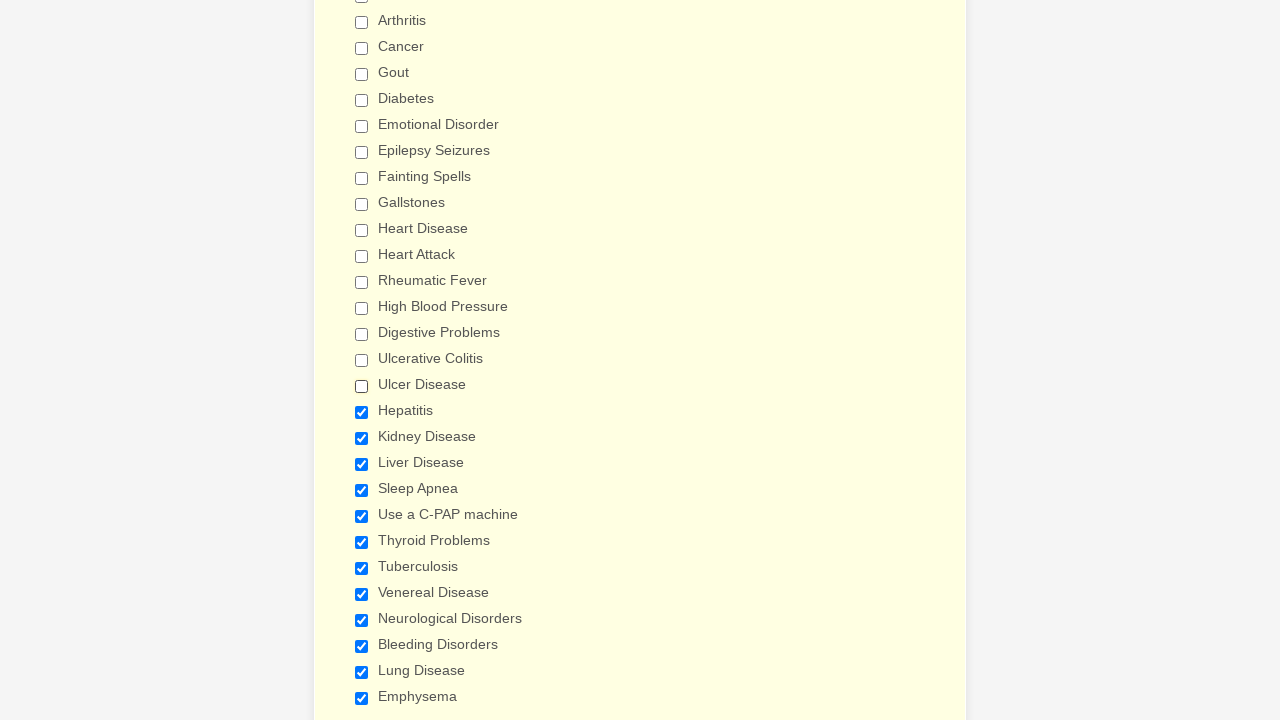

Clicked checked checkbox to deselect it at (362, 412) on input[type='checkbox'] >> nth=17
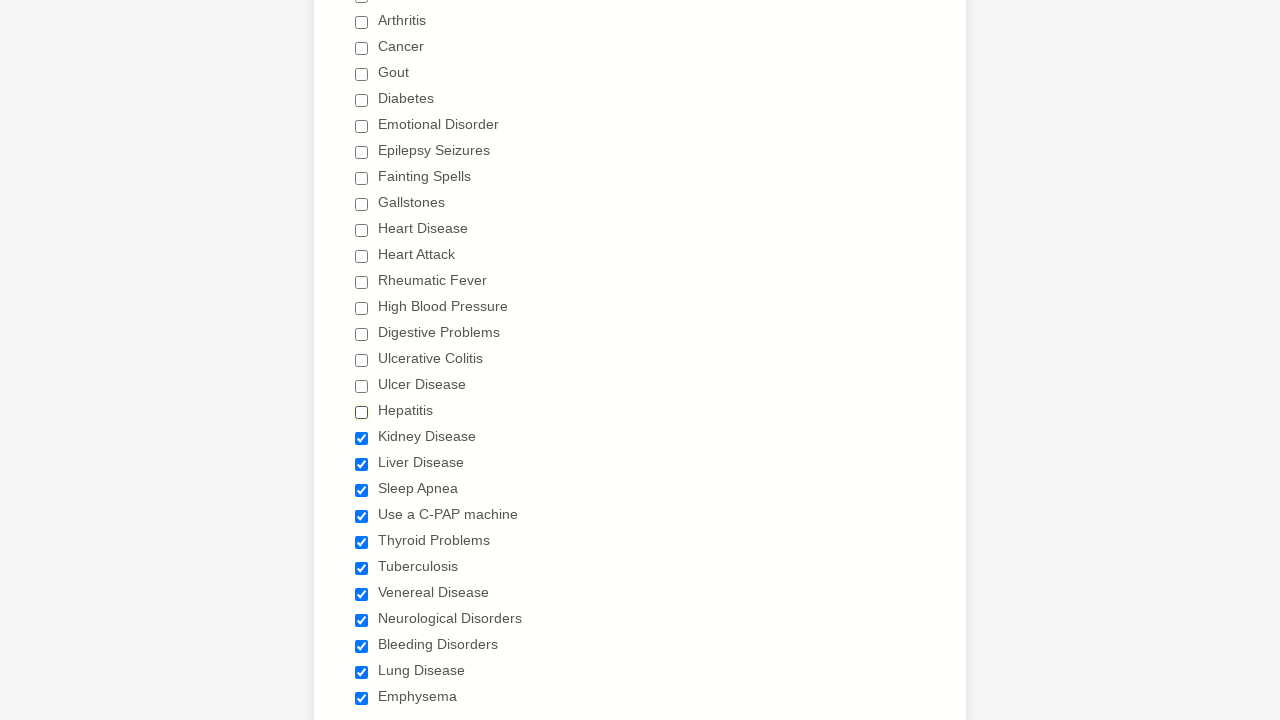

Verified checkbox is deselected
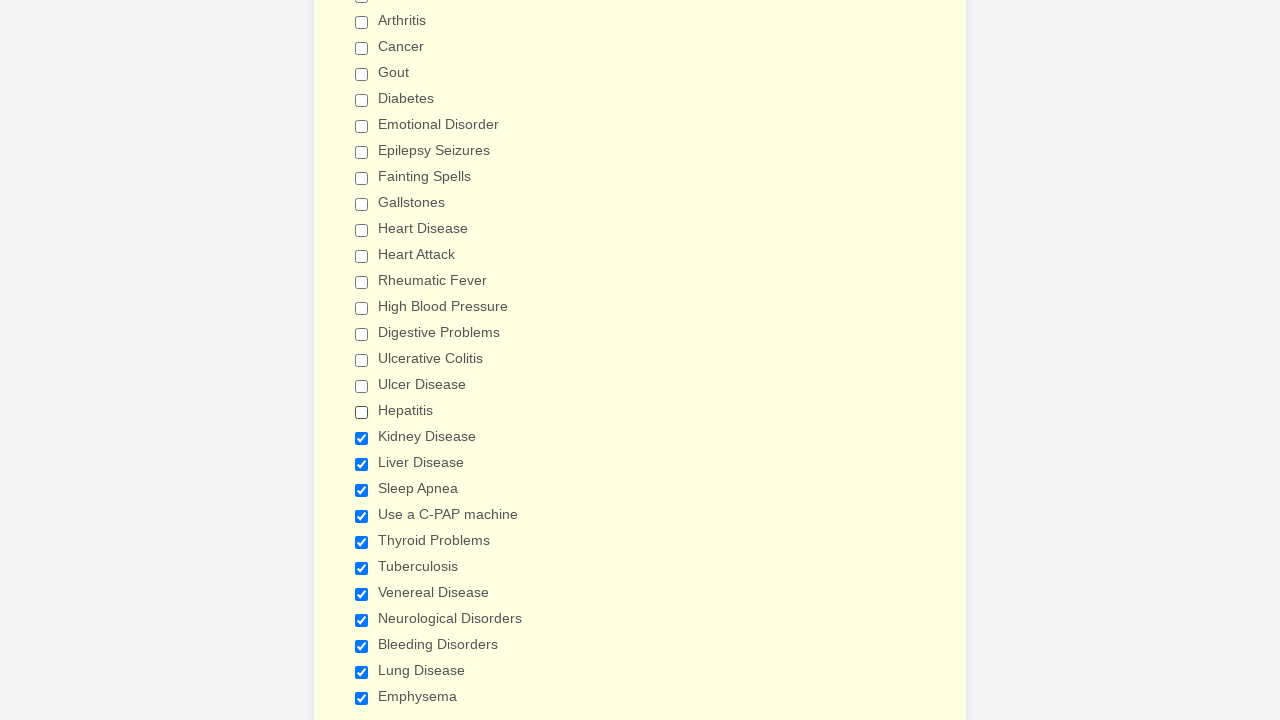

Clicked checked checkbox to deselect it at (362, 438) on input[type='checkbox'] >> nth=18
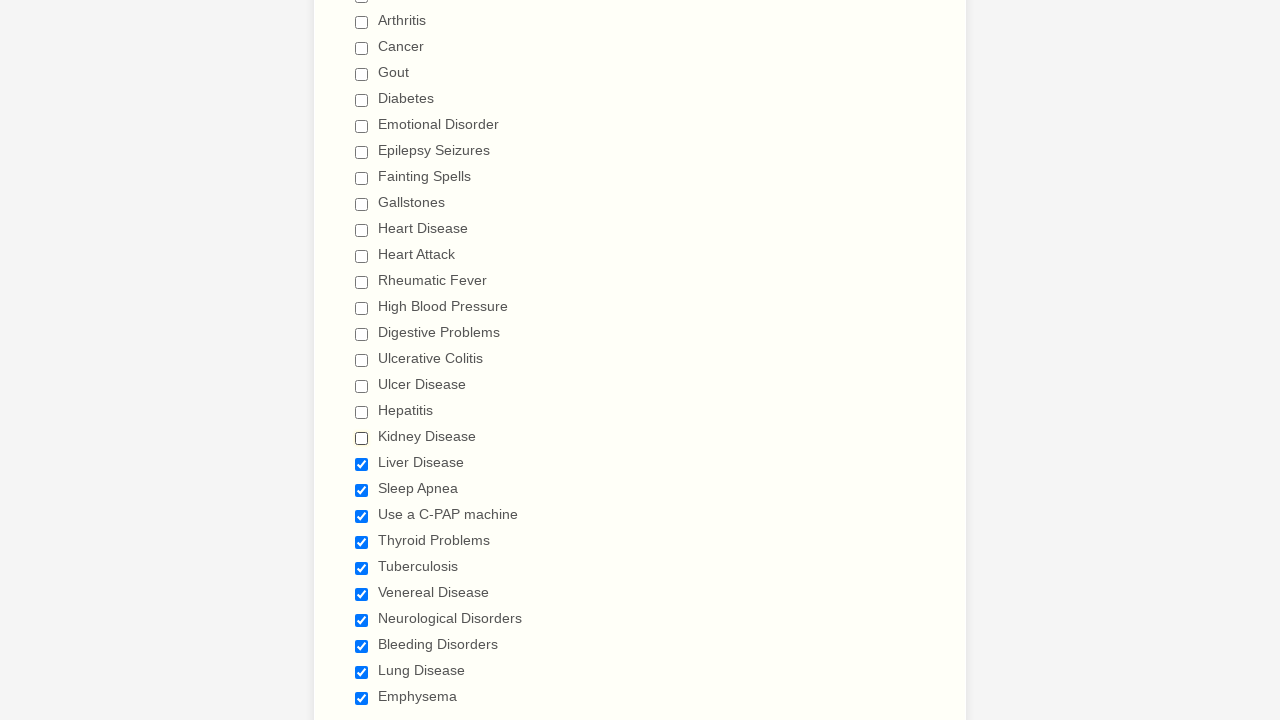

Verified checkbox is deselected
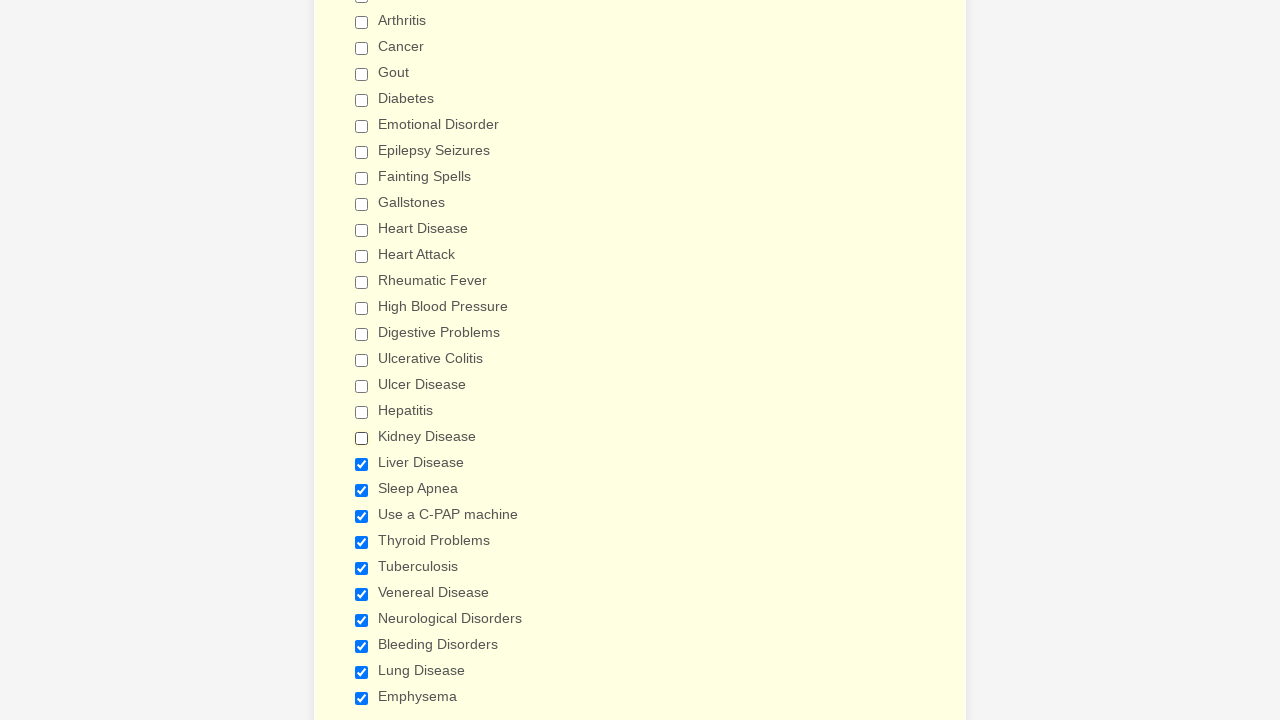

Clicked checked checkbox to deselect it at (362, 464) on input[type='checkbox'] >> nth=19
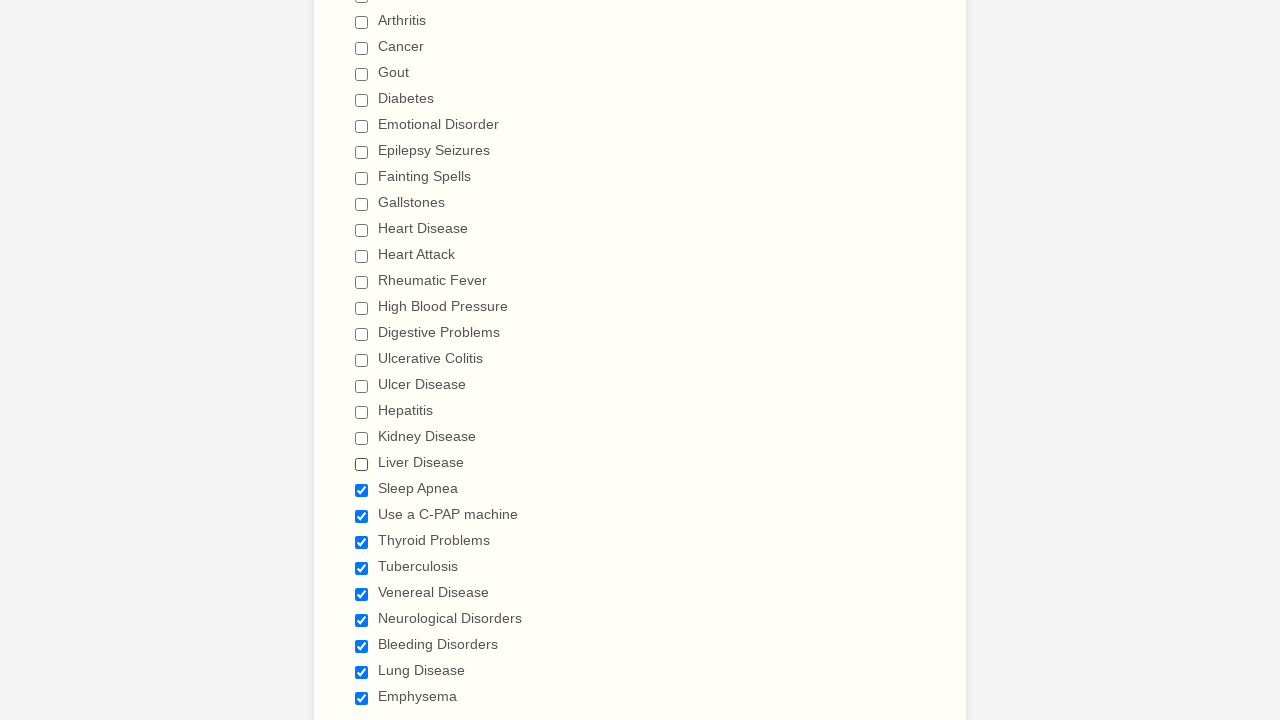

Verified checkbox is deselected
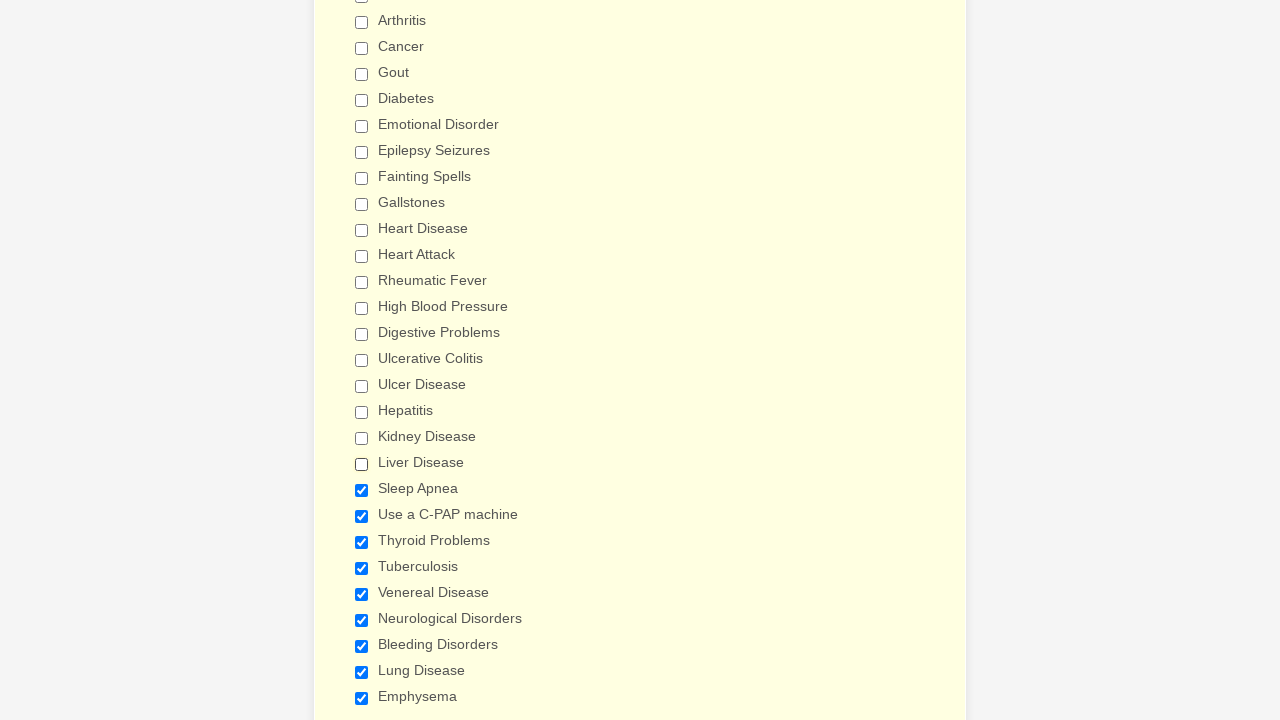

Clicked checked checkbox to deselect it at (362, 490) on input[type='checkbox'] >> nth=20
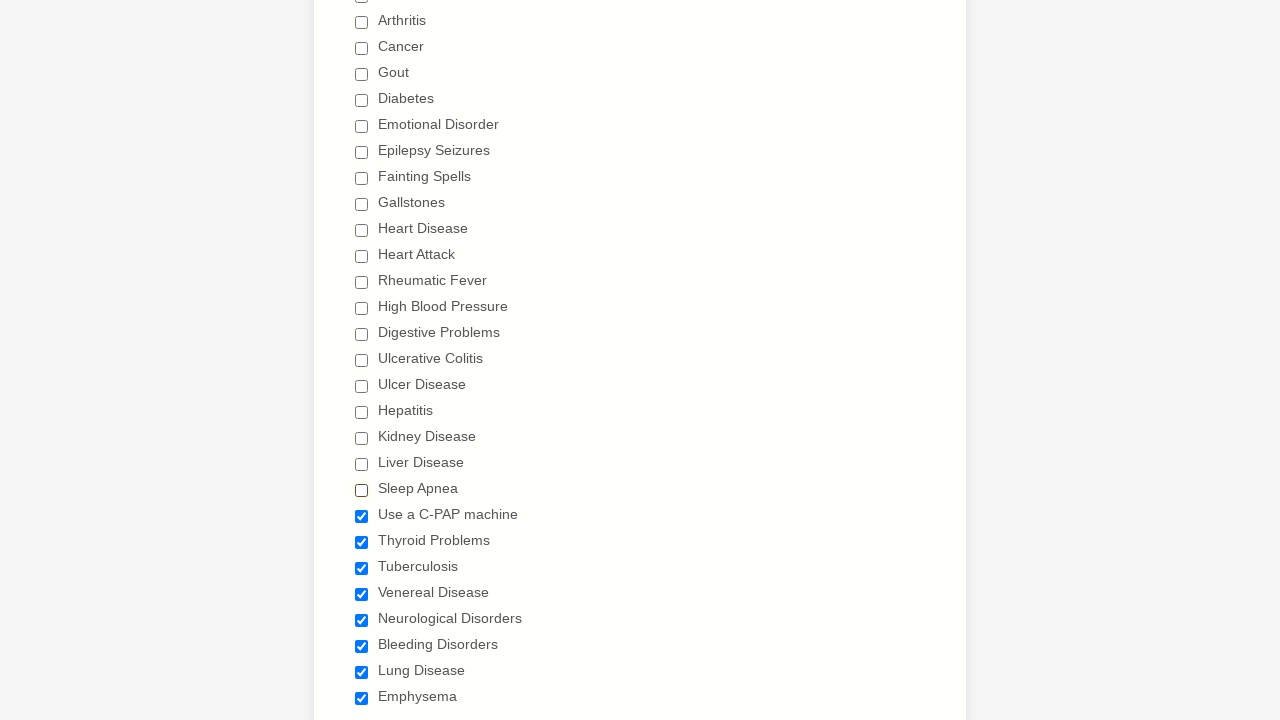

Verified checkbox is deselected
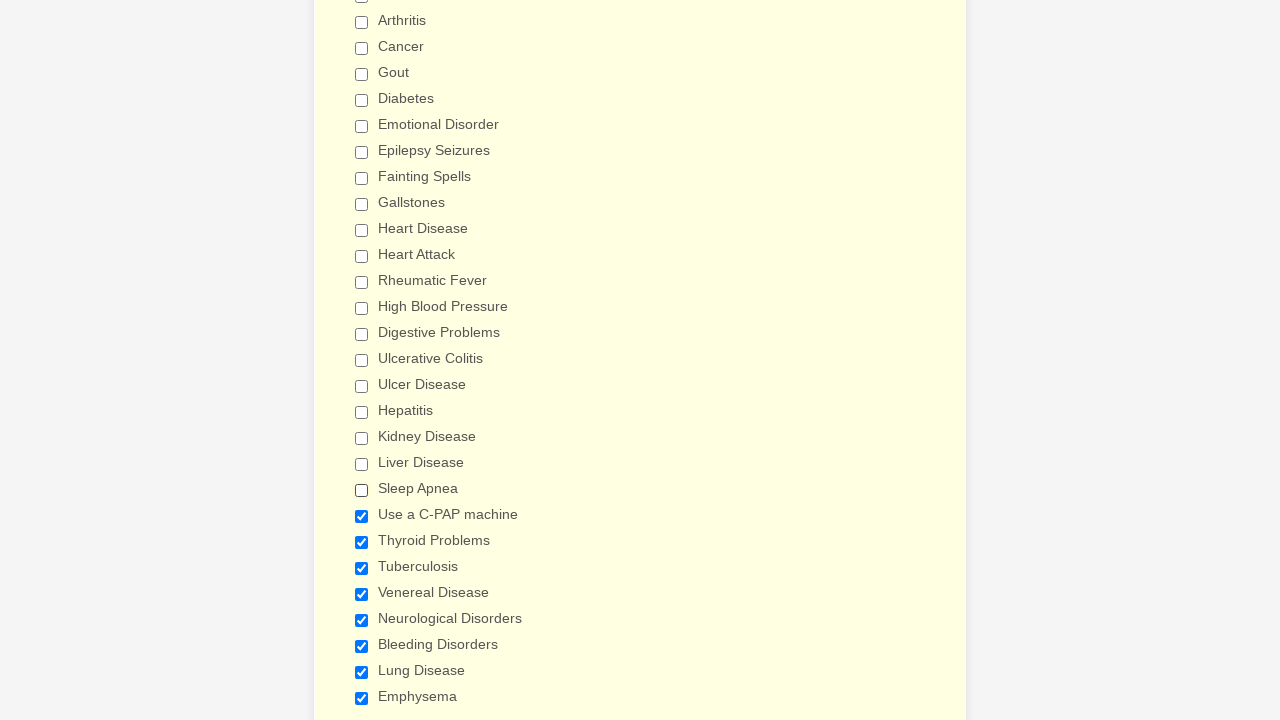

Clicked checked checkbox to deselect it at (362, 516) on input[type='checkbox'] >> nth=21
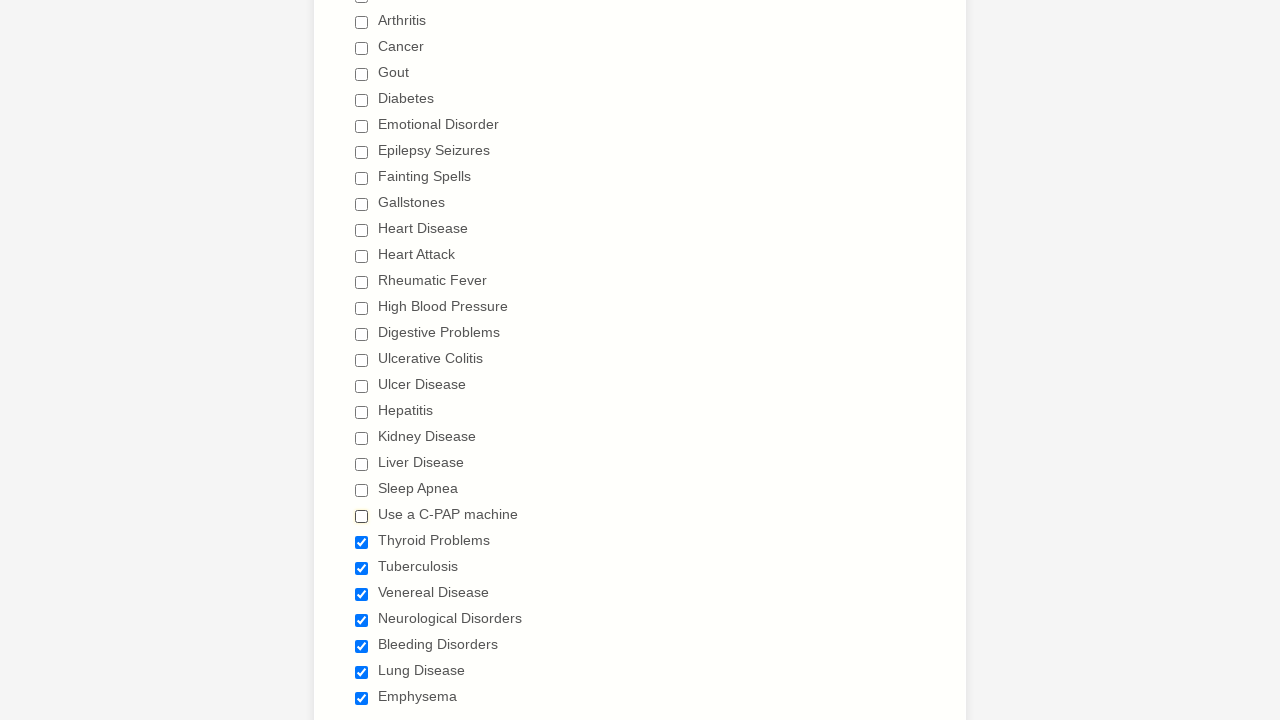

Verified checkbox is deselected
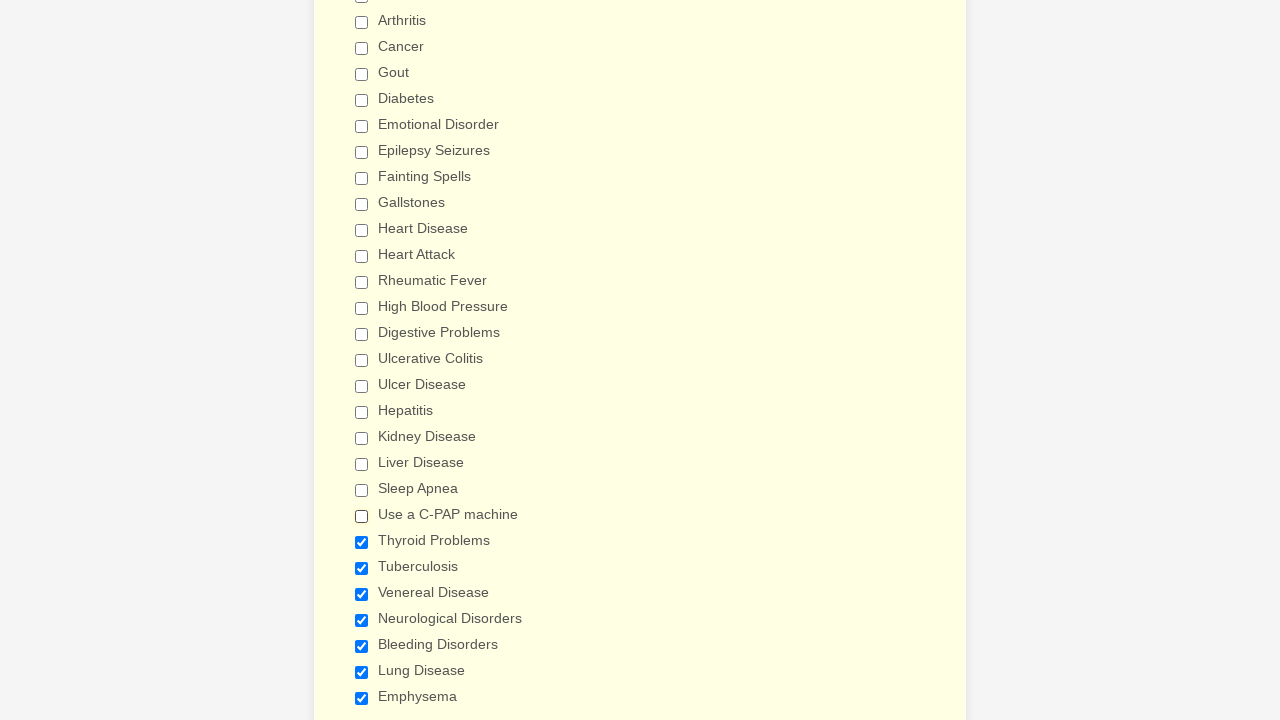

Clicked checked checkbox to deselect it at (362, 542) on input[type='checkbox'] >> nth=22
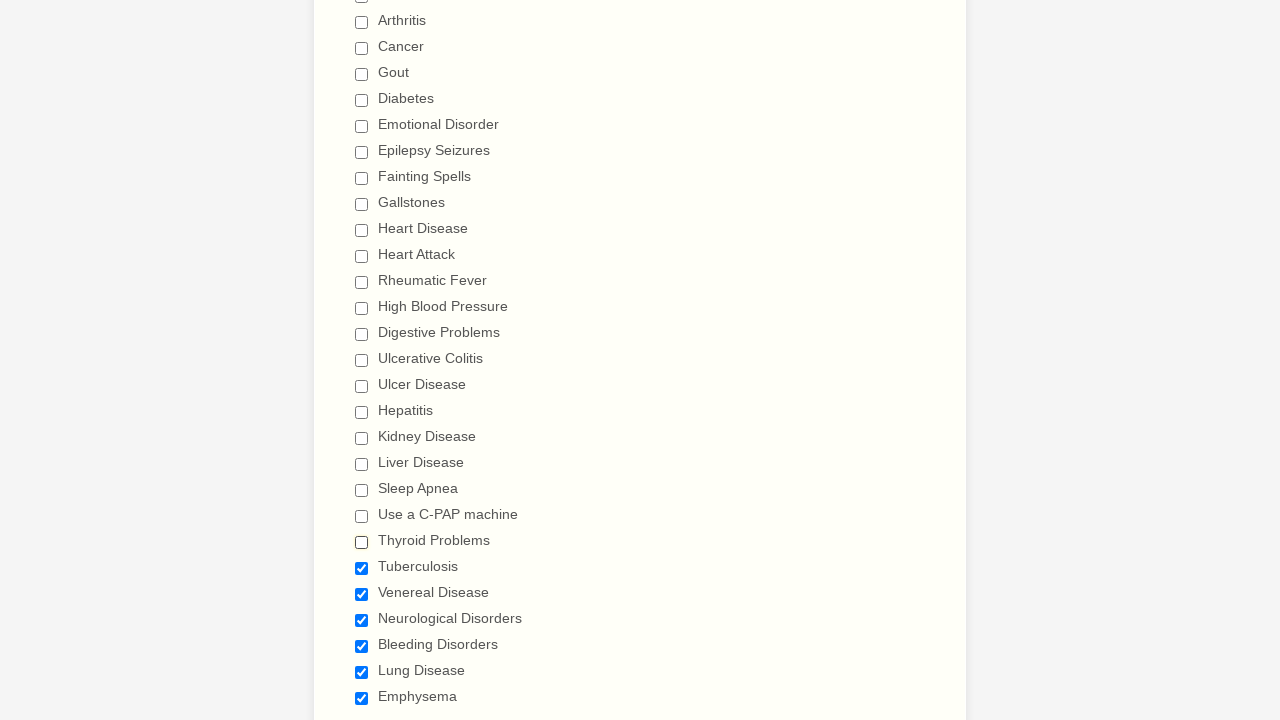

Verified checkbox is deselected
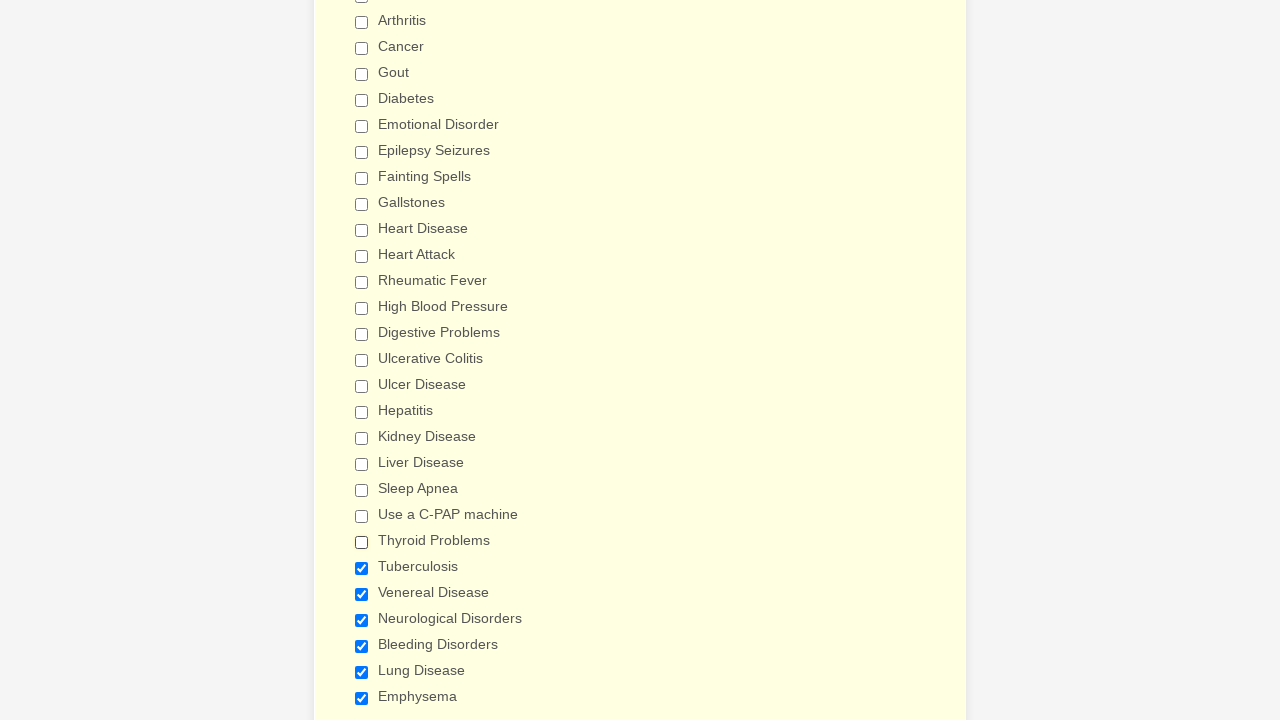

Clicked checked checkbox to deselect it at (362, 568) on input[type='checkbox'] >> nth=23
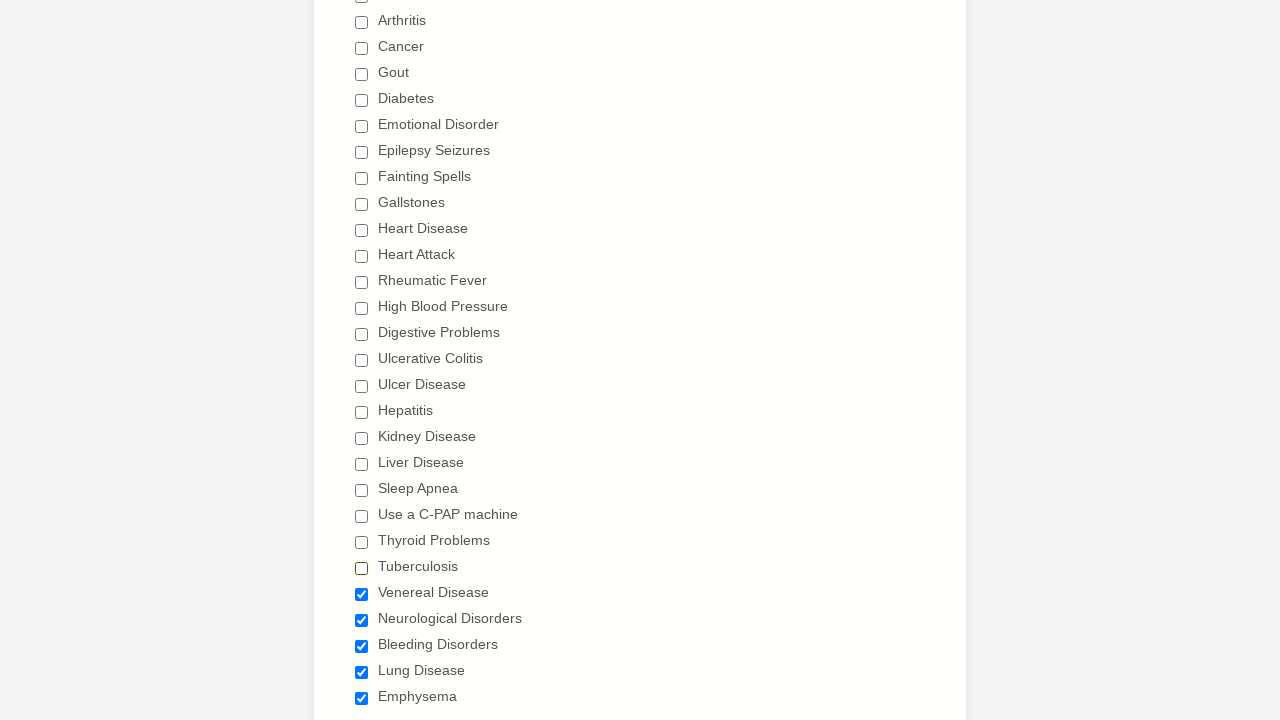

Verified checkbox is deselected
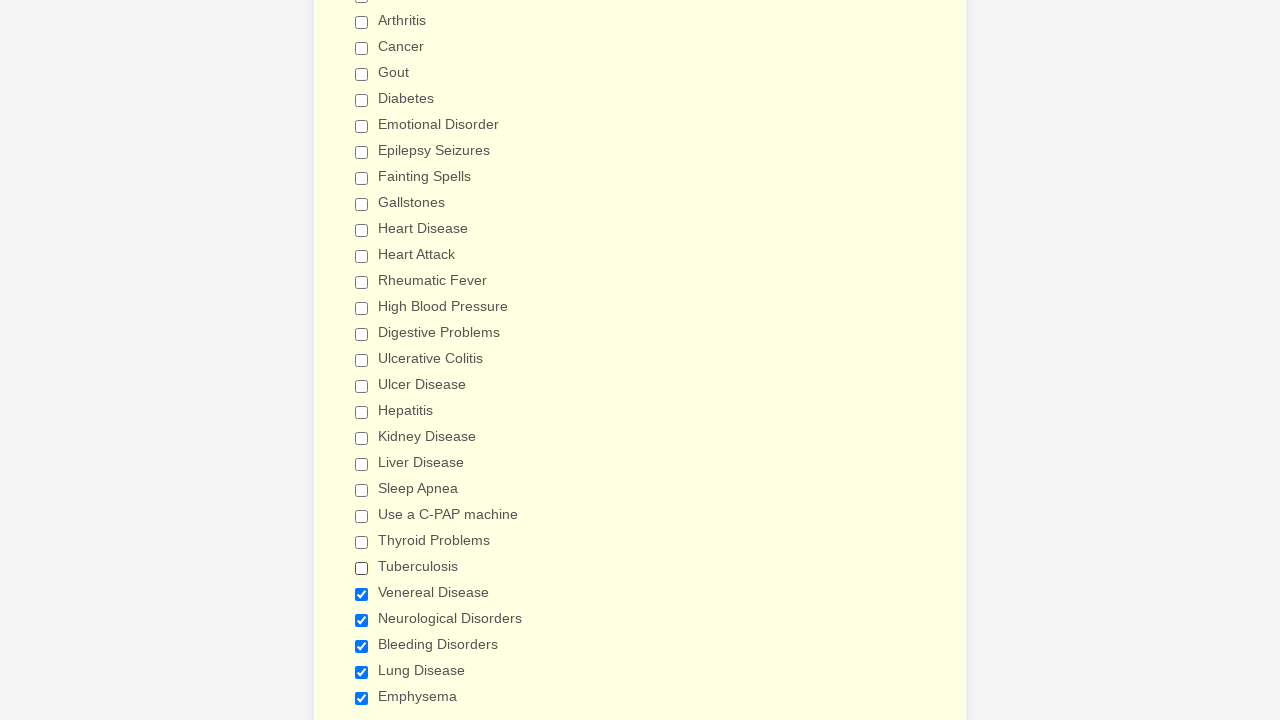

Clicked checked checkbox to deselect it at (362, 594) on input[type='checkbox'] >> nth=24
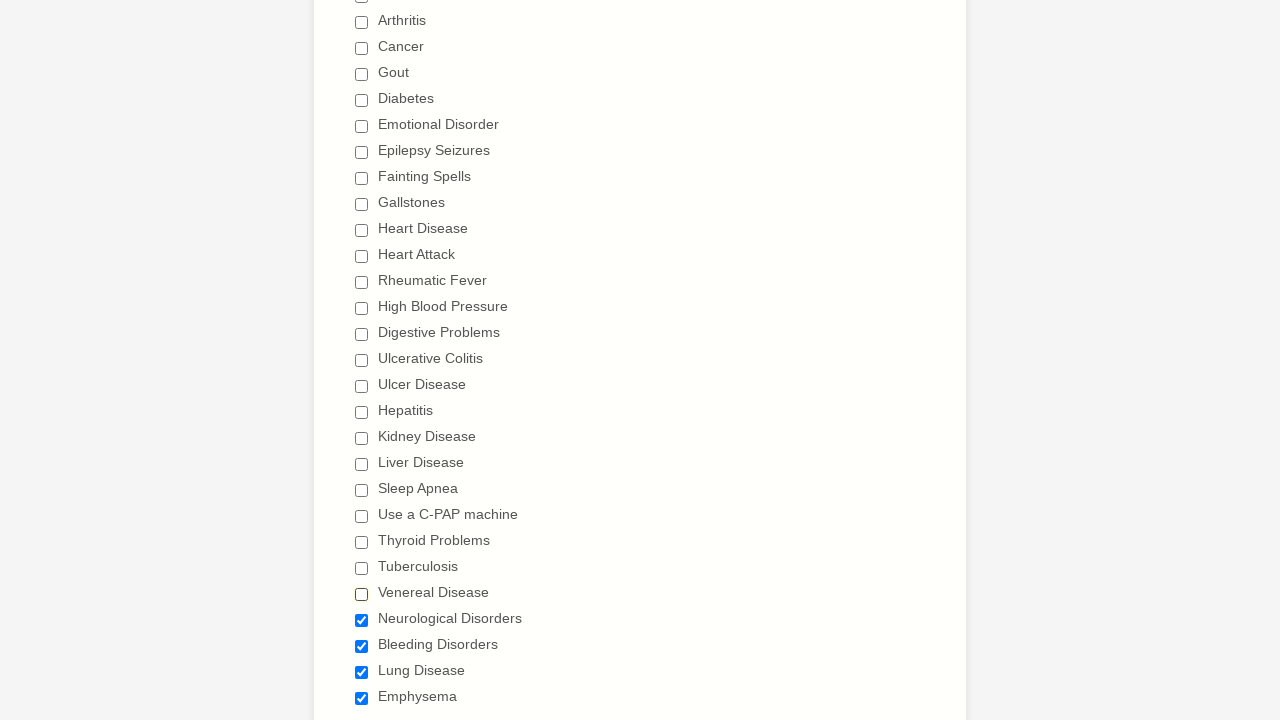

Verified checkbox is deselected
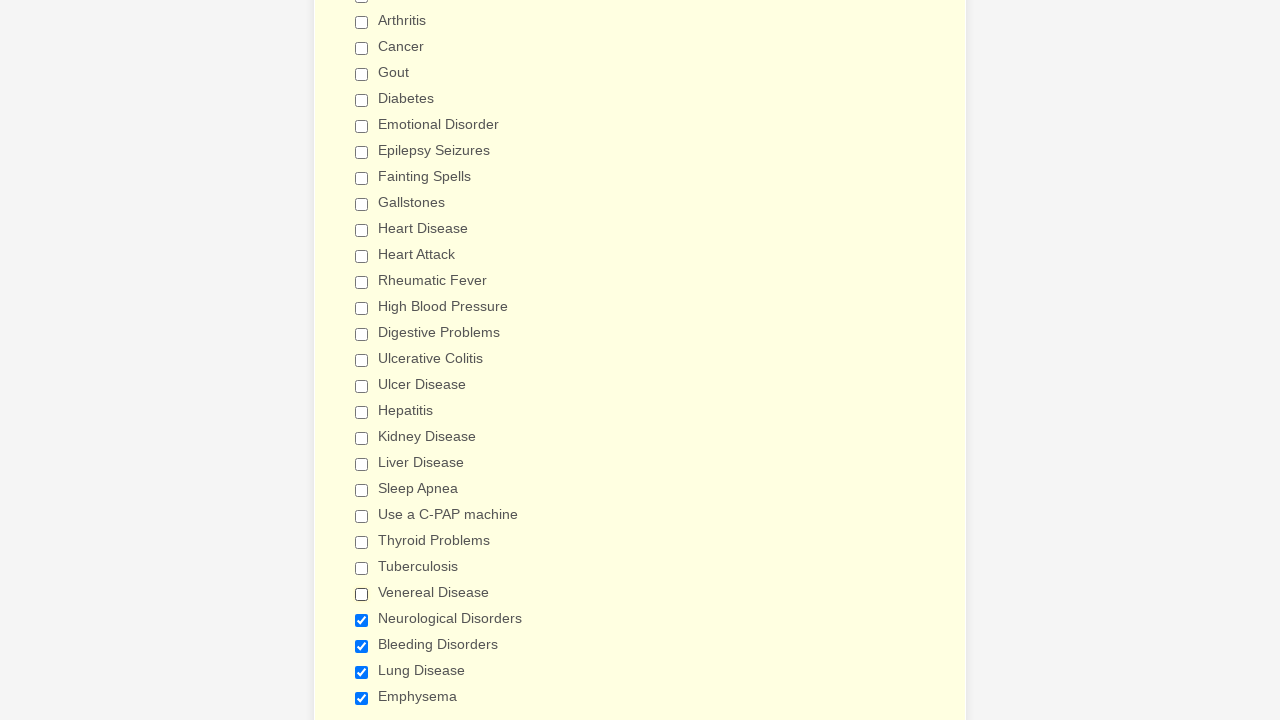

Clicked checked checkbox to deselect it at (362, 620) on input[type='checkbox'] >> nth=25
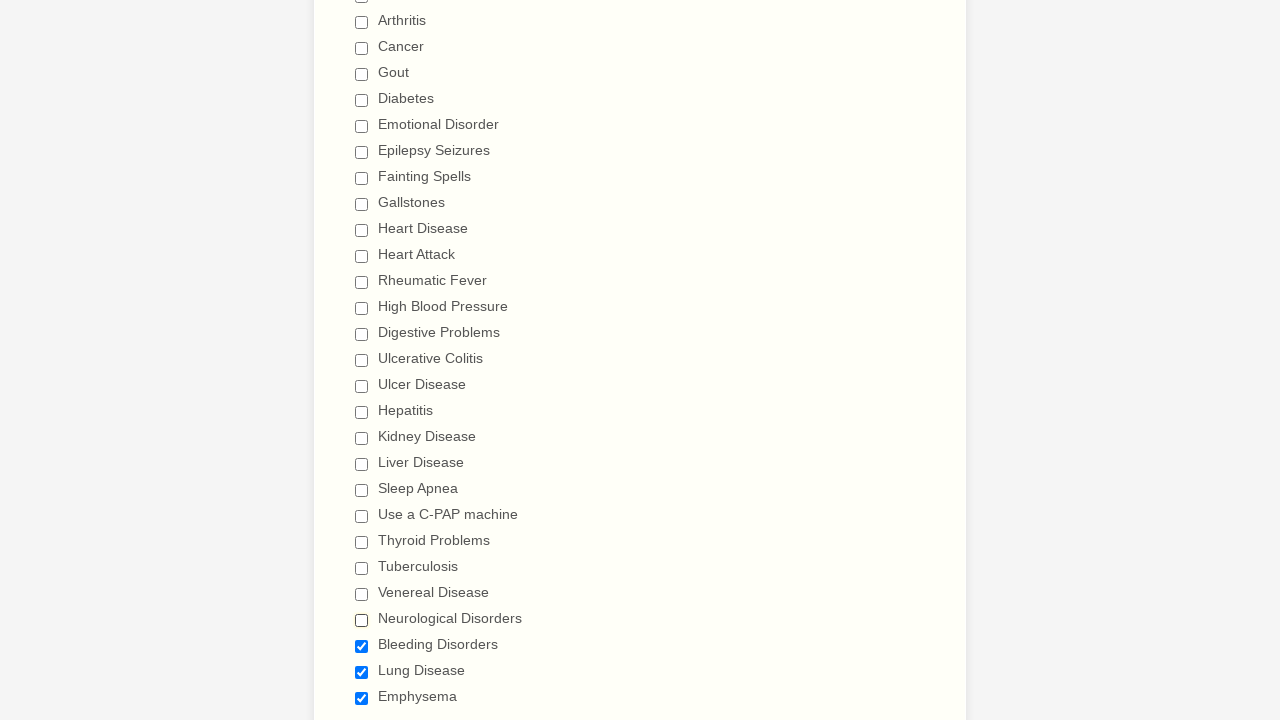

Verified checkbox is deselected
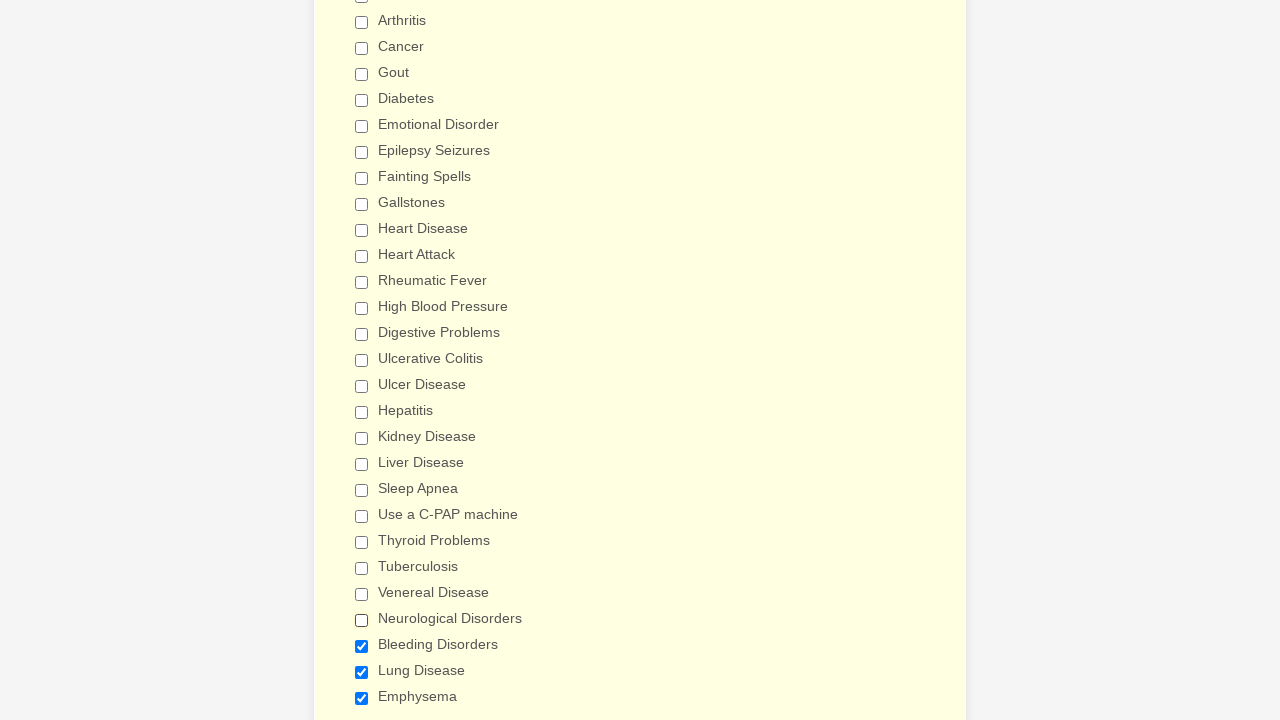

Clicked checked checkbox to deselect it at (362, 646) on input[type='checkbox'] >> nth=26
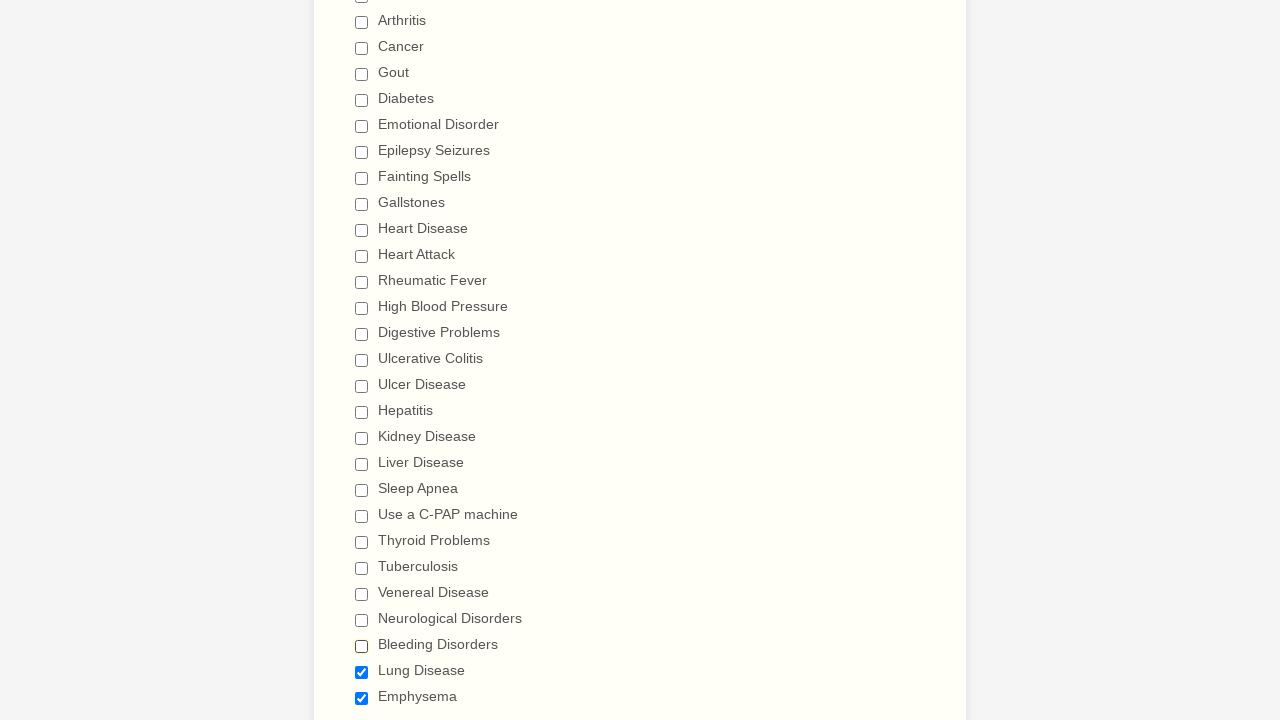

Verified checkbox is deselected
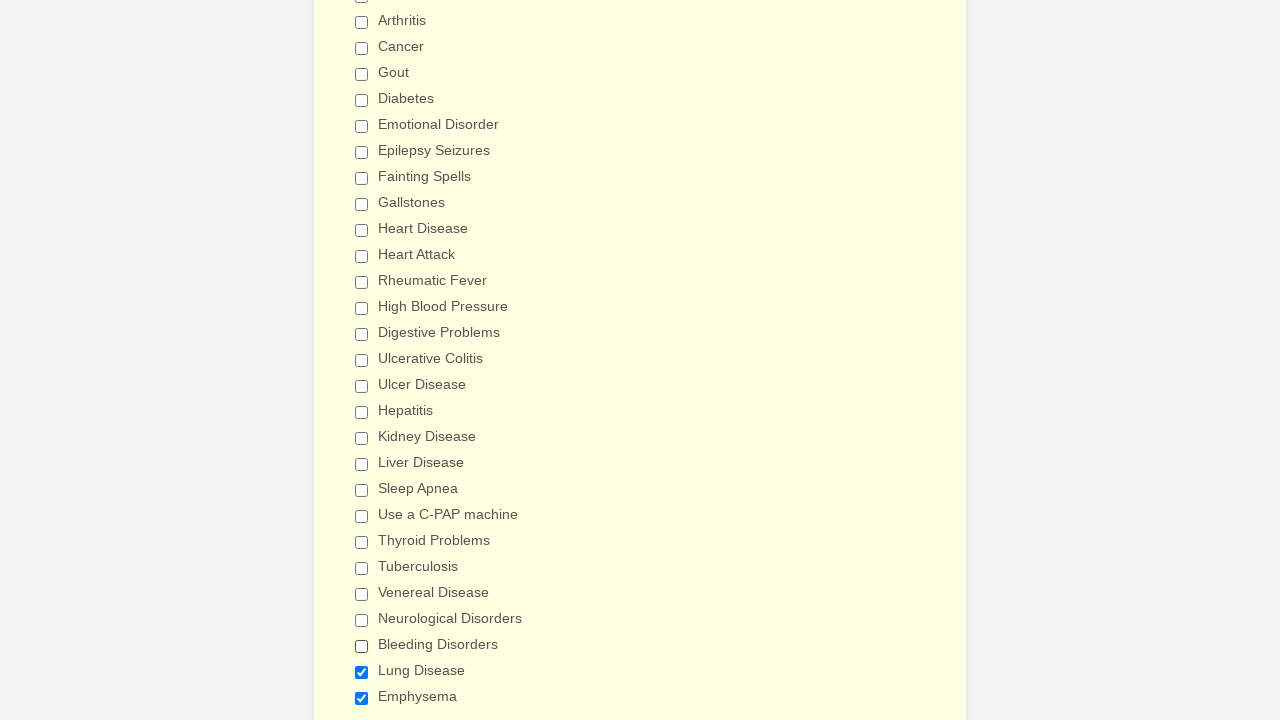

Clicked checked checkbox to deselect it at (362, 672) on input[type='checkbox'] >> nth=27
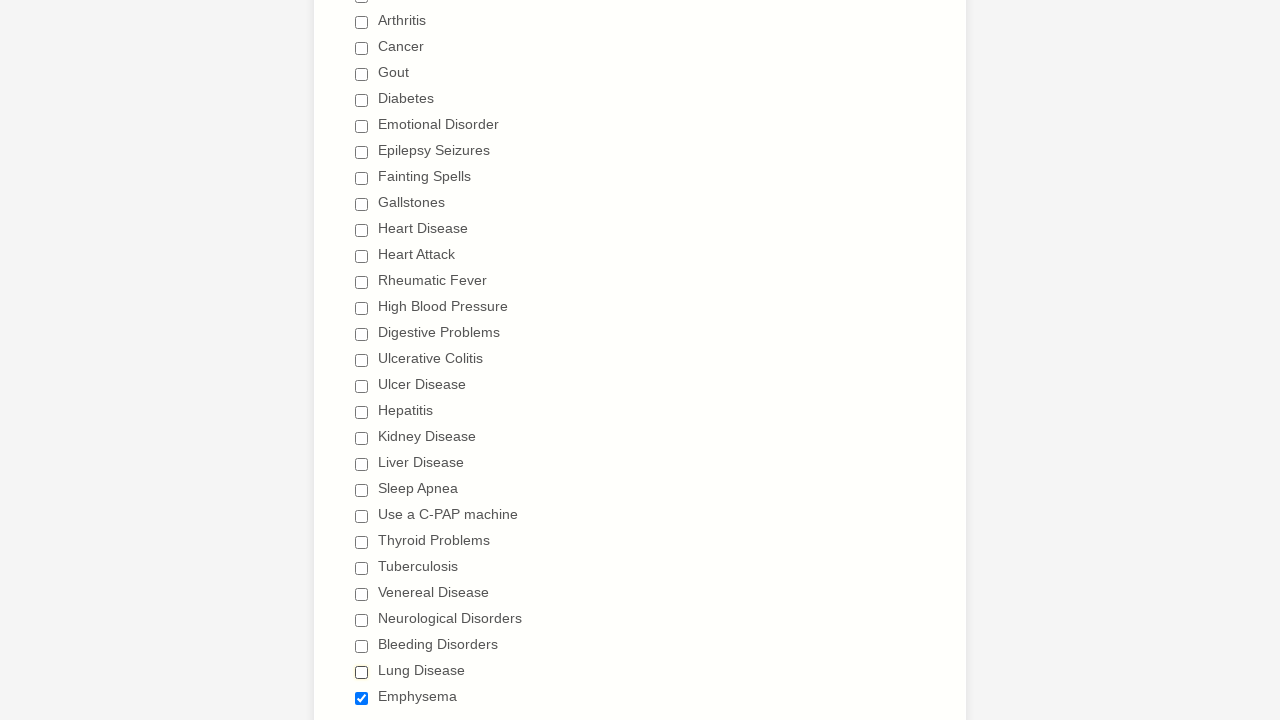

Verified checkbox is deselected
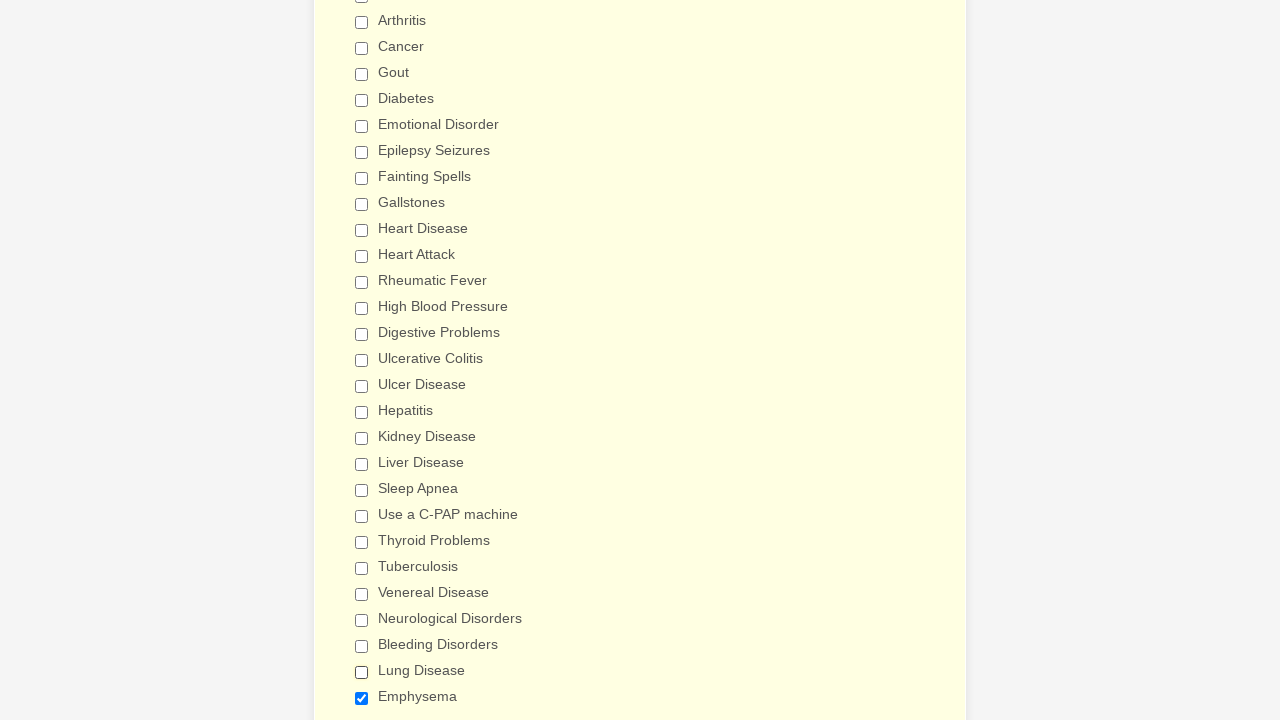

Clicked checked checkbox to deselect it at (362, 698) on input[type='checkbox'] >> nth=28
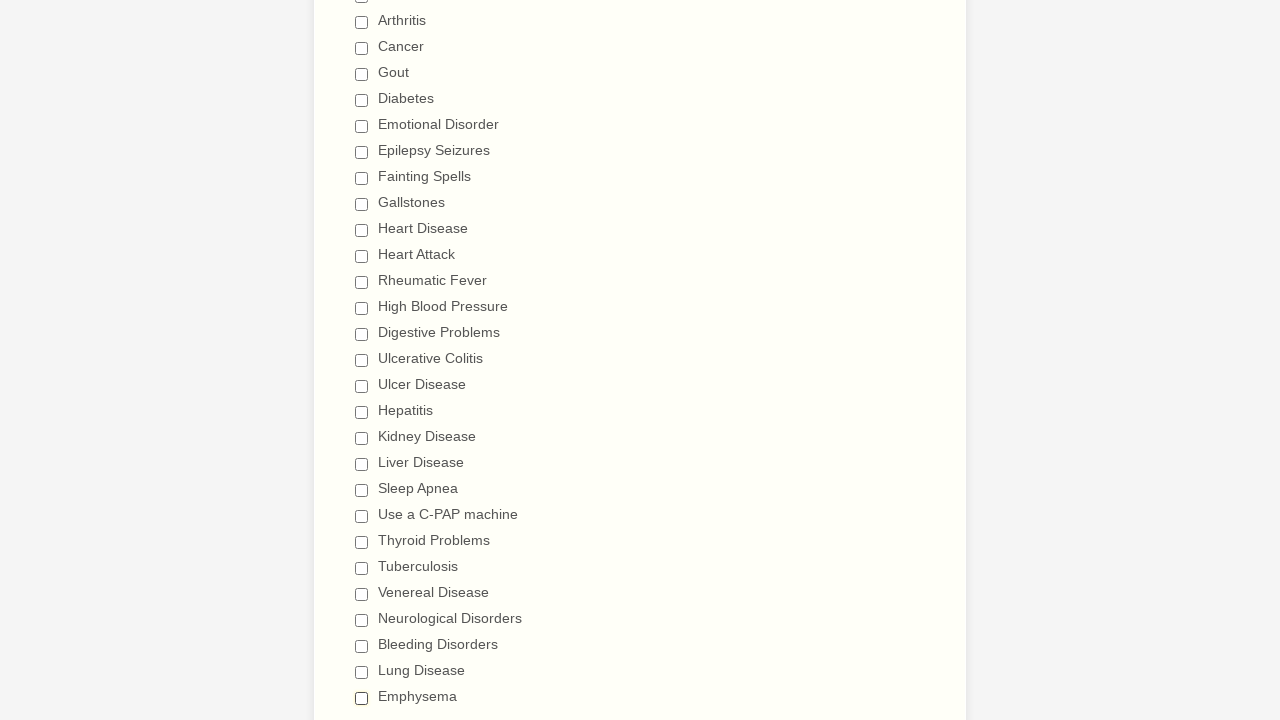

Verified checkbox is deselected
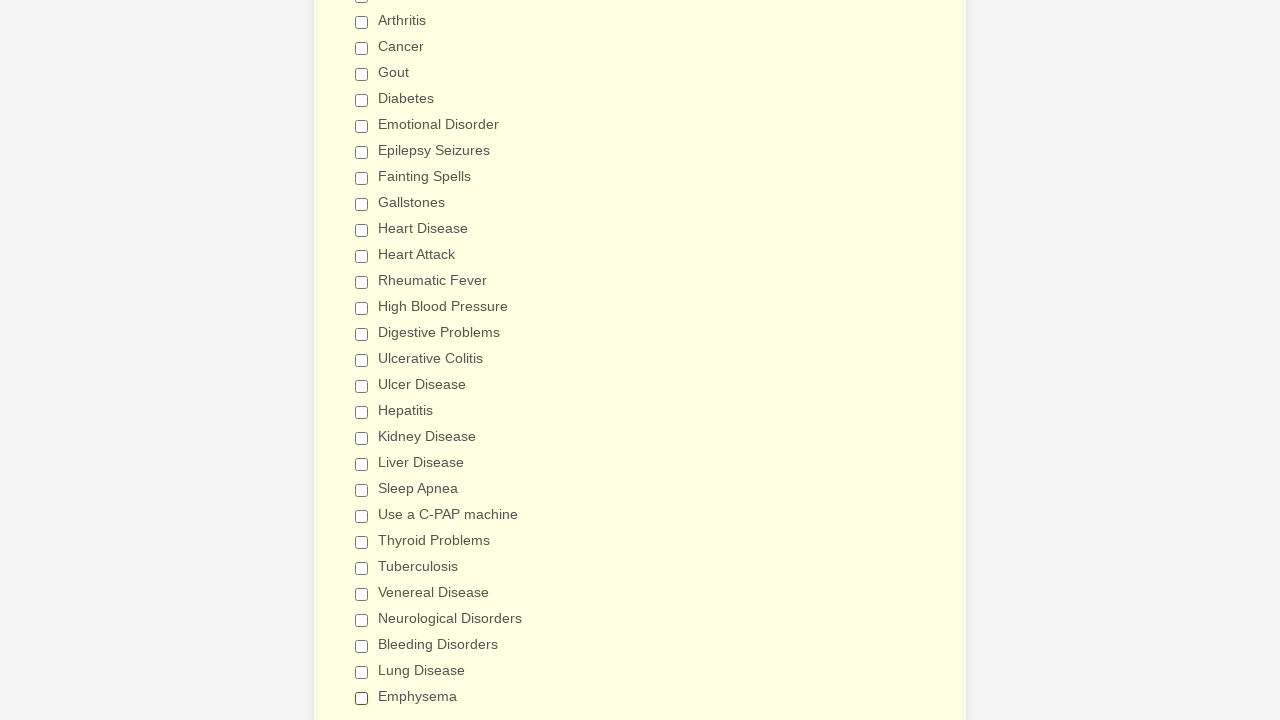

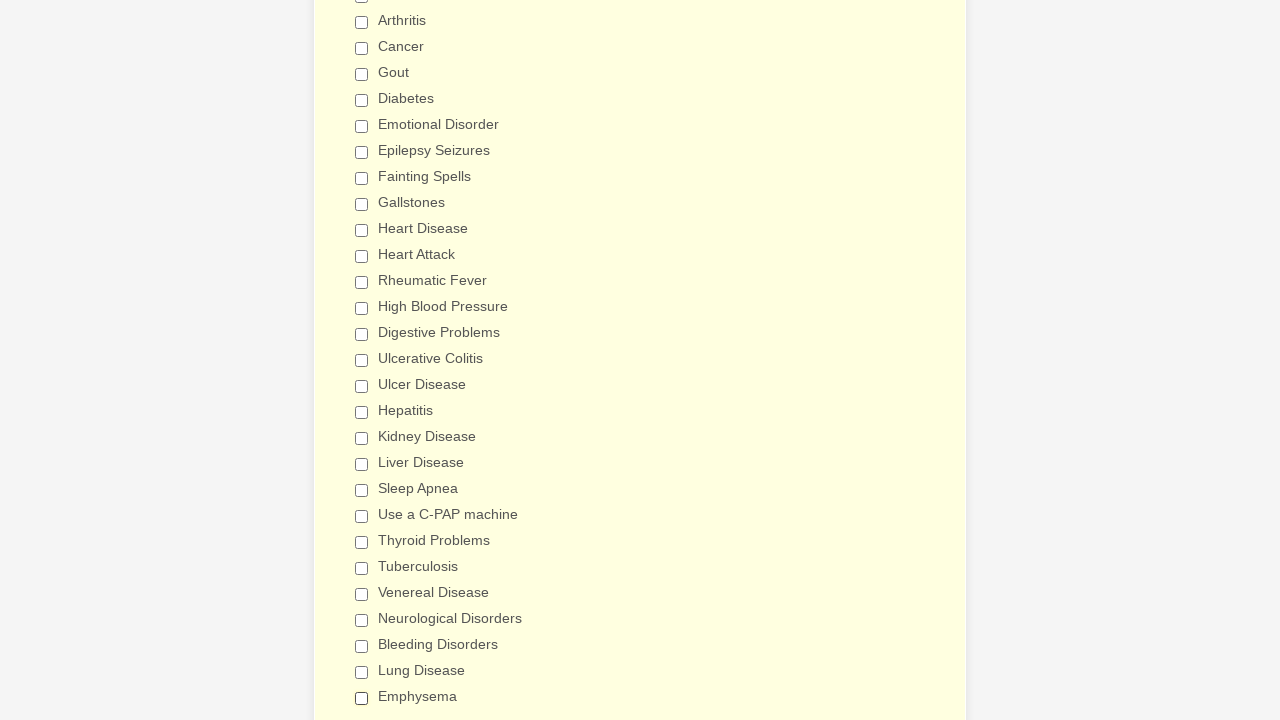